Tests a large form submission by filling all text input fields with a sample answer and clicking the submit button

Starting URL: https://suninjuly.github.io/huge_form.html

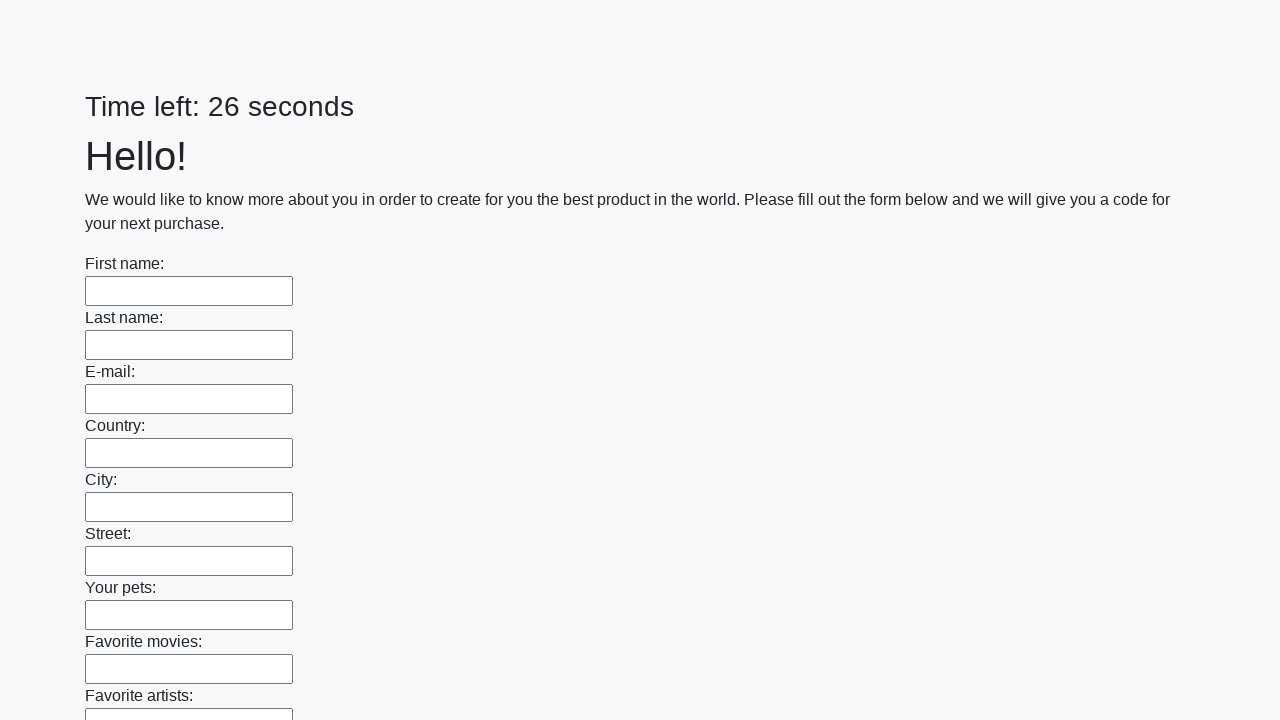

Navigated to huge form page
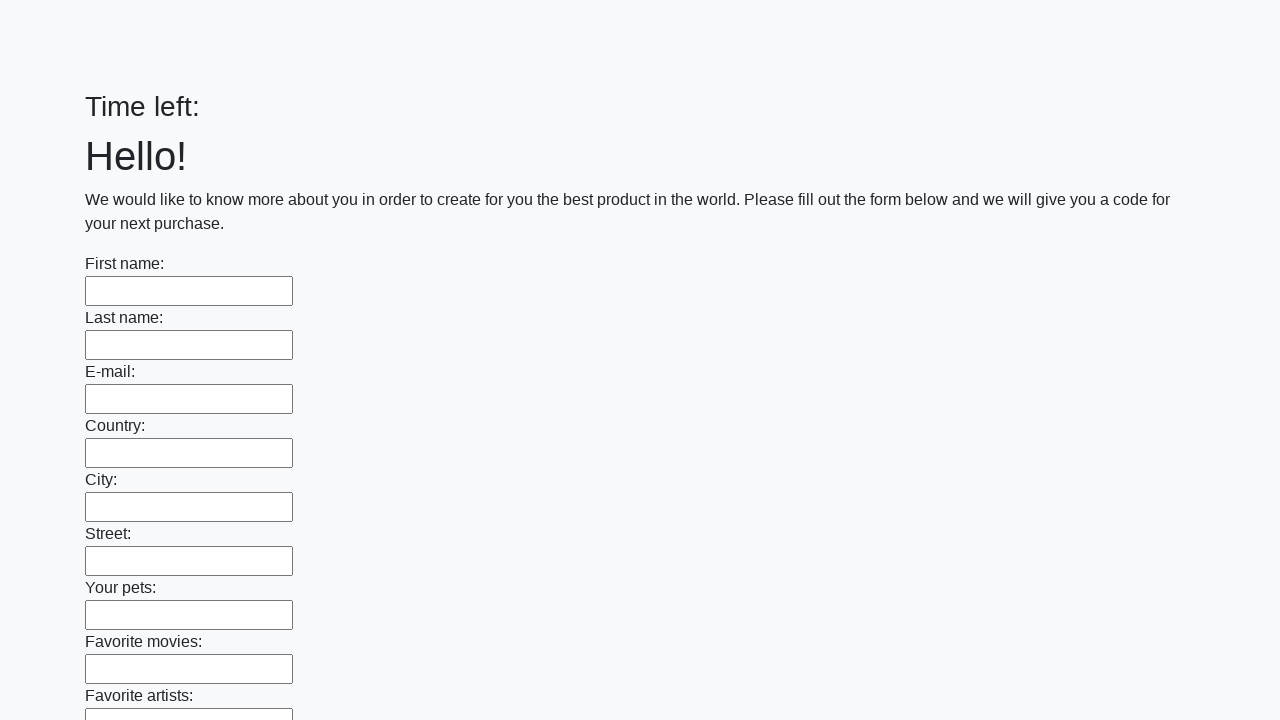

Filled a text input field with 'My test answer' on input >> nth=0
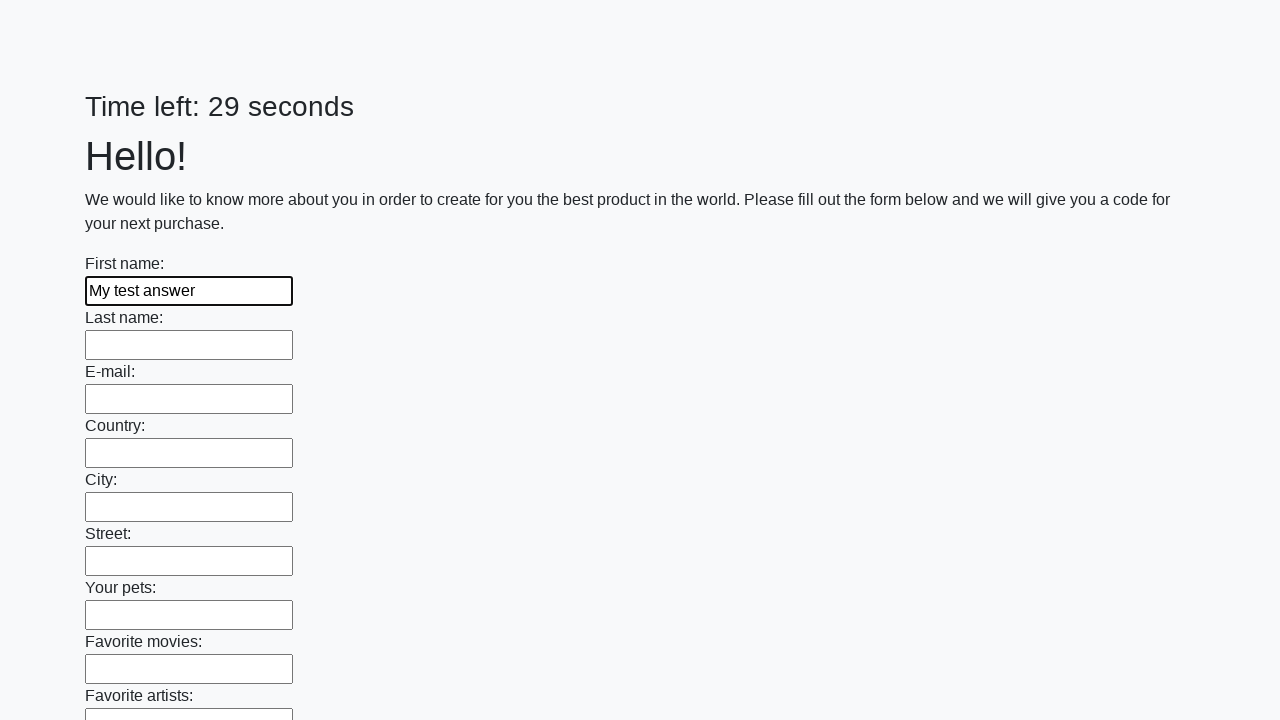

Filled a text input field with 'My test answer' on input >> nth=1
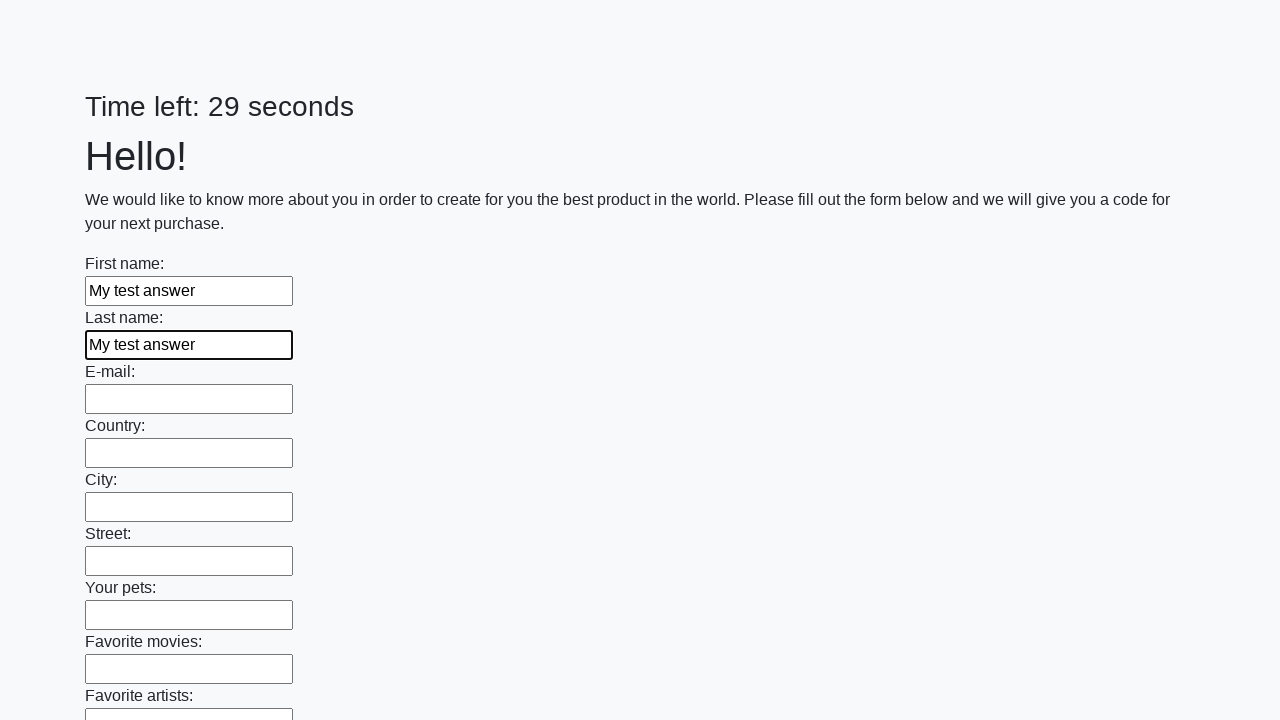

Filled a text input field with 'My test answer' on input >> nth=2
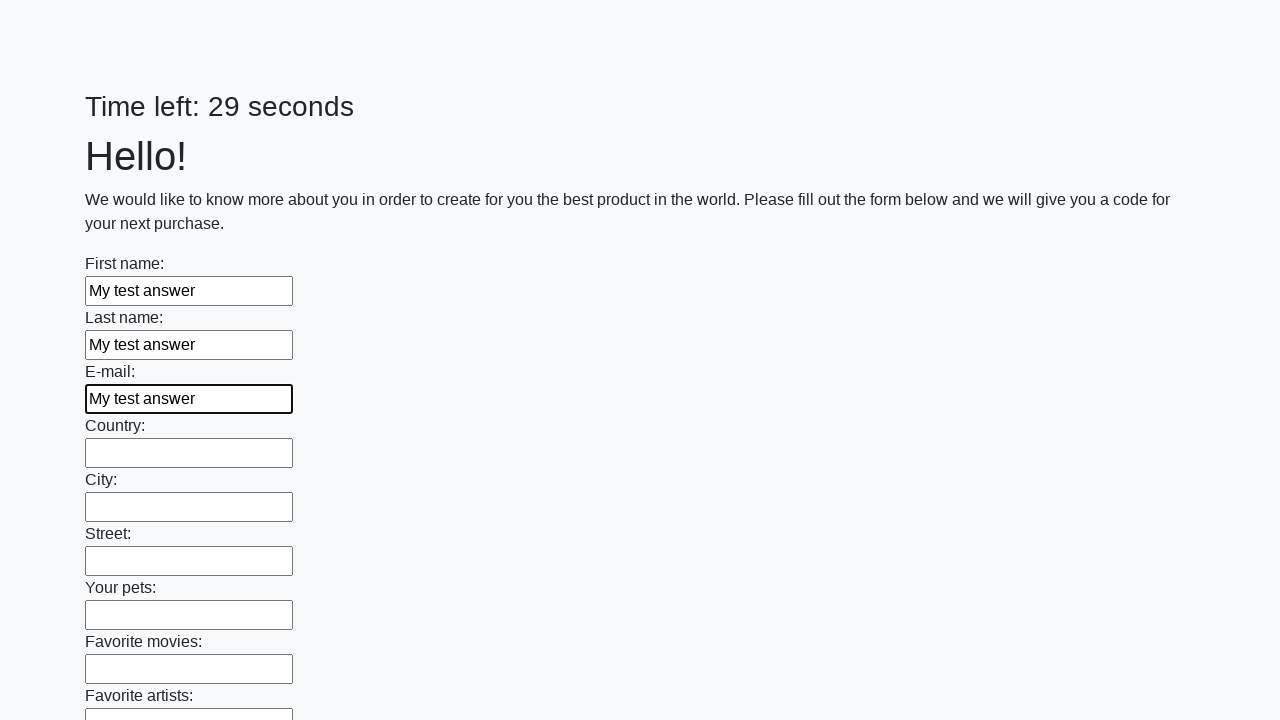

Filled a text input field with 'My test answer' on input >> nth=3
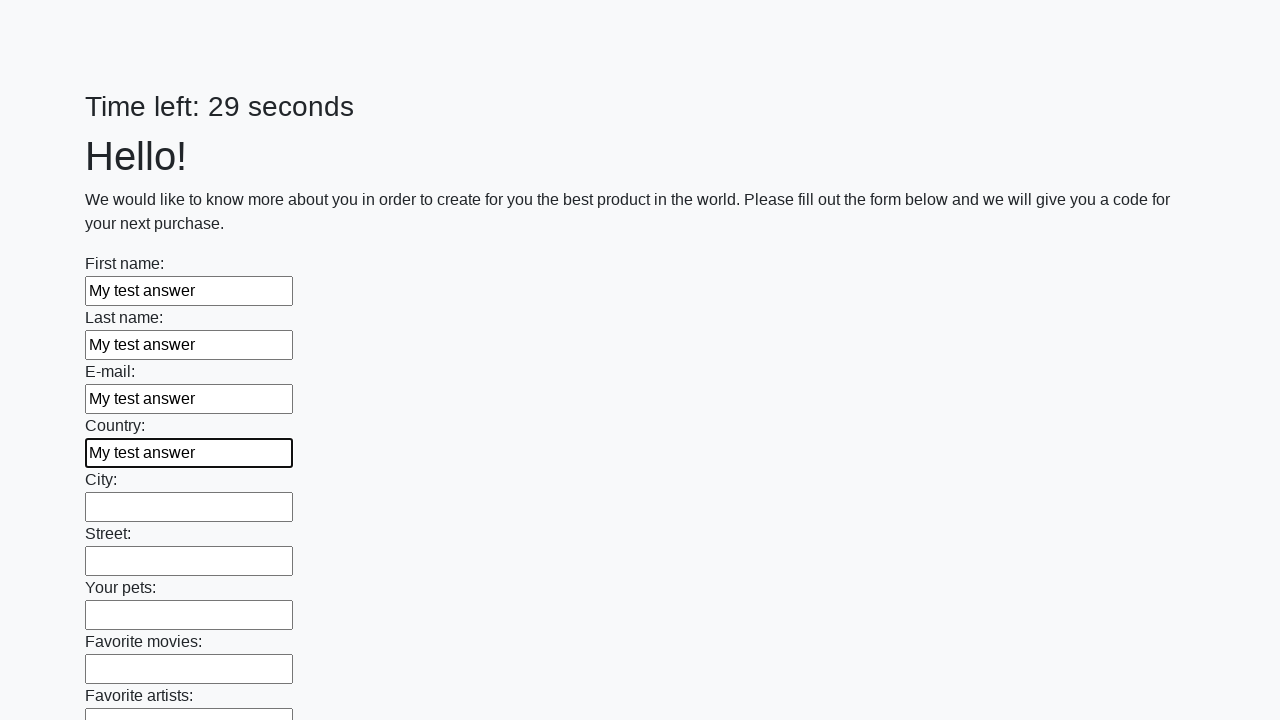

Filled a text input field with 'My test answer' on input >> nth=4
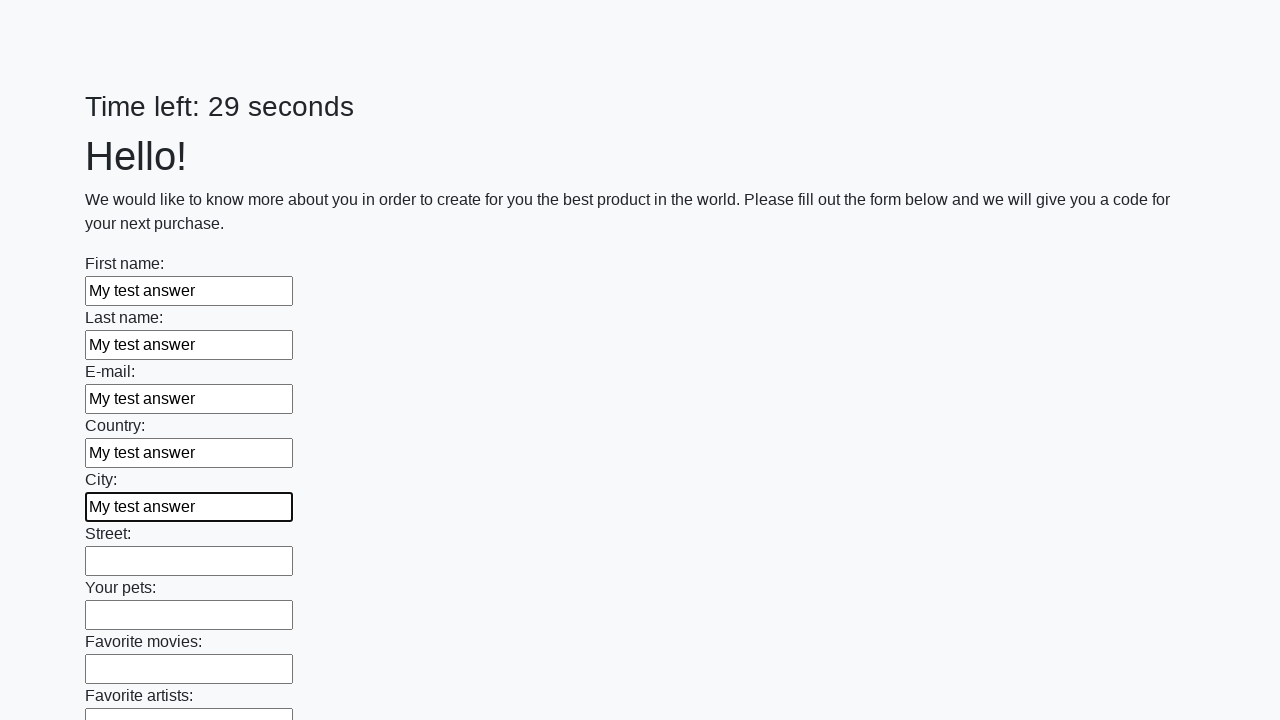

Filled a text input field with 'My test answer' on input >> nth=5
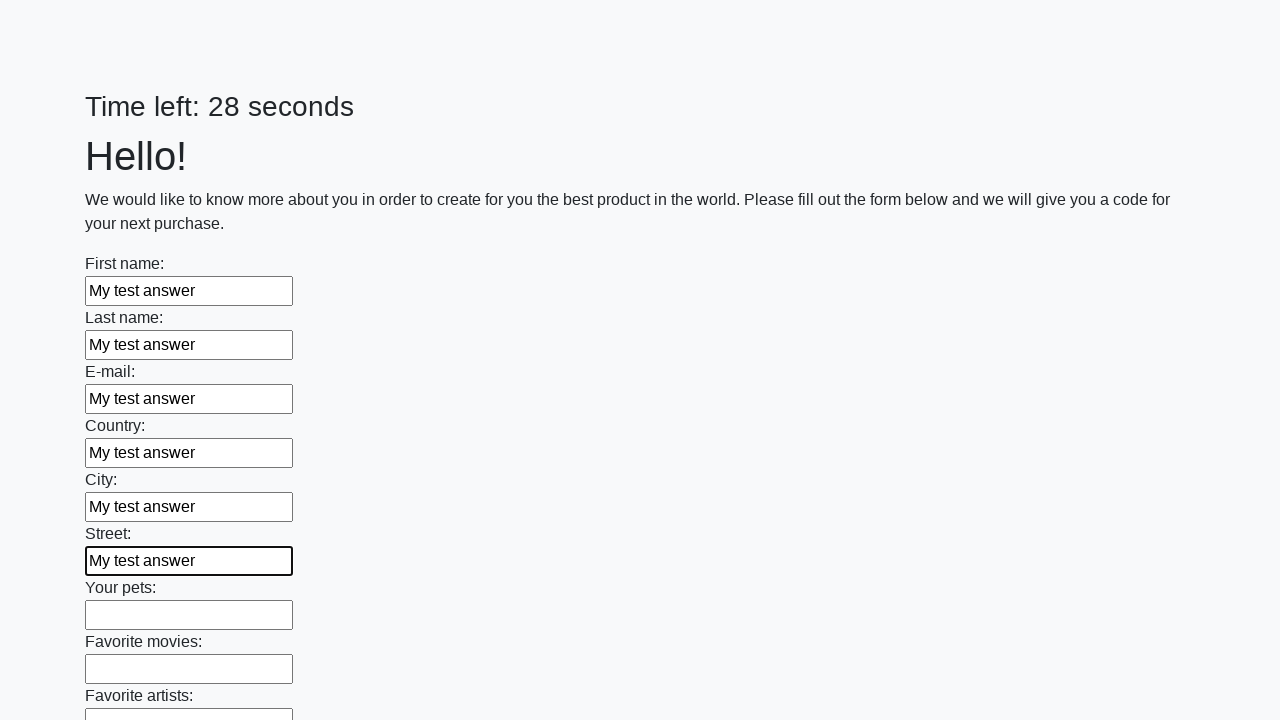

Filled a text input field with 'My test answer' on input >> nth=6
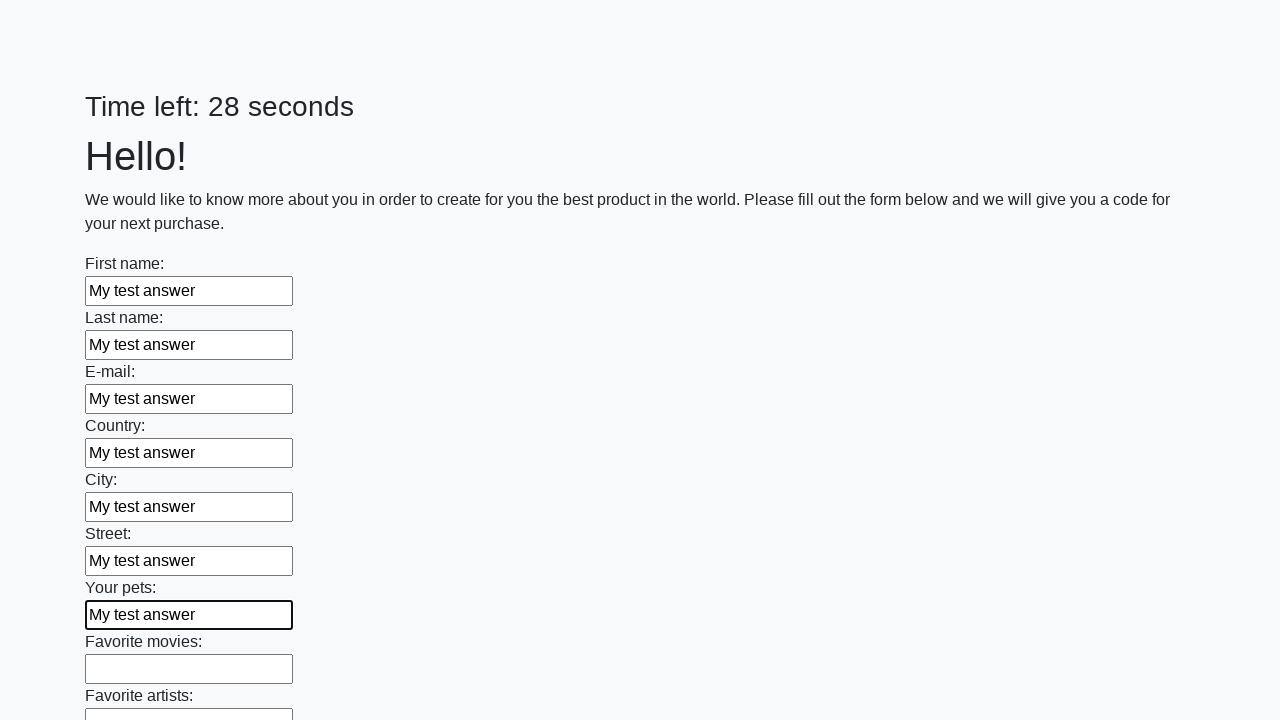

Filled a text input field with 'My test answer' on input >> nth=7
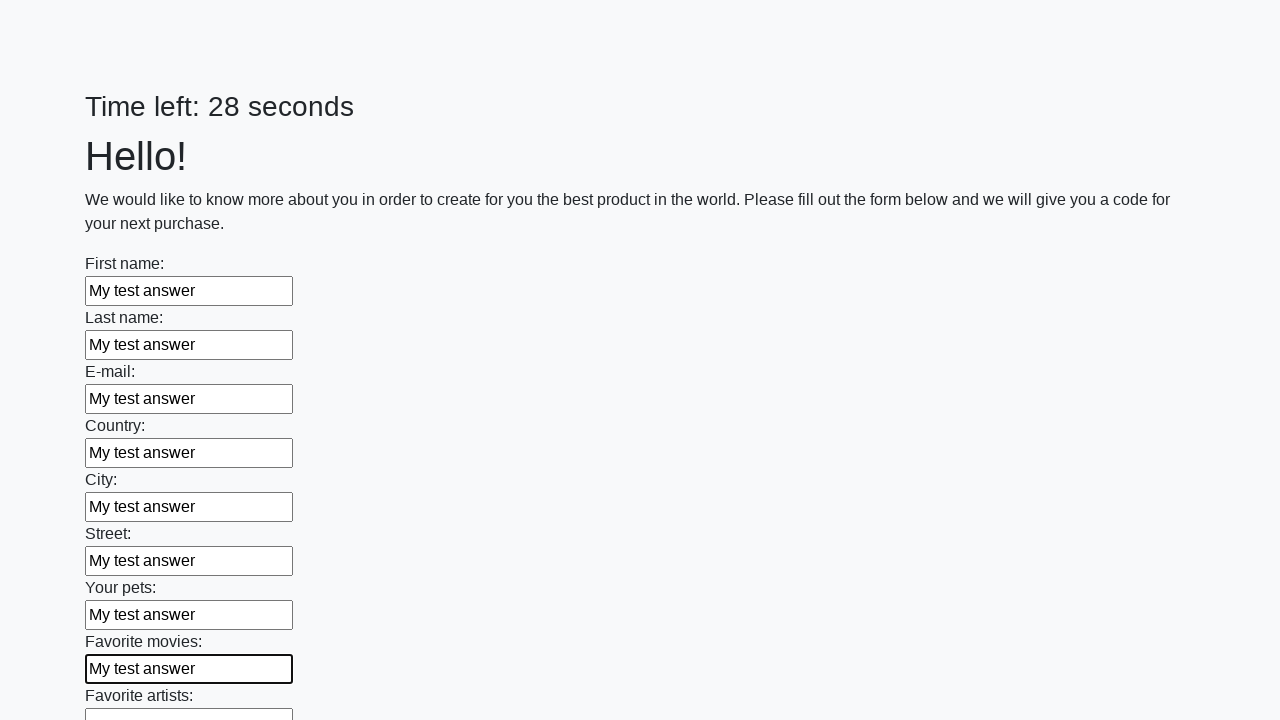

Filled a text input field with 'My test answer' on input >> nth=8
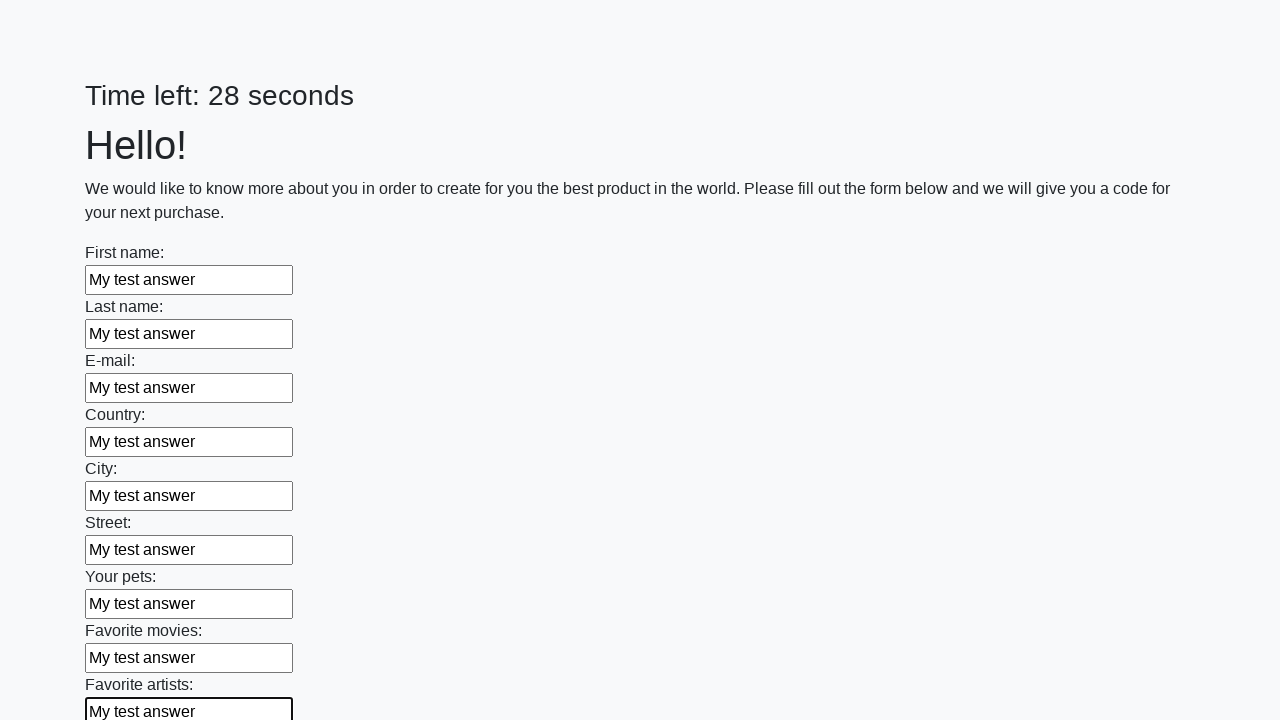

Filled a text input field with 'My test answer' on input >> nth=9
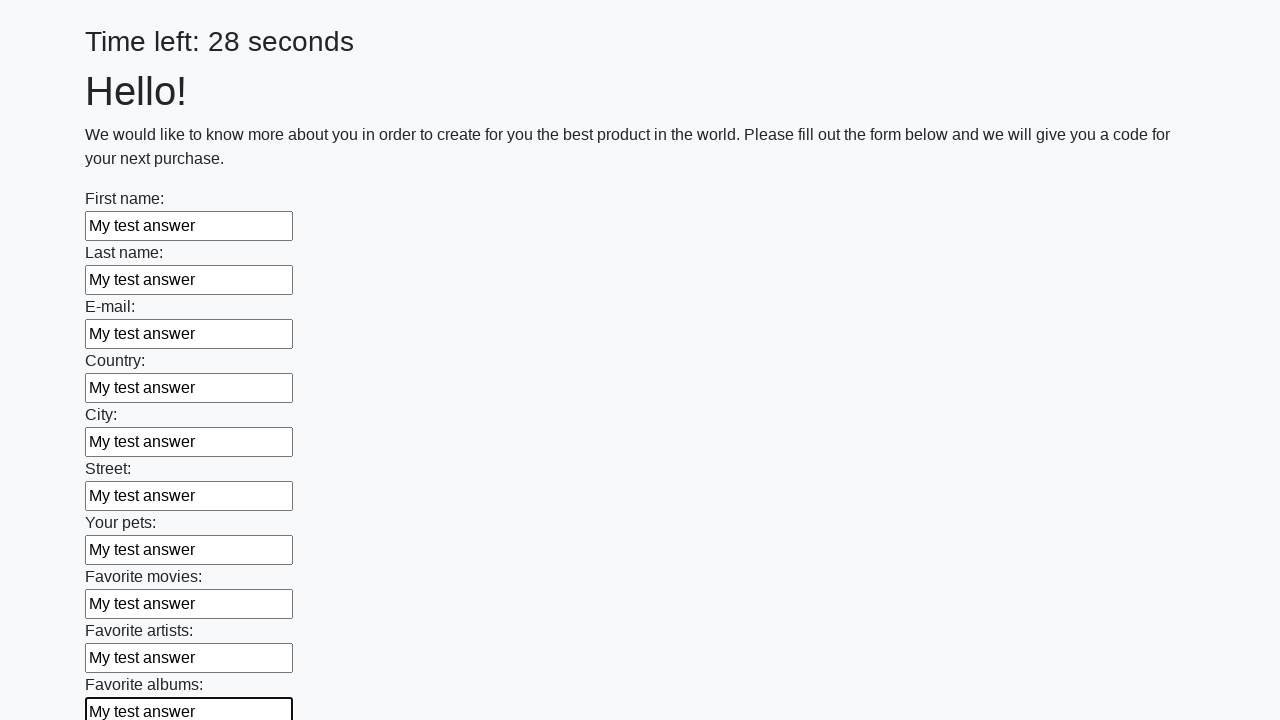

Filled a text input field with 'My test answer' on input >> nth=10
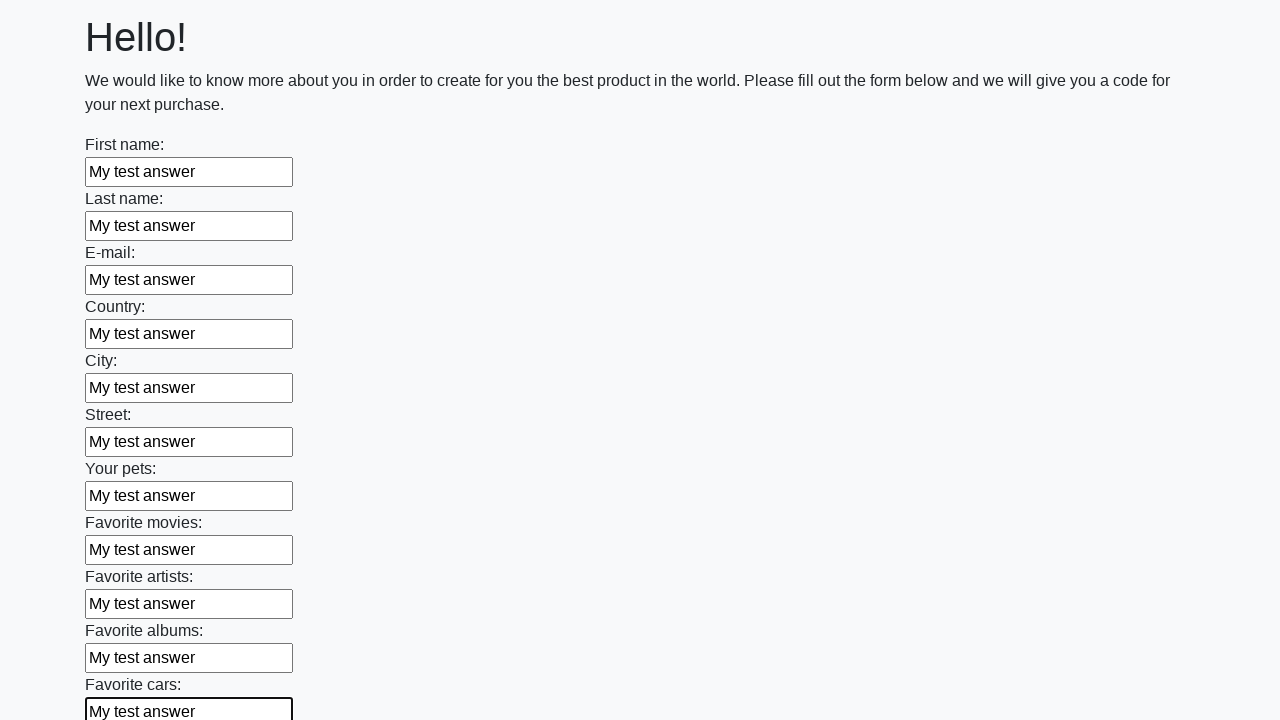

Filled a text input field with 'My test answer' on input >> nth=11
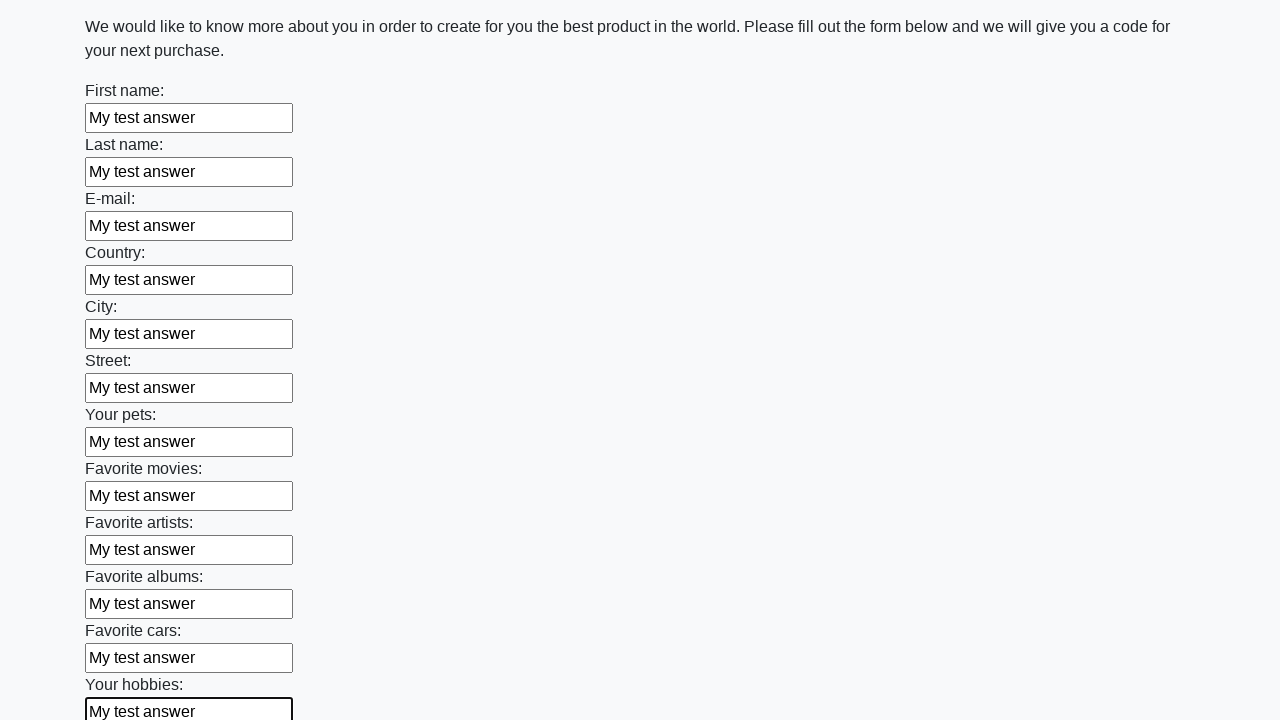

Filled a text input field with 'My test answer' on input >> nth=12
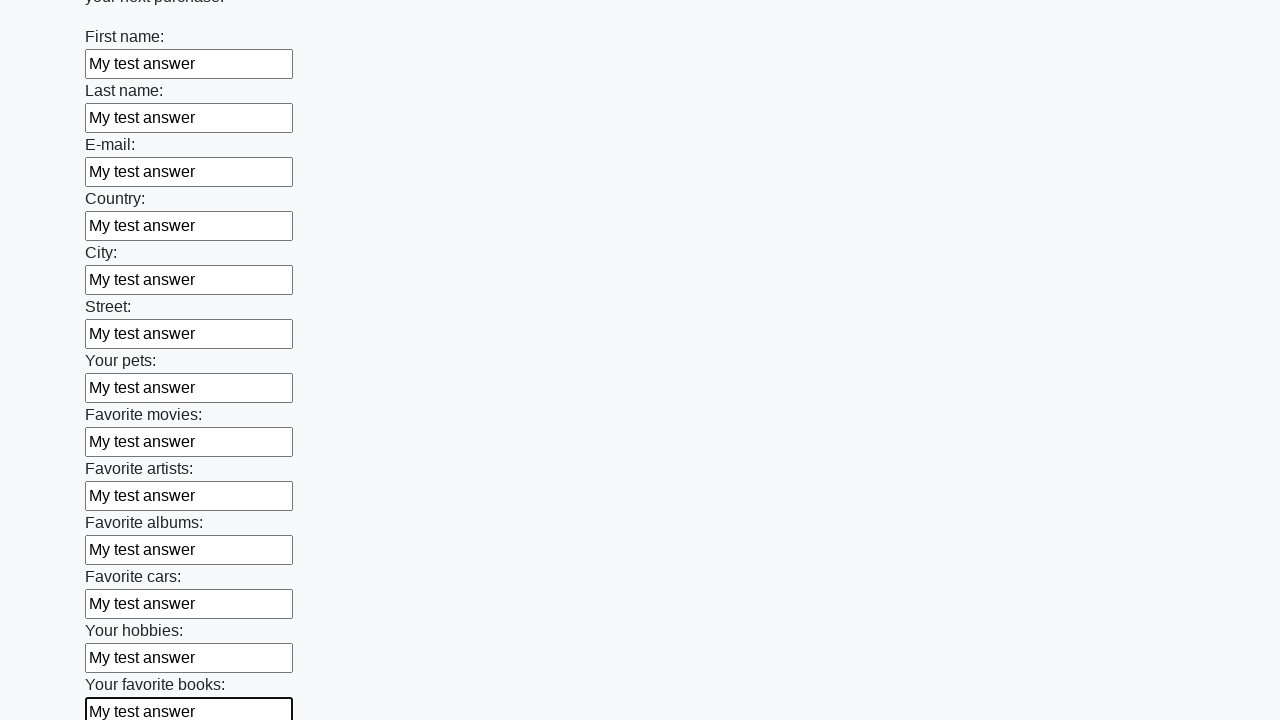

Filled a text input field with 'My test answer' on input >> nth=13
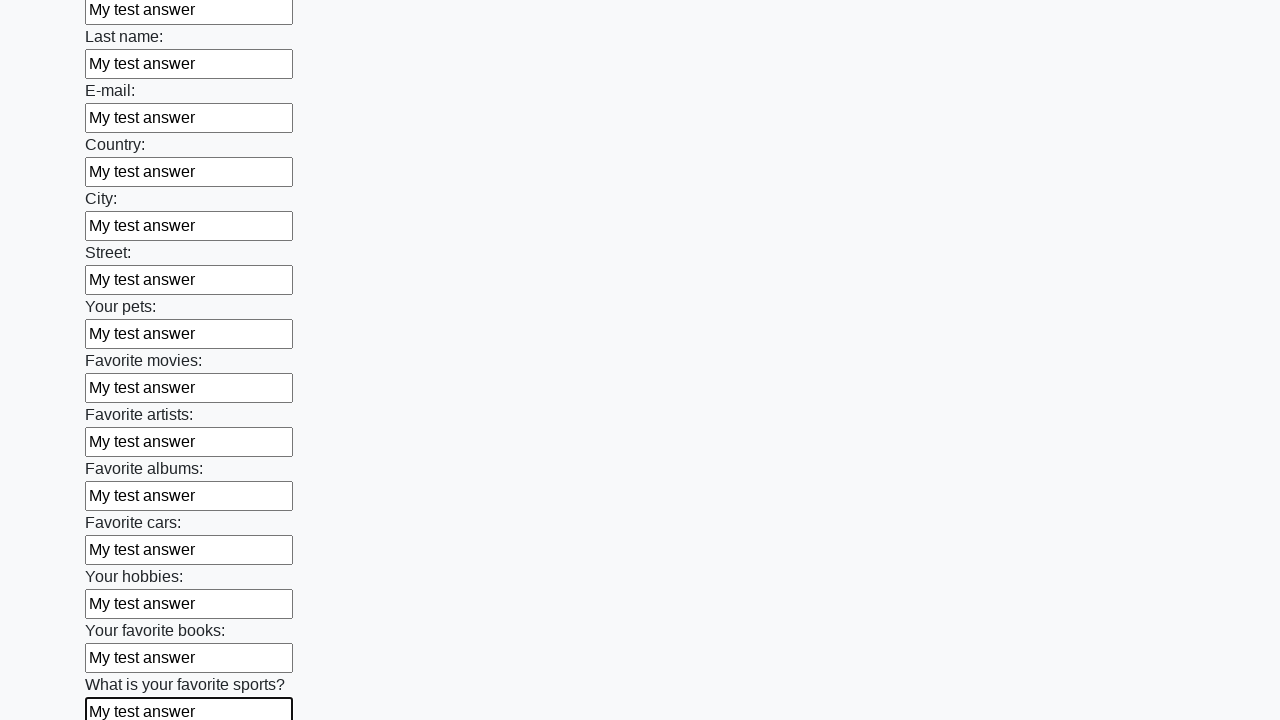

Filled a text input field with 'My test answer' on input >> nth=14
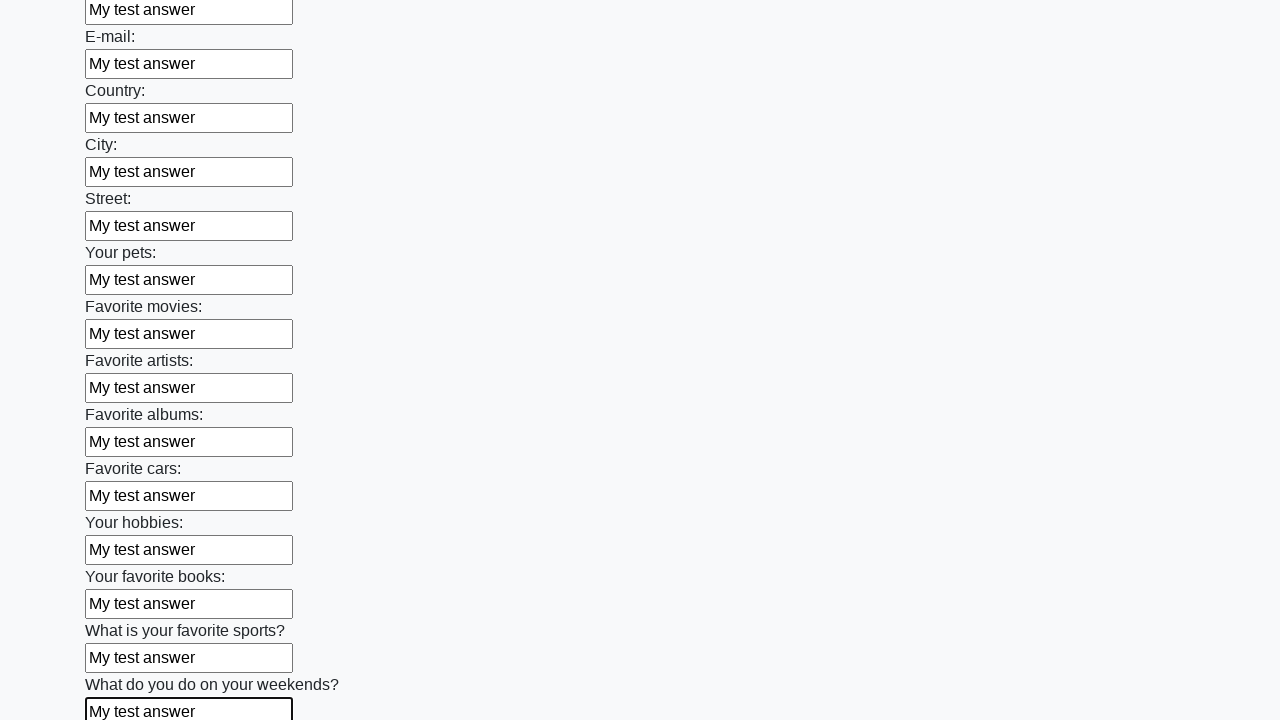

Filled a text input field with 'My test answer' on input >> nth=15
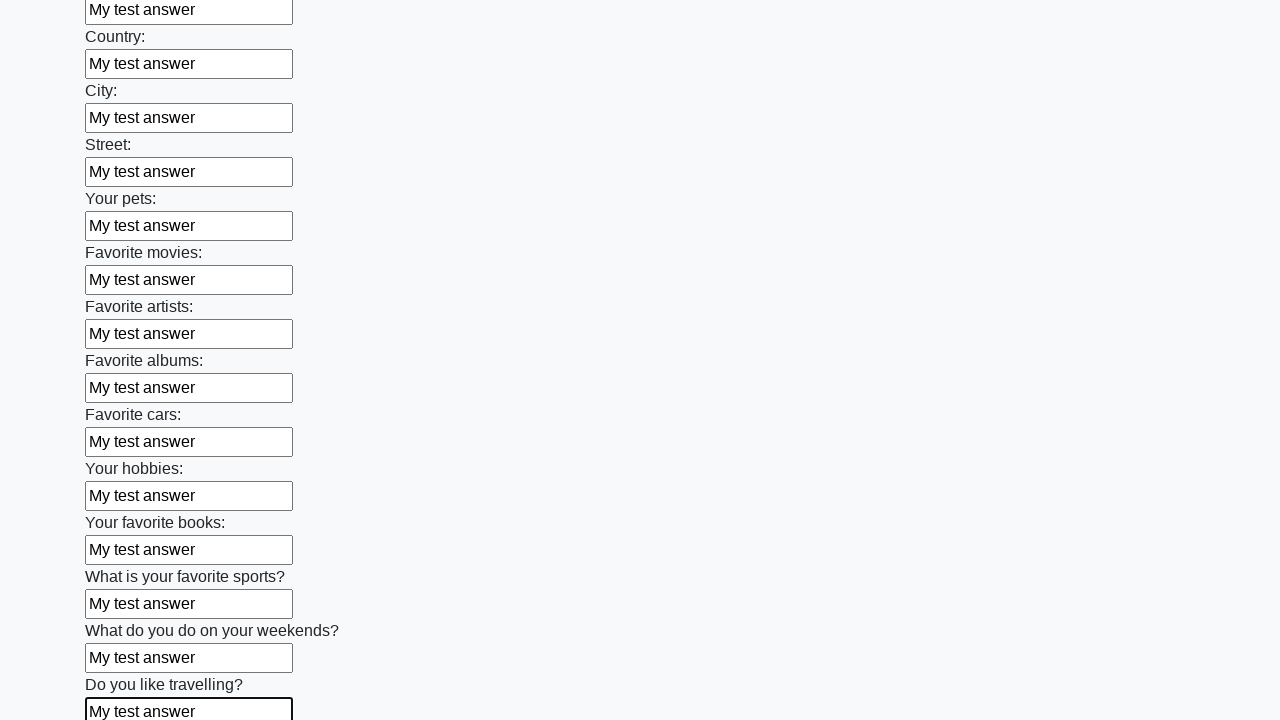

Filled a text input field with 'My test answer' on input >> nth=16
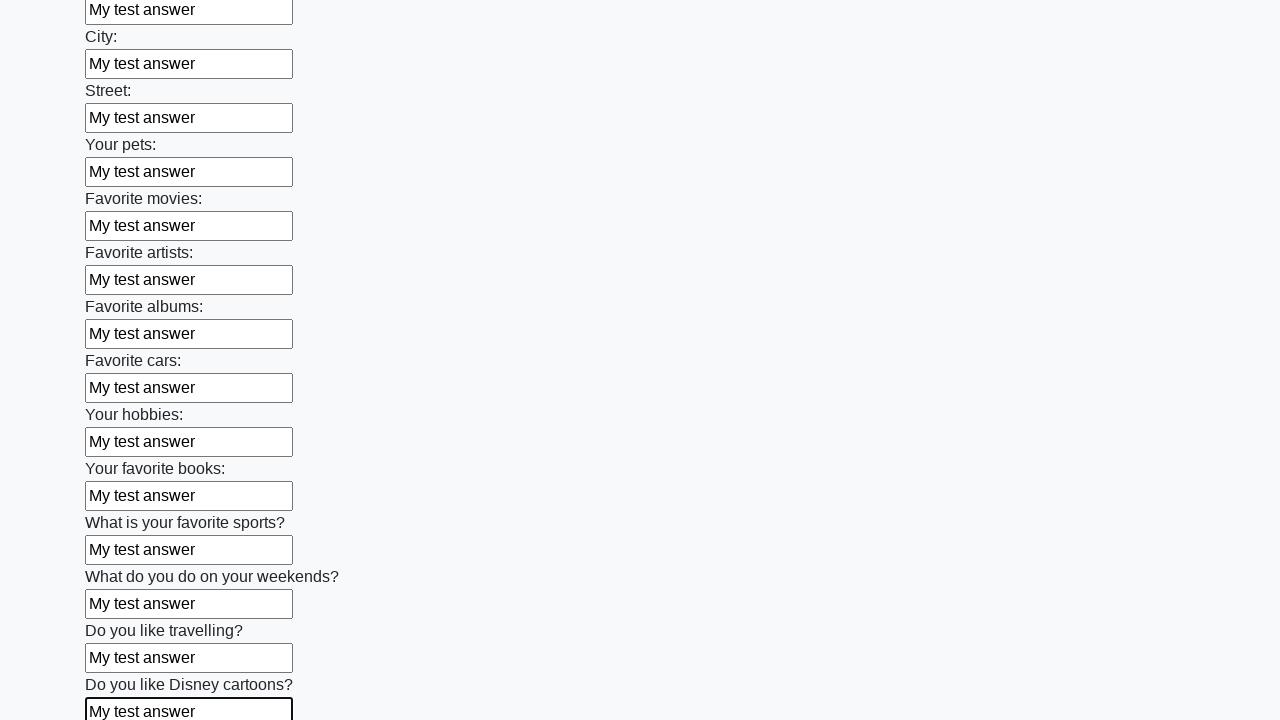

Filled a text input field with 'My test answer' on input >> nth=17
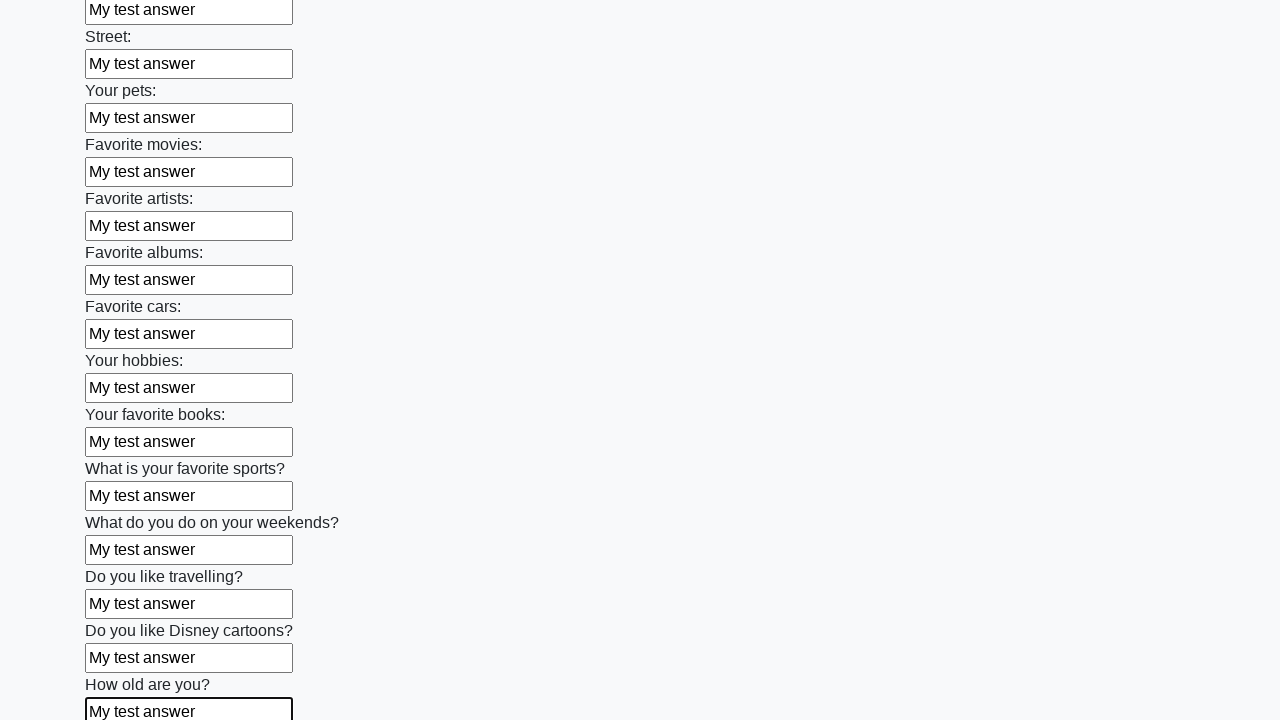

Filled a text input field with 'My test answer' on input >> nth=18
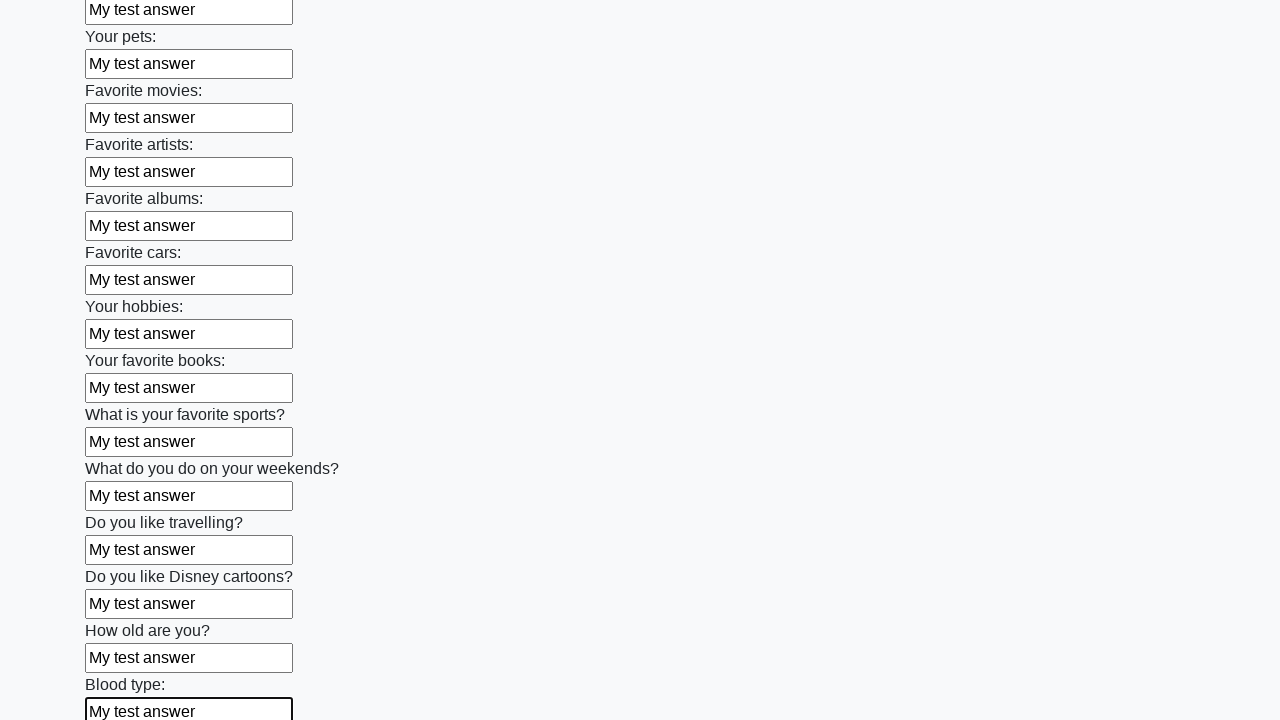

Filled a text input field with 'My test answer' on input >> nth=19
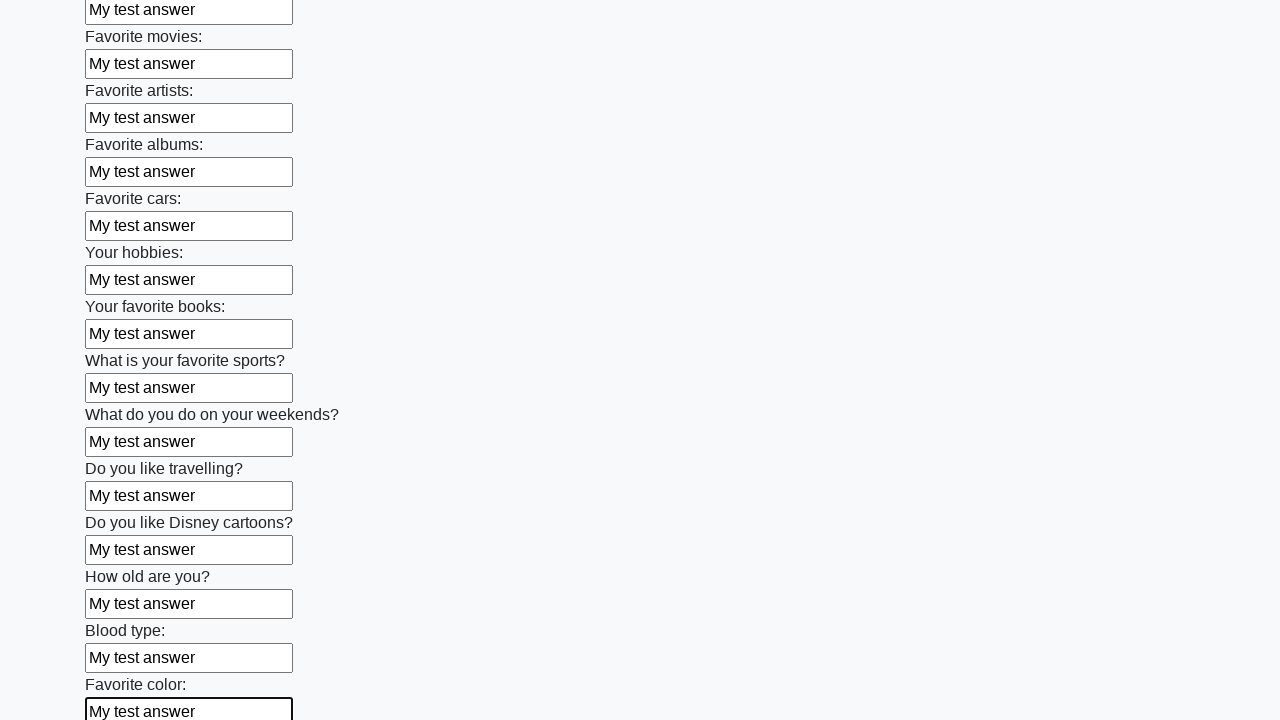

Filled a text input field with 'My test answer' on input >> nth=20
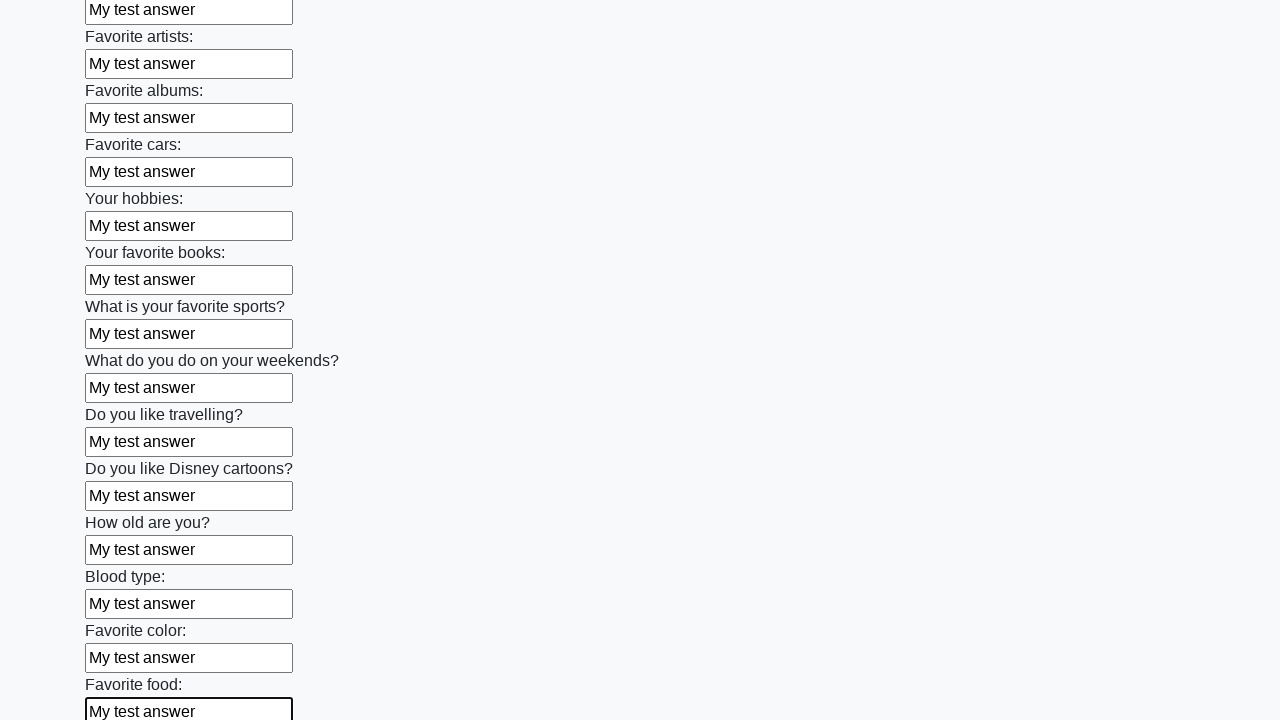

Filled a text input field with 'My test answer' on input >> nth=21
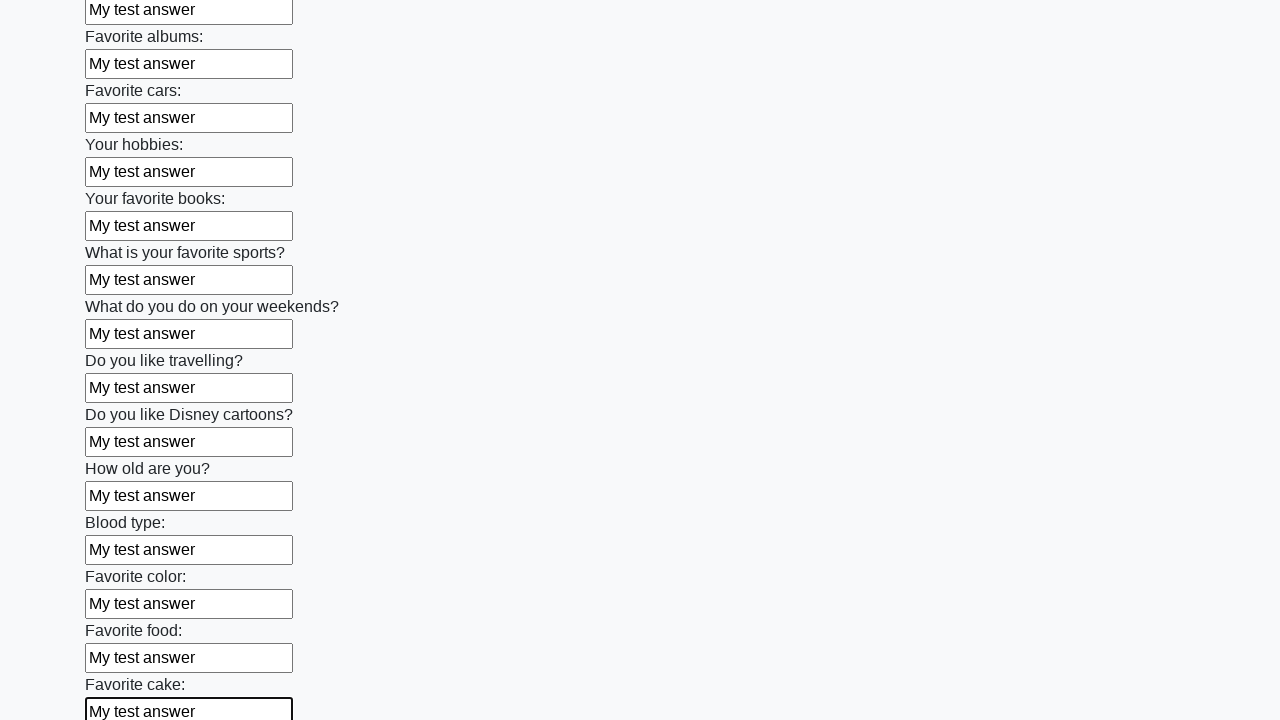

Filled a text input field with 'My test answer' on input >> nth=22
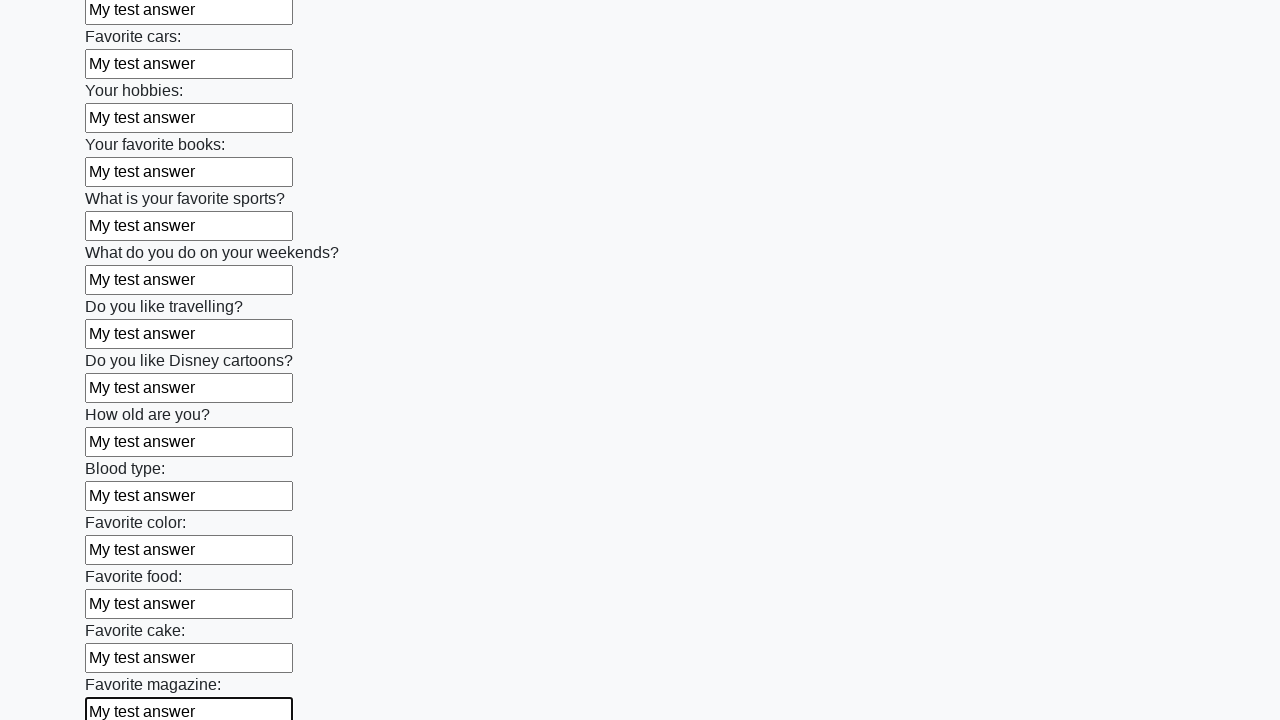

Filled a text input field with 'My test answer' on input >> nth=23
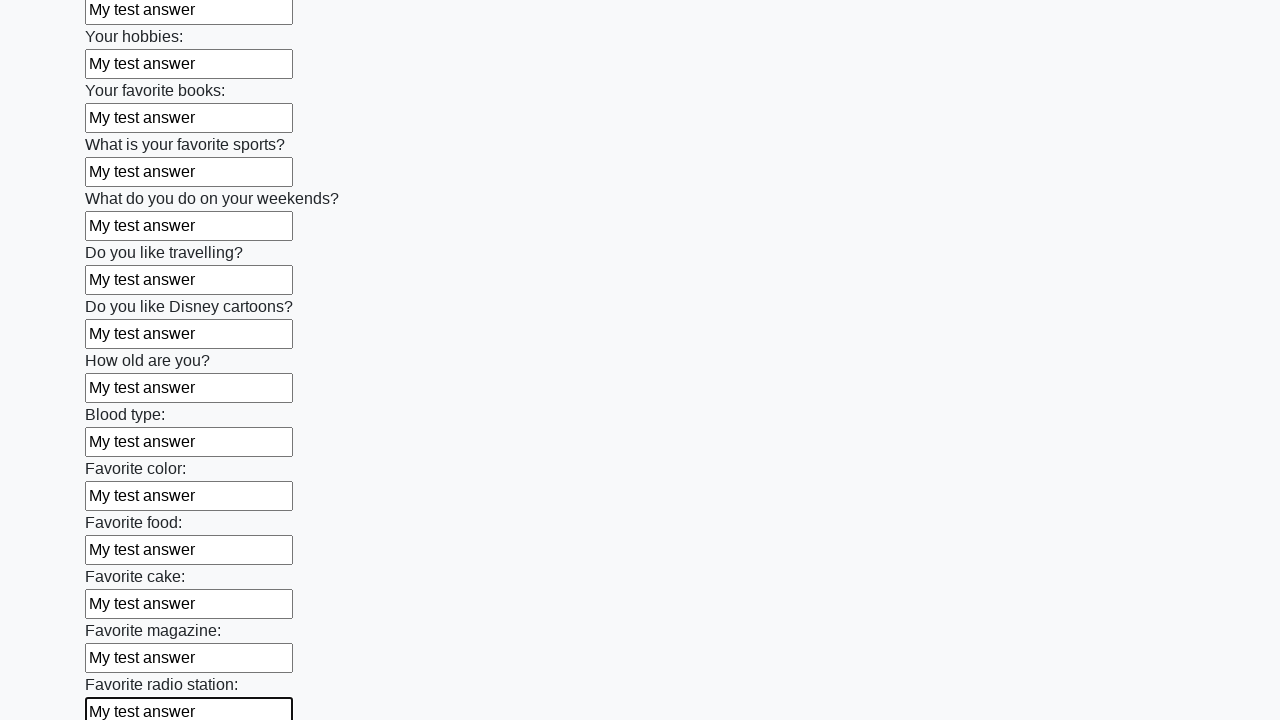

Filled a text input field with 'My test answer' on input >> nth=24
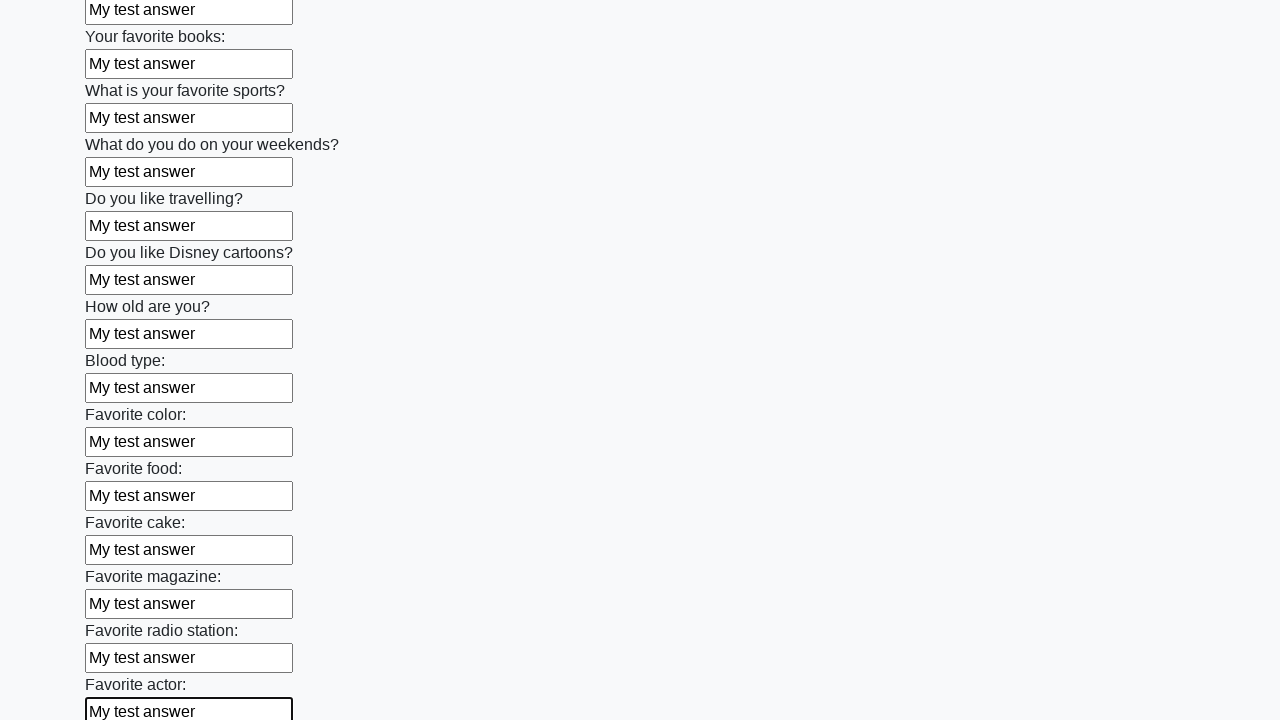

Filled a text input field with 'My test answer' on input >> nth=25
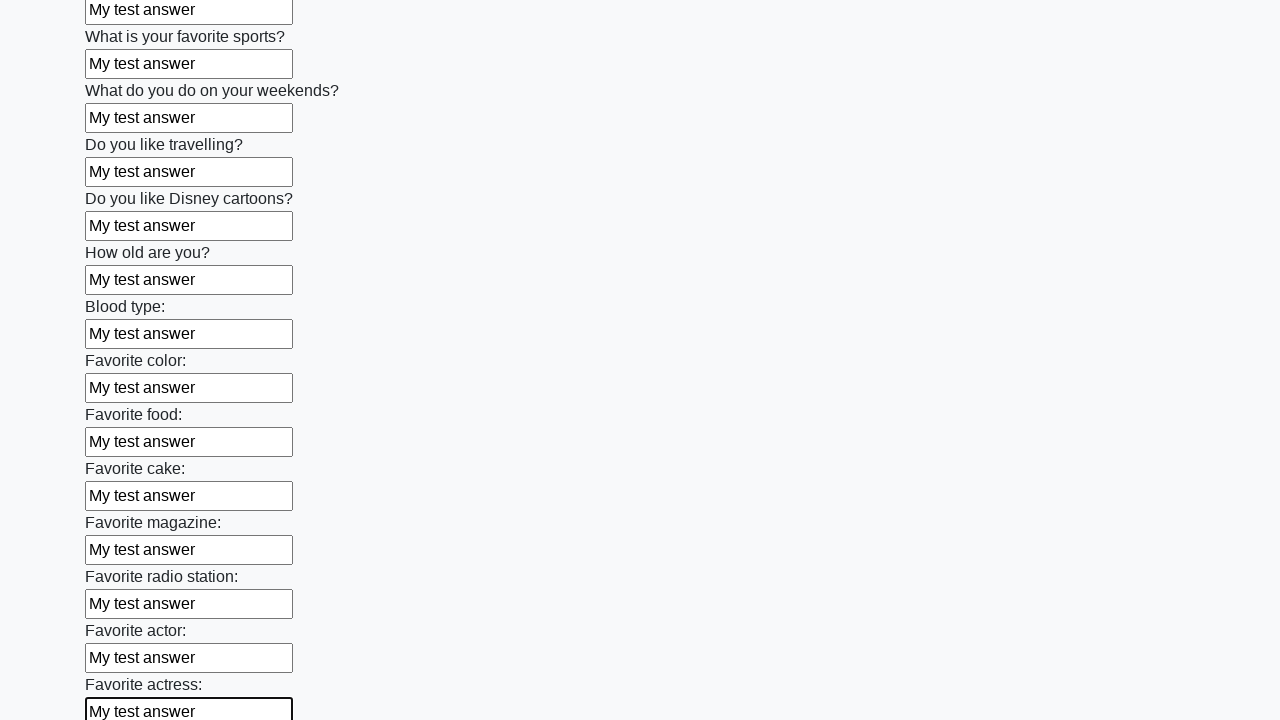

Filled a text input field with 'My test answer' on input >> nth=26
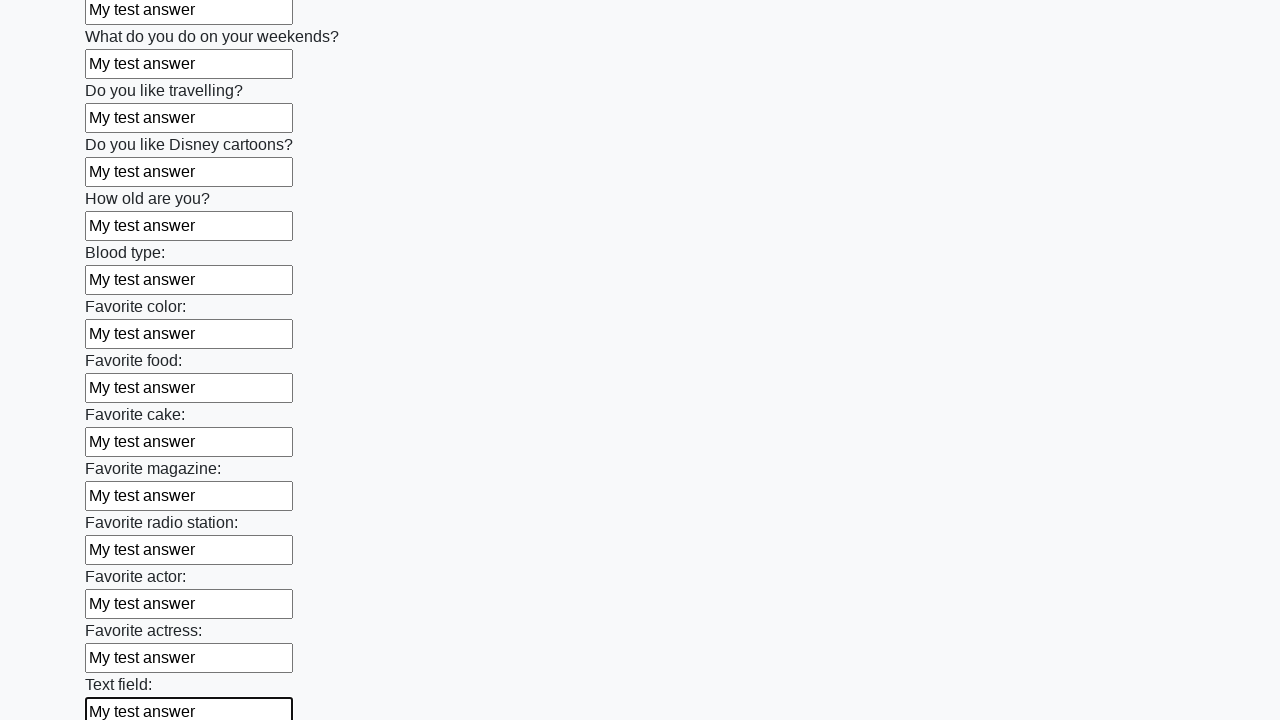

Filled a text input field with 'My test answer' on input >> nth=27
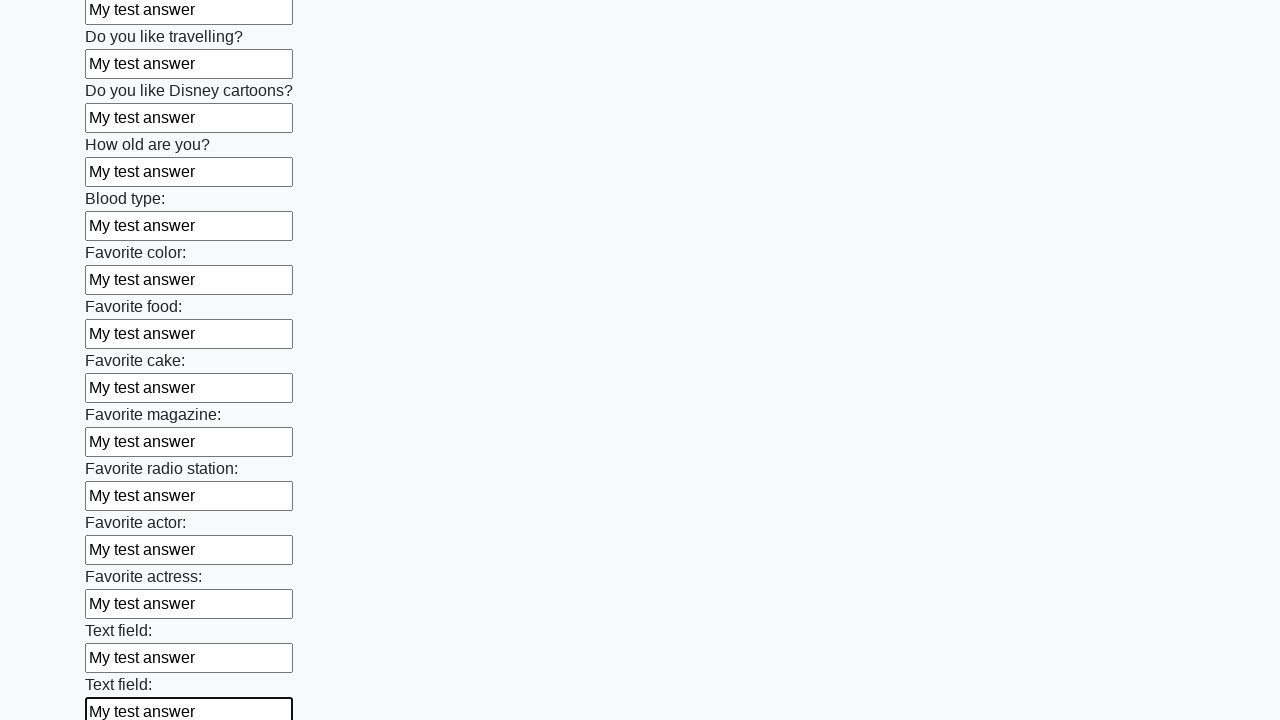

Filled a text input field with 'My test answer' on input >> nth=28
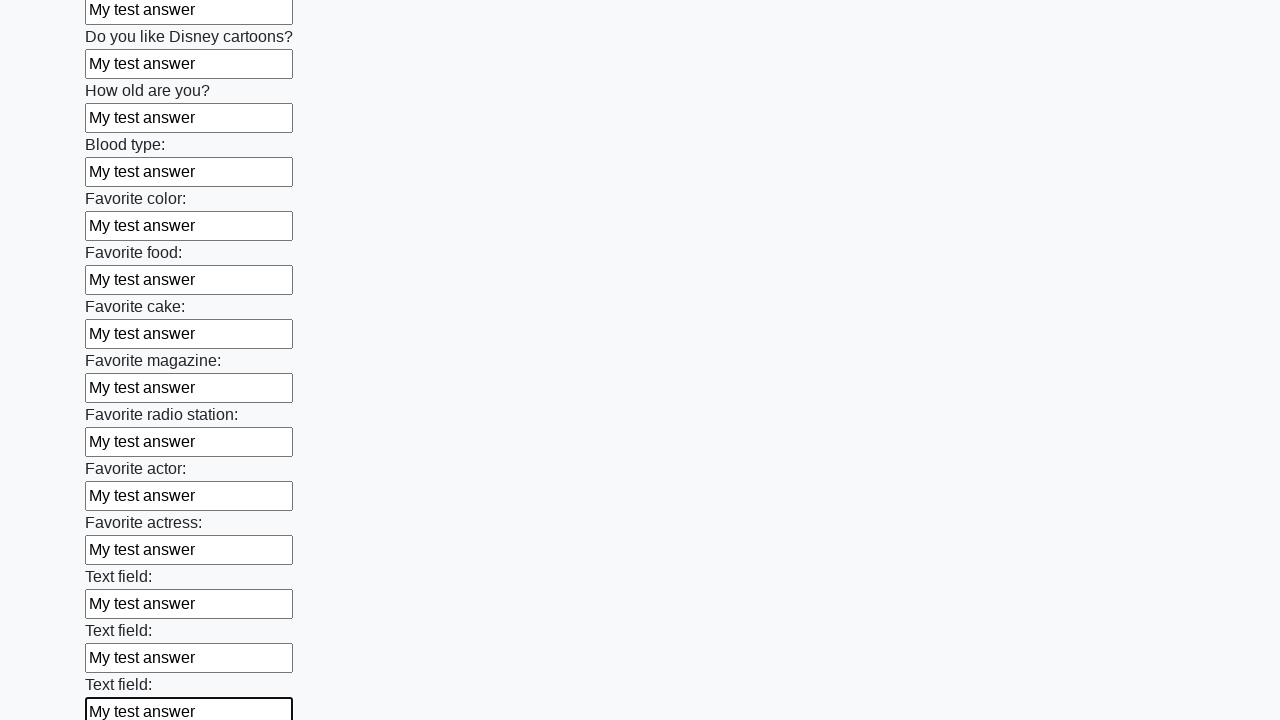

Filled a text input field with 'My test answer' on input >> nth=29
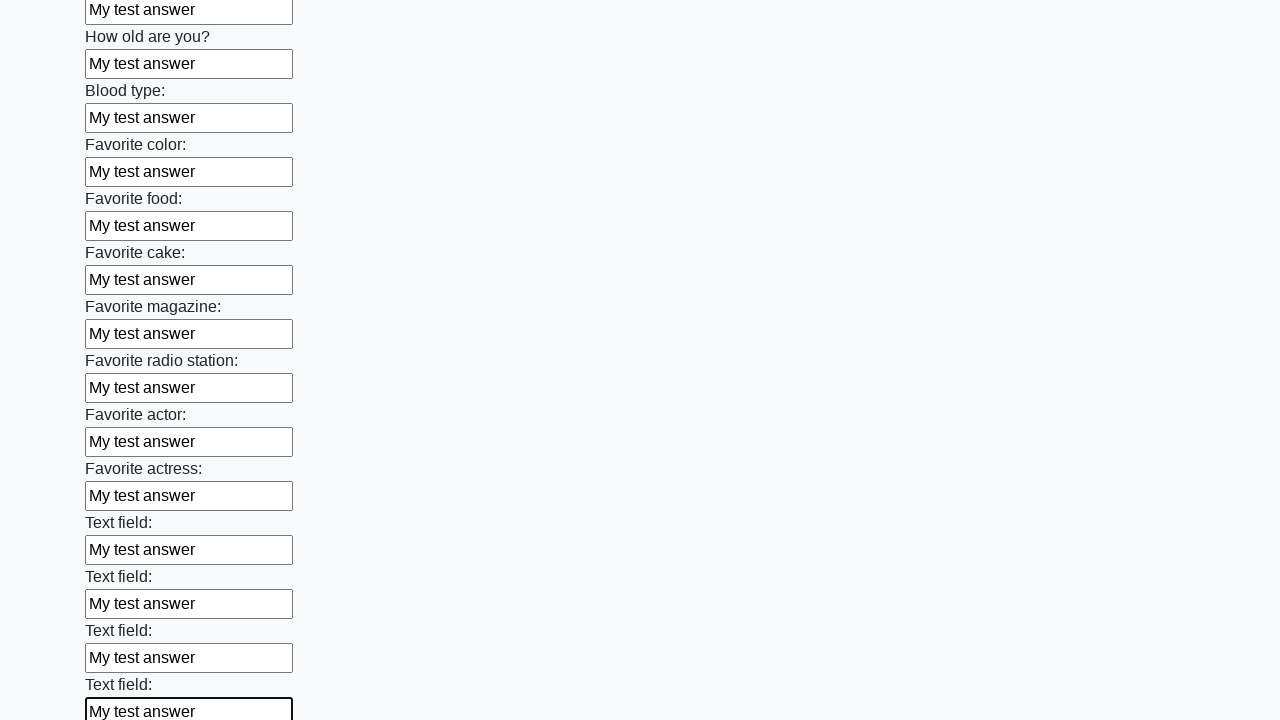

Filled a text input field with 'My test answer' on input >> nth=30
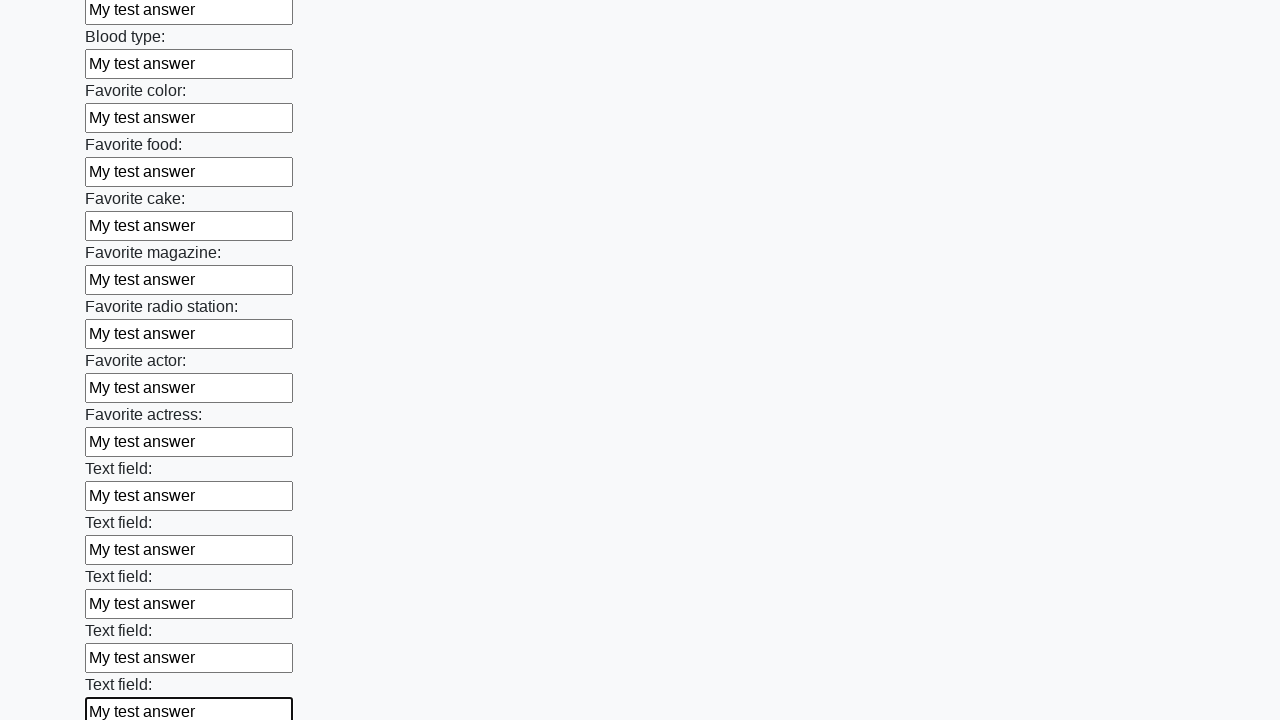

Filled a text input field with 'My test answer' on input >> nth=31
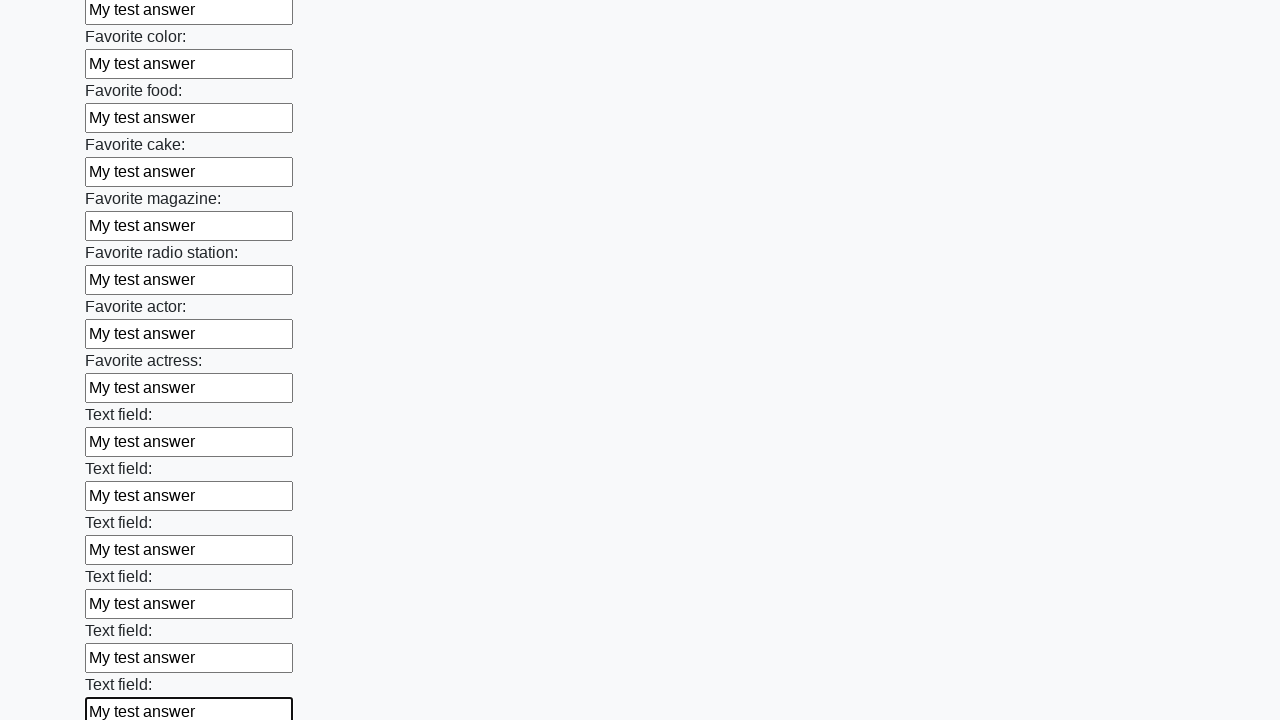

Filled a text input field with 'My test answer' on input >> nth=32
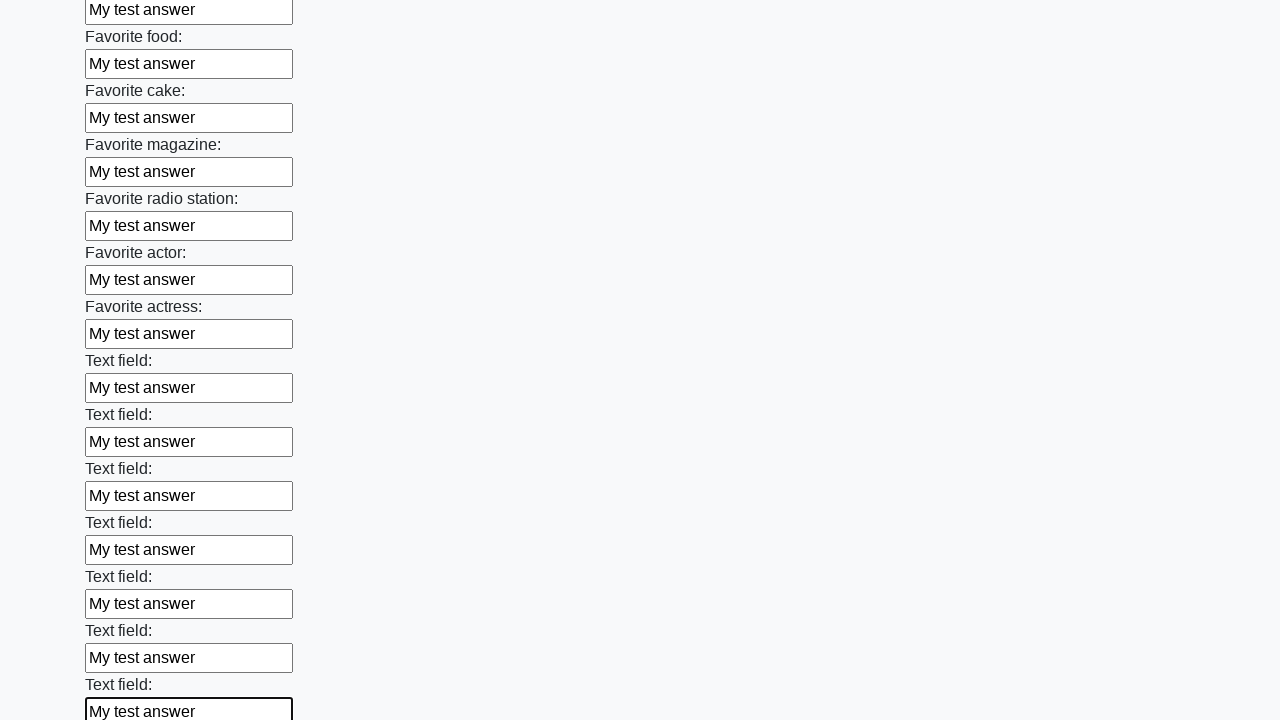

Filled a text input field with 'My test answer' on input >> nth=33
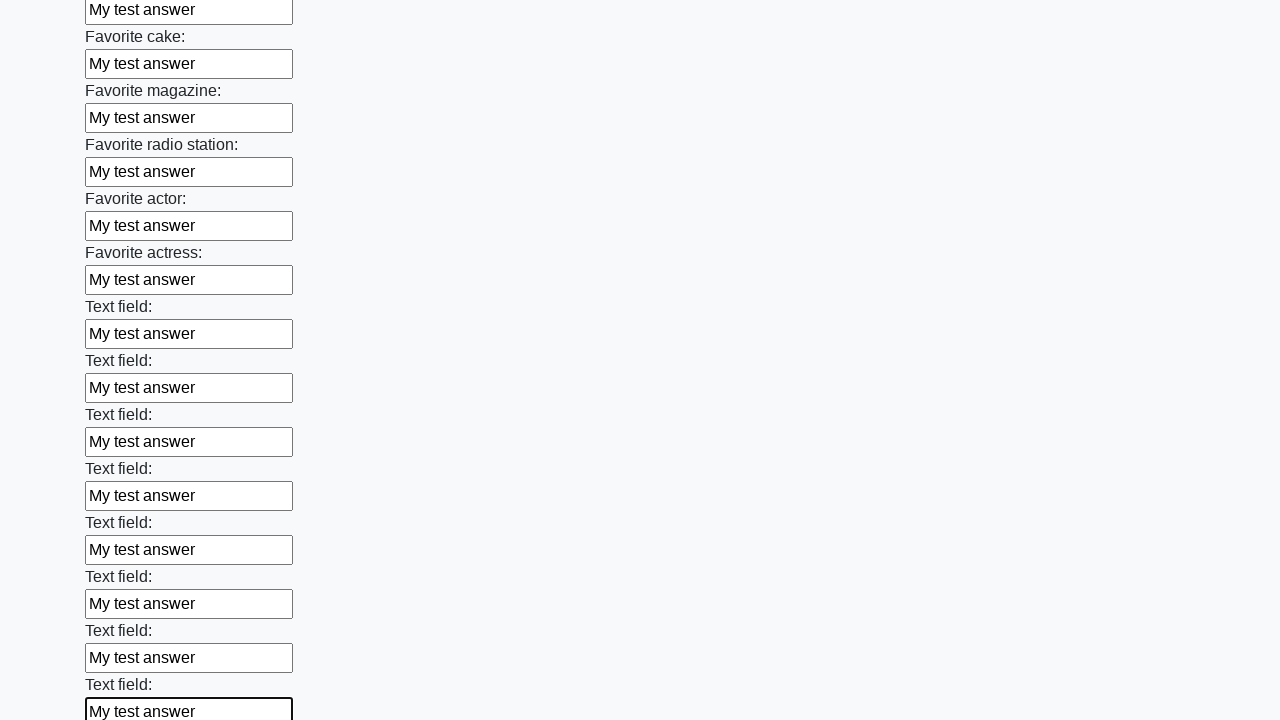

Filled a text input field with 'My test answer' on input >> nth=34
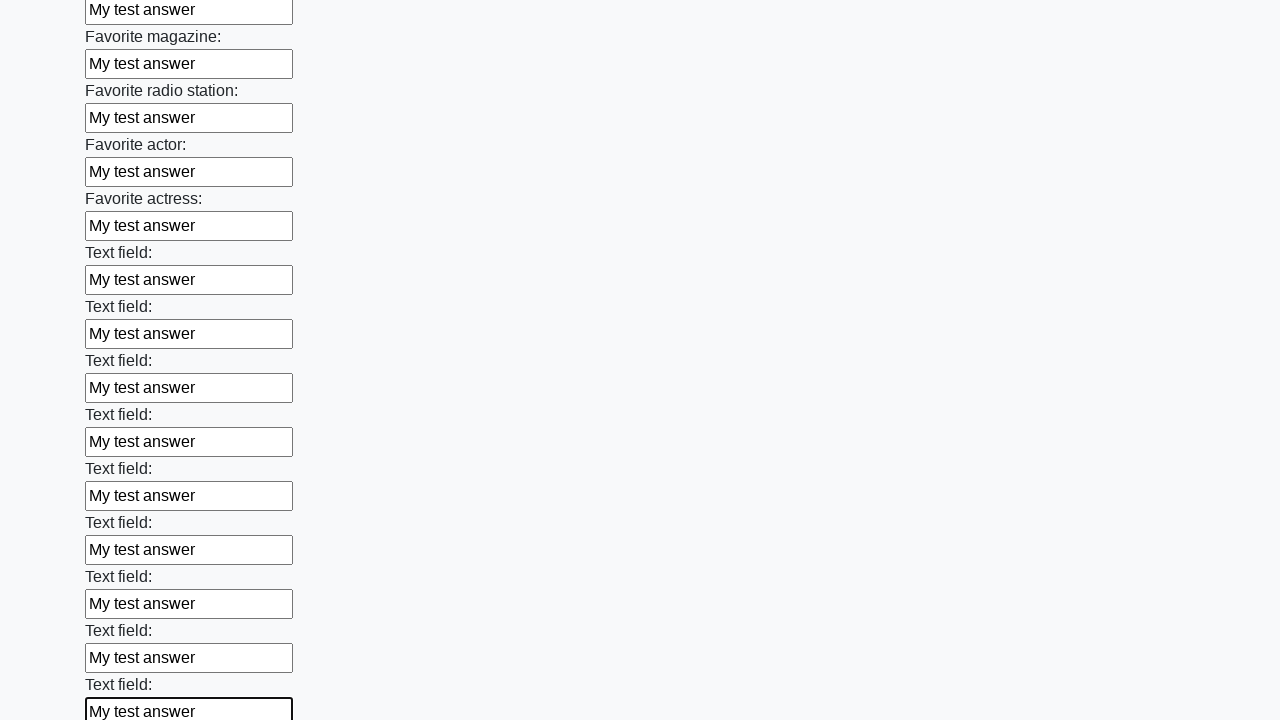

Filled a text input field with 'My test answer' on input >> nth=35
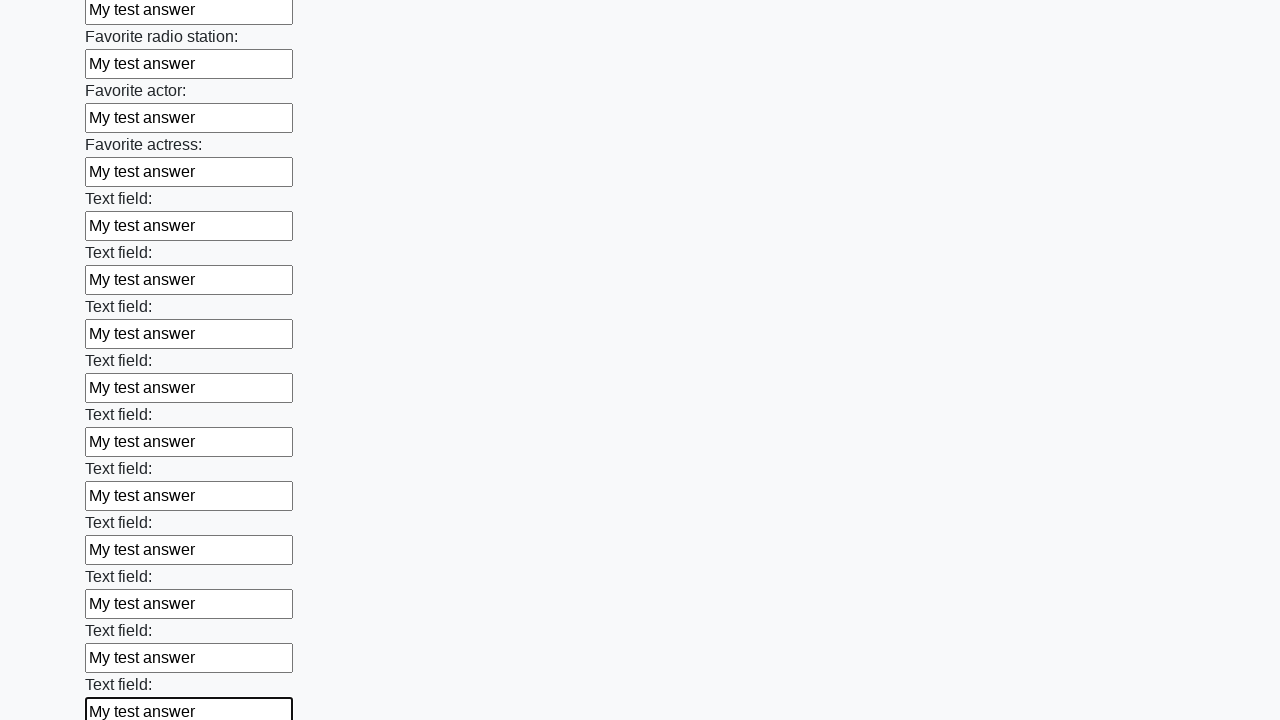

Filled a text input field with 'My test answer' on input >> nth=36
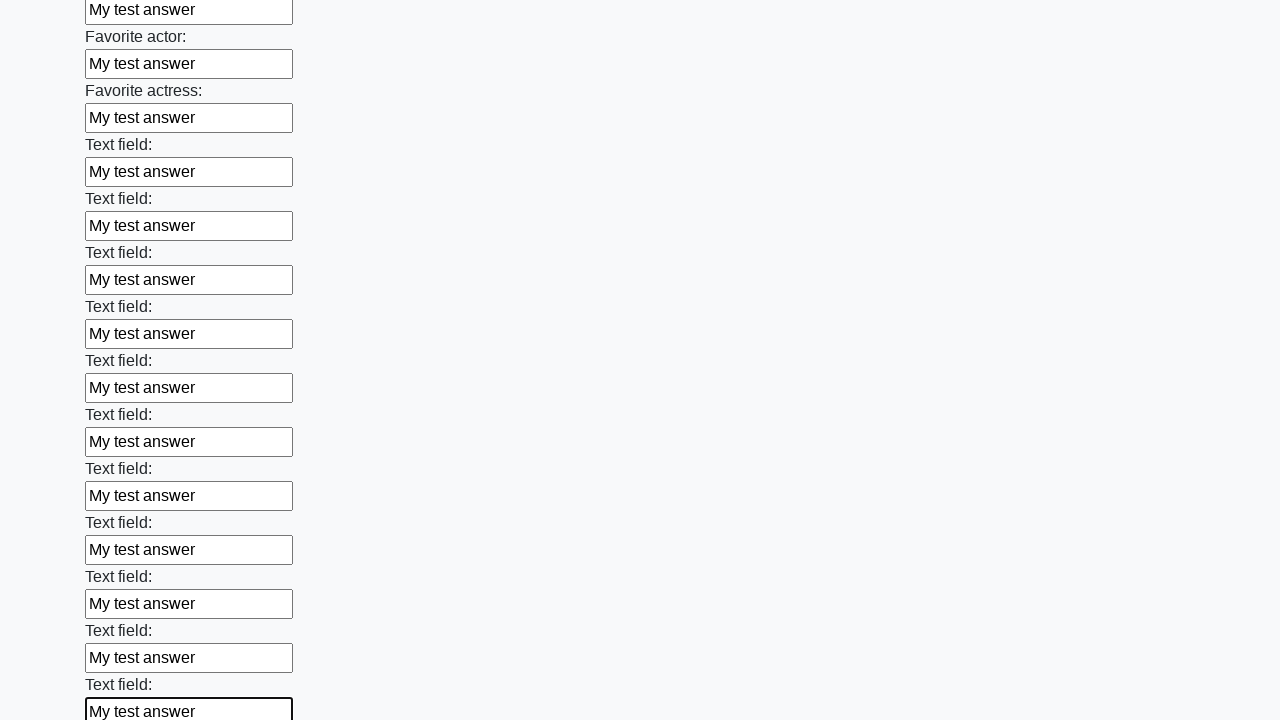

Filled a text input field with 'My test answer' on input >> nth=37
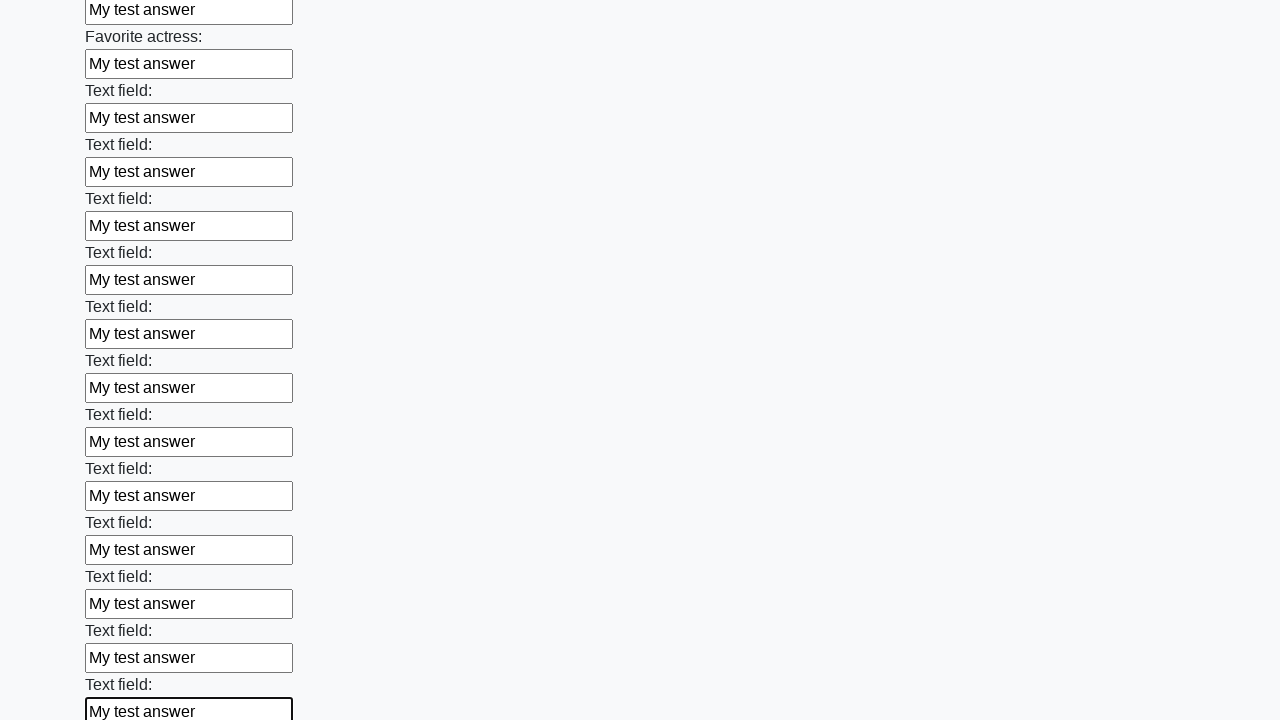

Filled a text input field with 'My test answer' on input >> nth=38
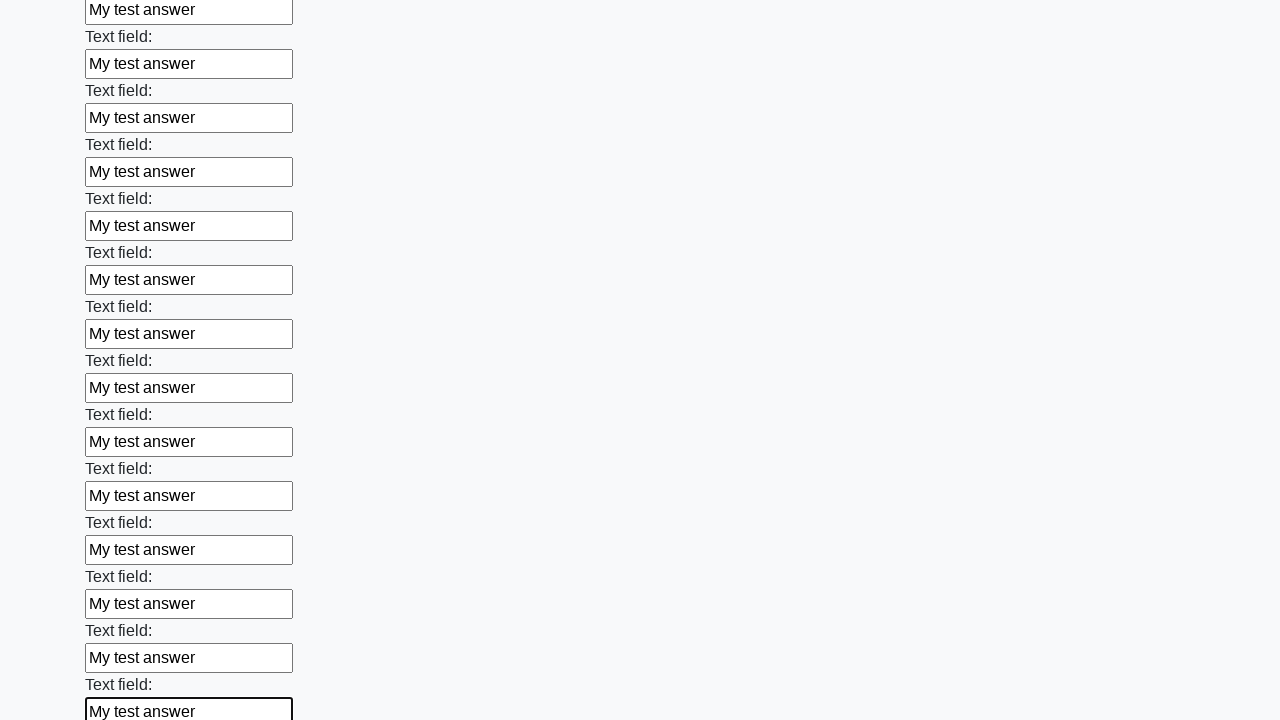

Filled a text input field with 'My test answer' on input >> nth=39
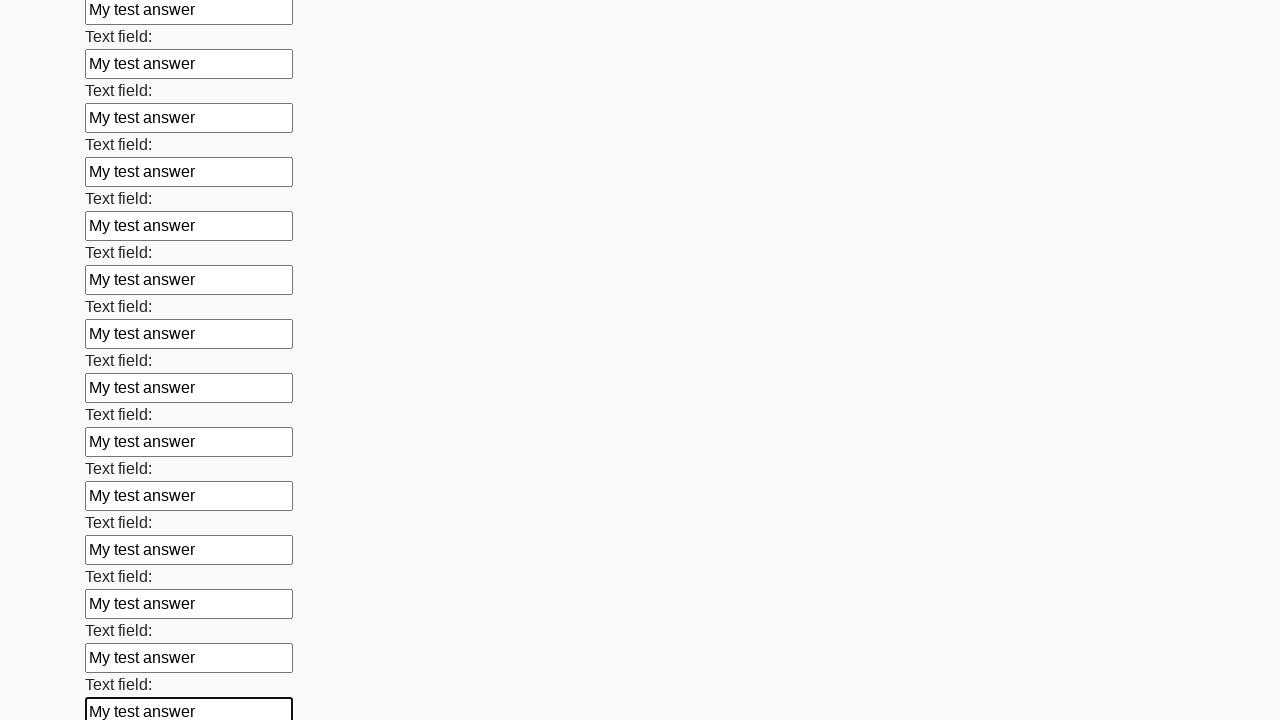

Filled a text input field with 'My test answer' on input >> nth=40
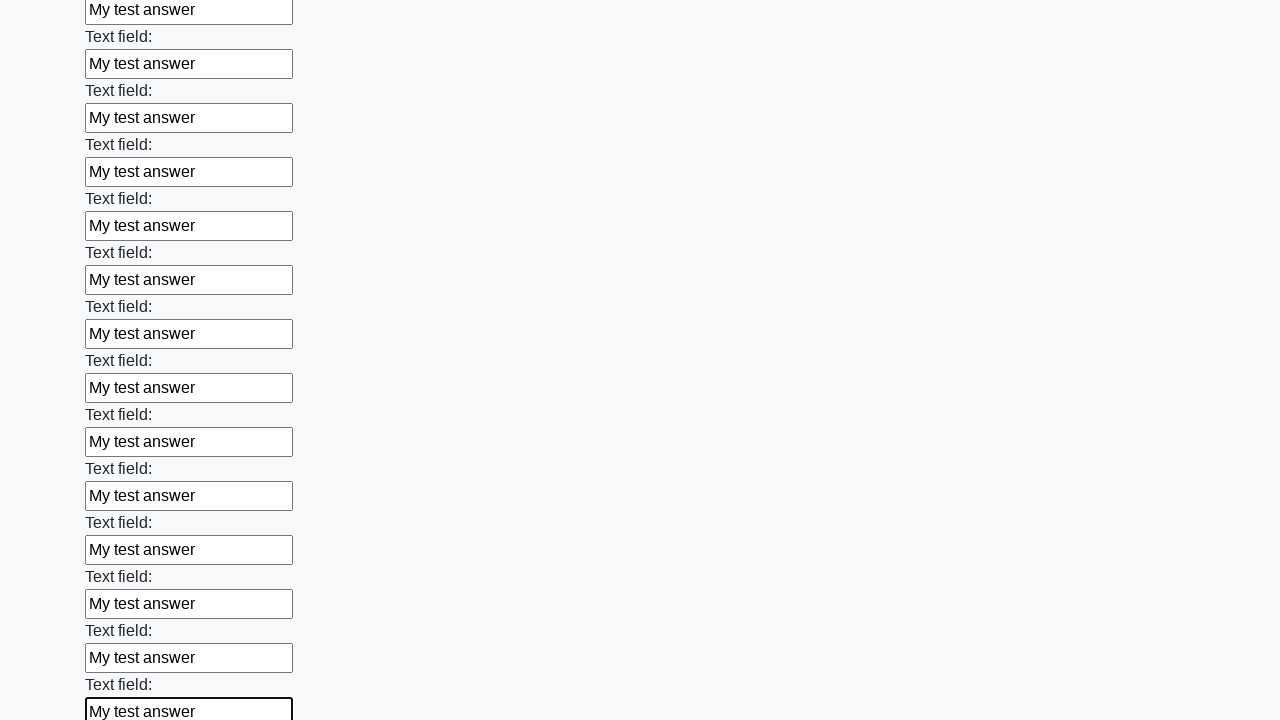

Filled a text input field with 'My test answer' on input >> nth=41
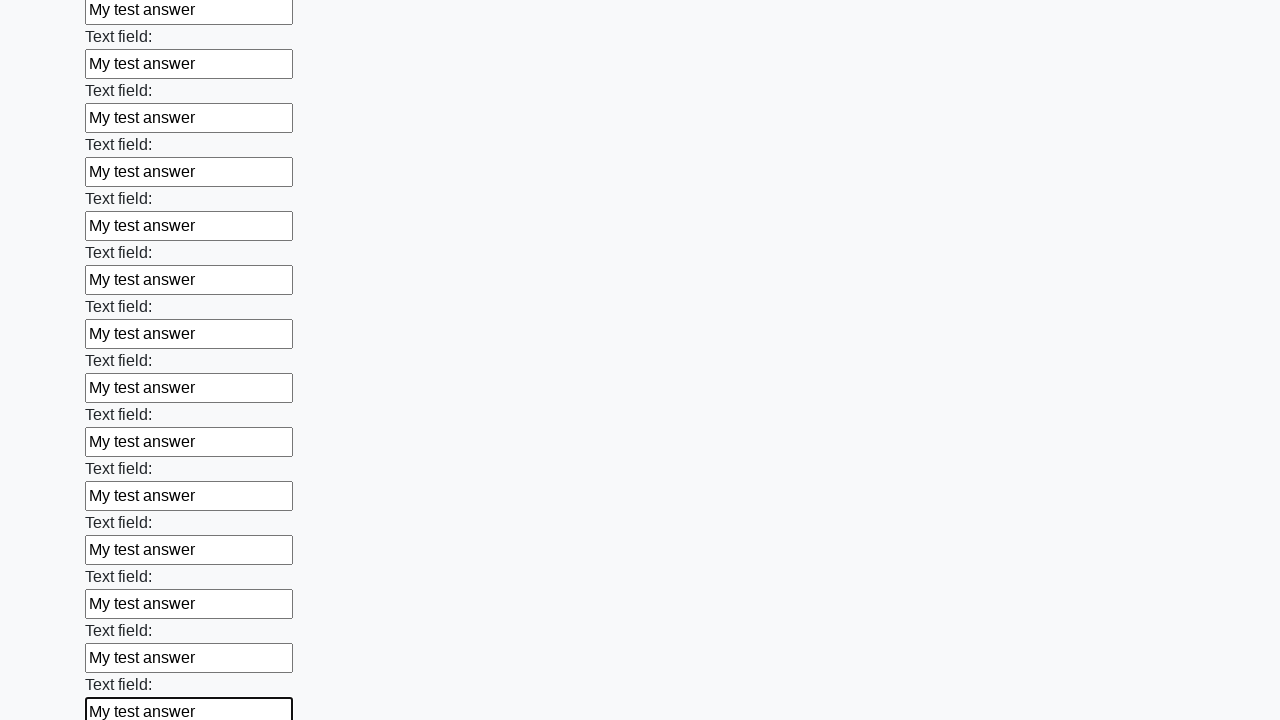

Filled a text input field with 'My test answer' on input >> nth=42
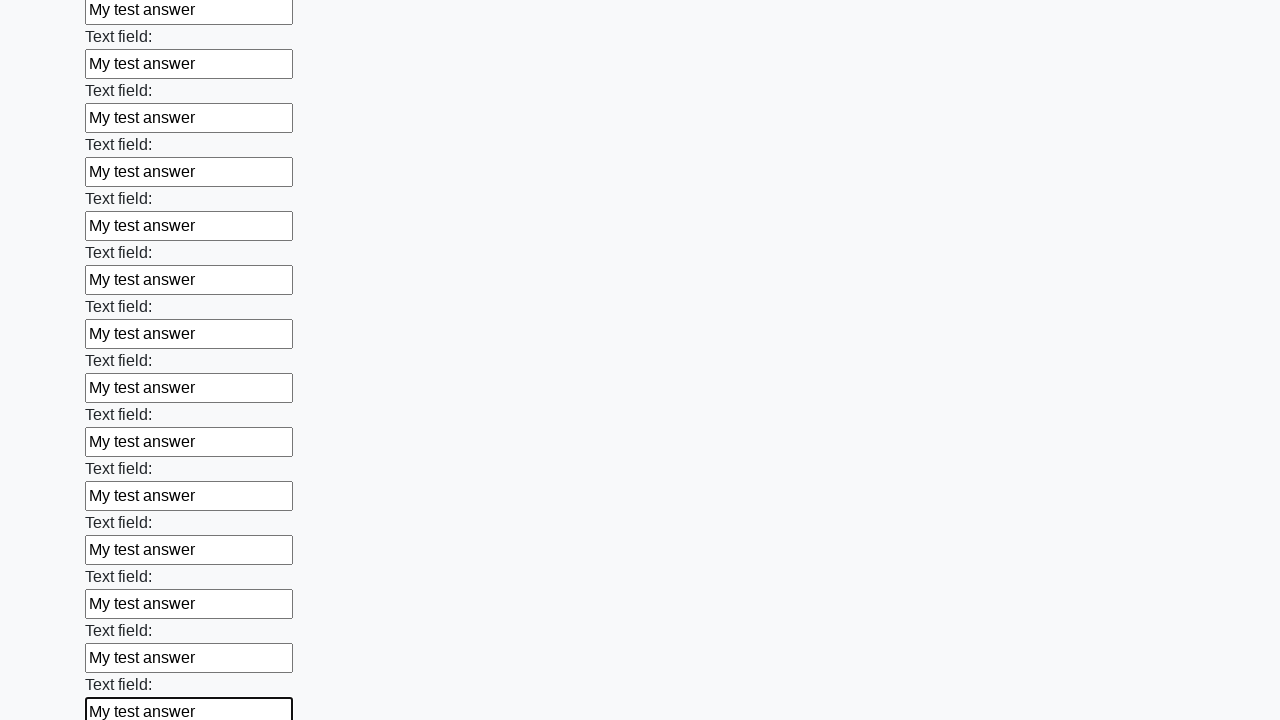

Filled a text input field with 'My test answer' on input >> nth=43
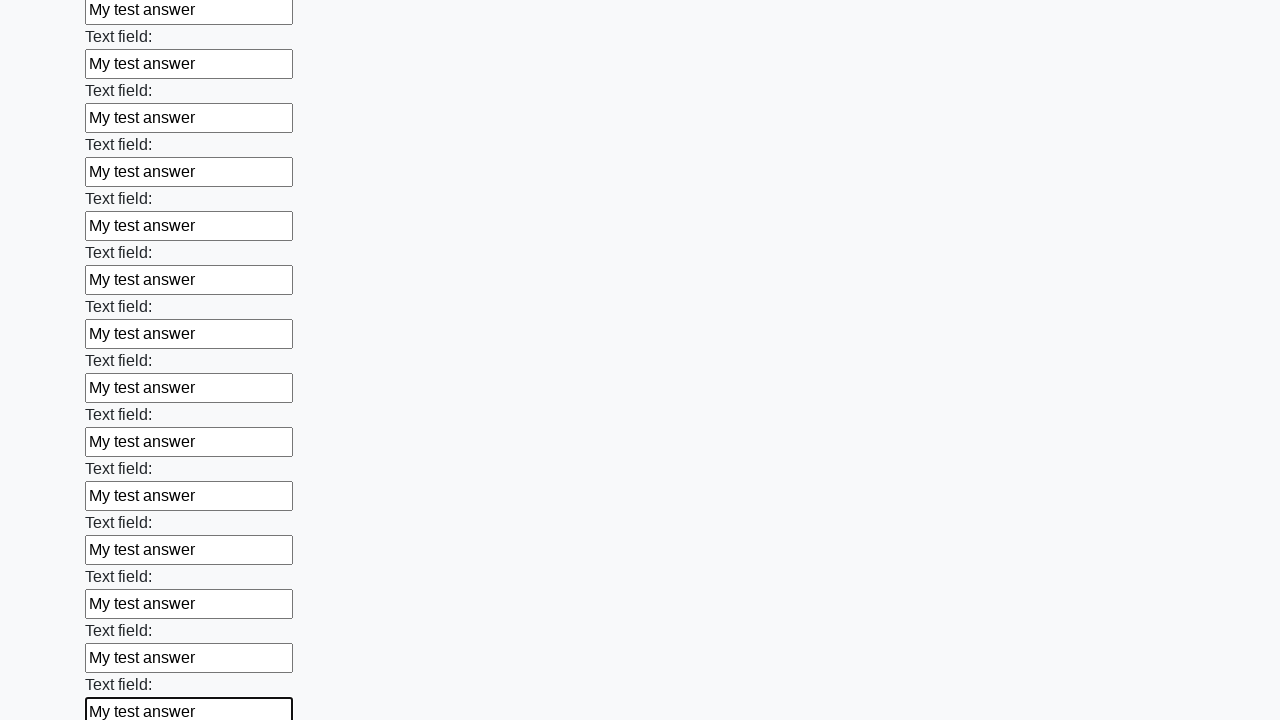

Filled a text input field with 'My test answer' on input >> nth=44
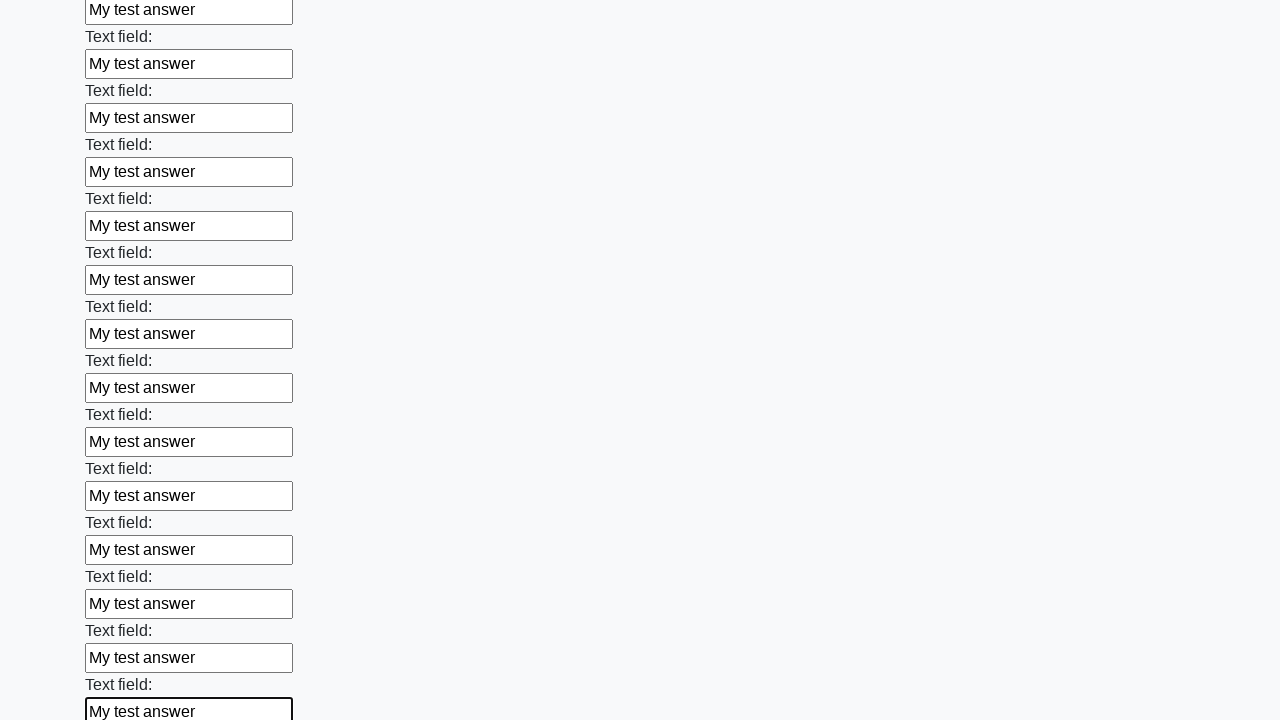

Filled a text input field with 'My test answer' on input >> nth=45
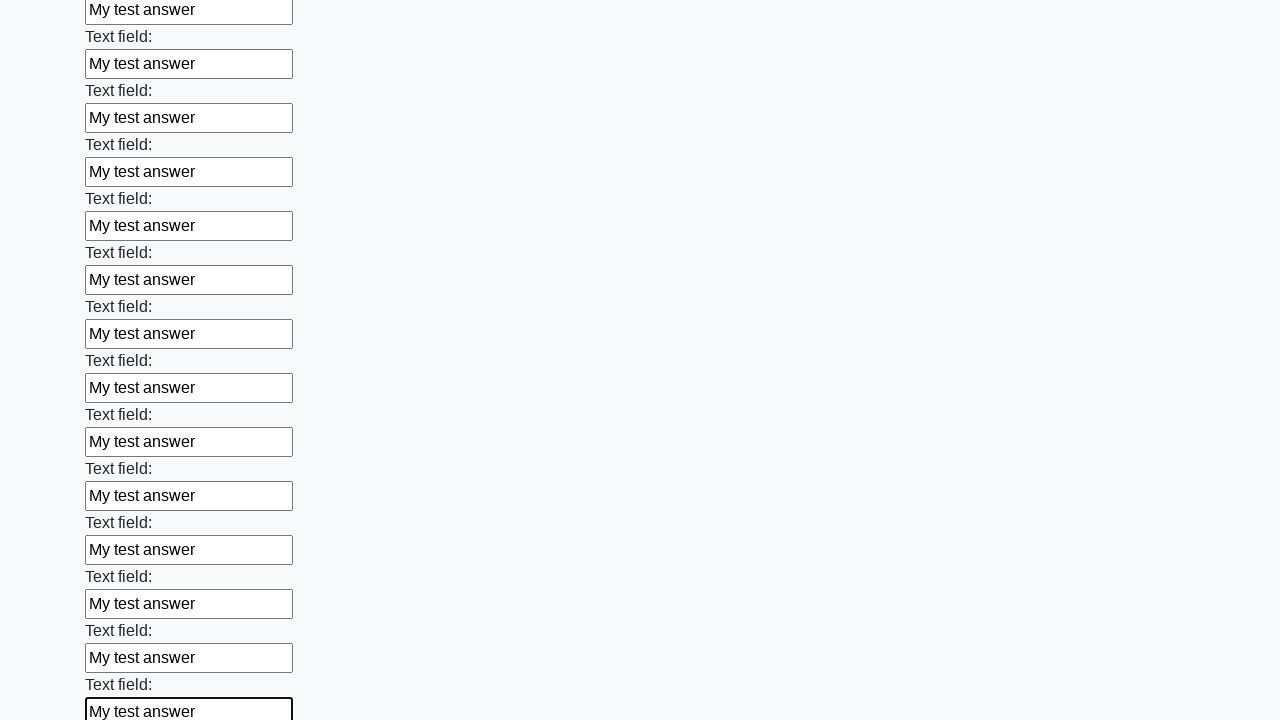

Filled a text input field with 'My test answer' on input >> nth=46
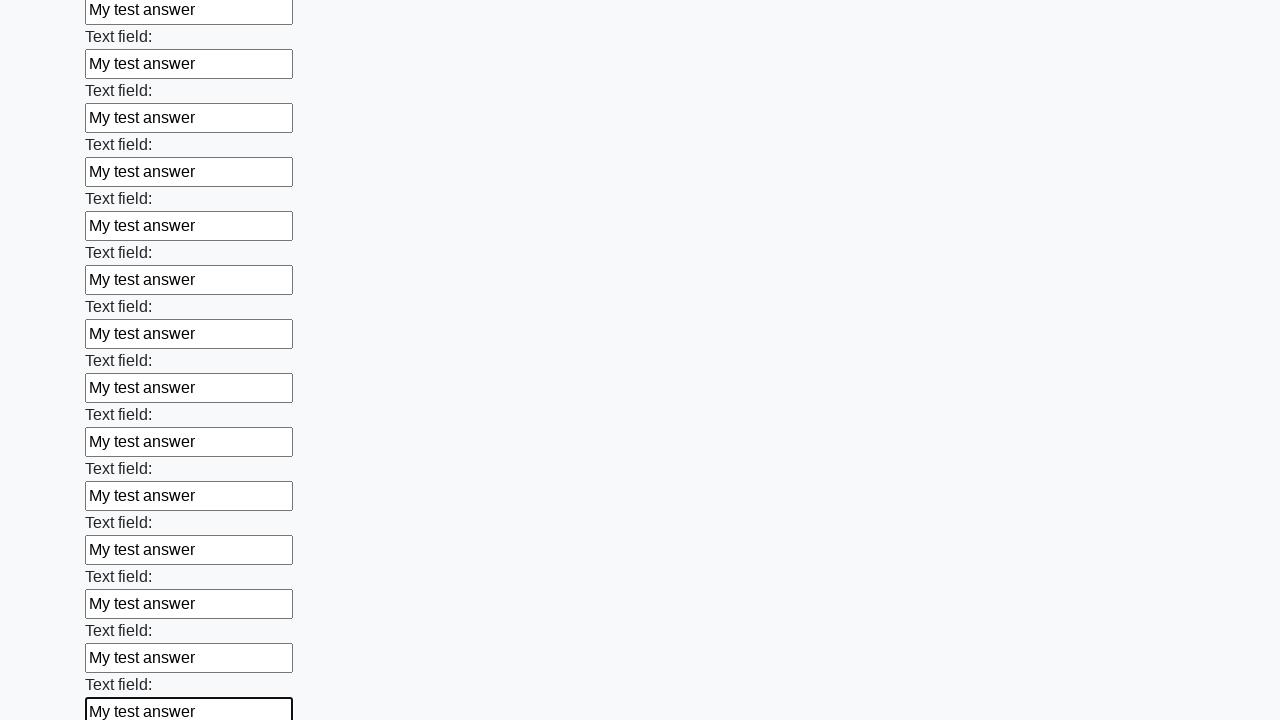

Filled a text input field with 'My test answer' on input >> nth=47
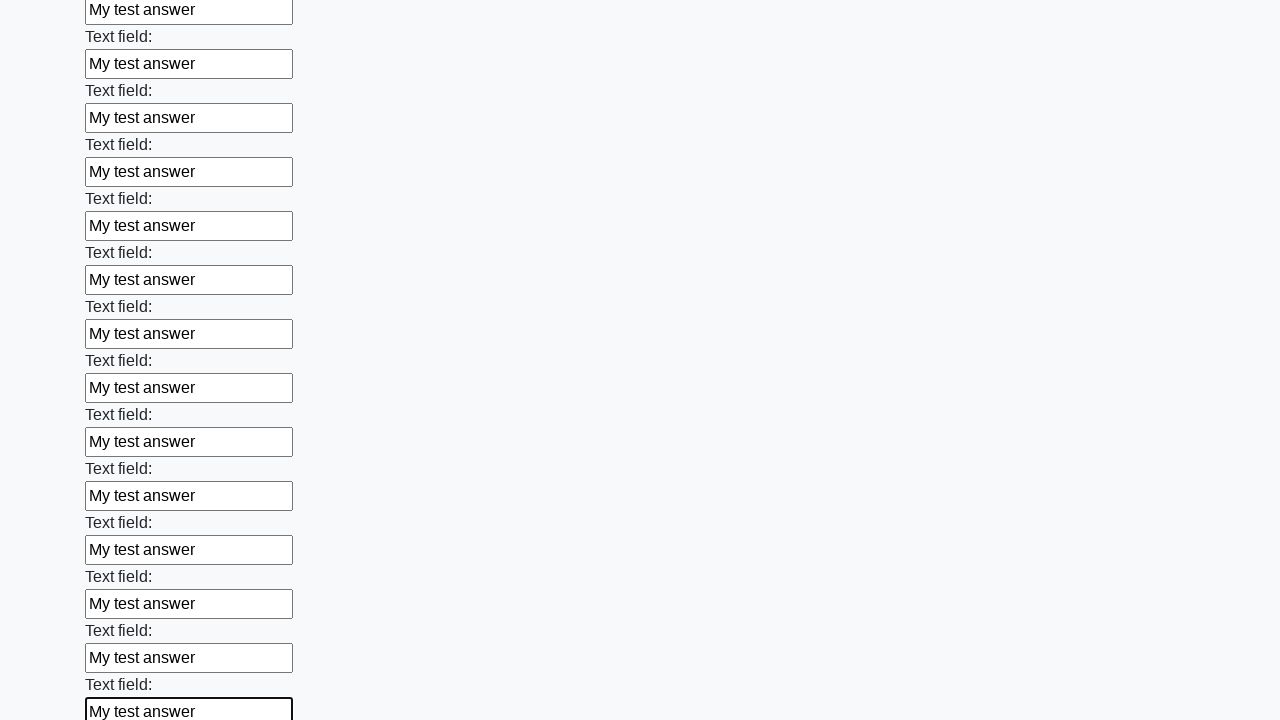

Filled a text input field with 'My test answer' on input >> nth=48
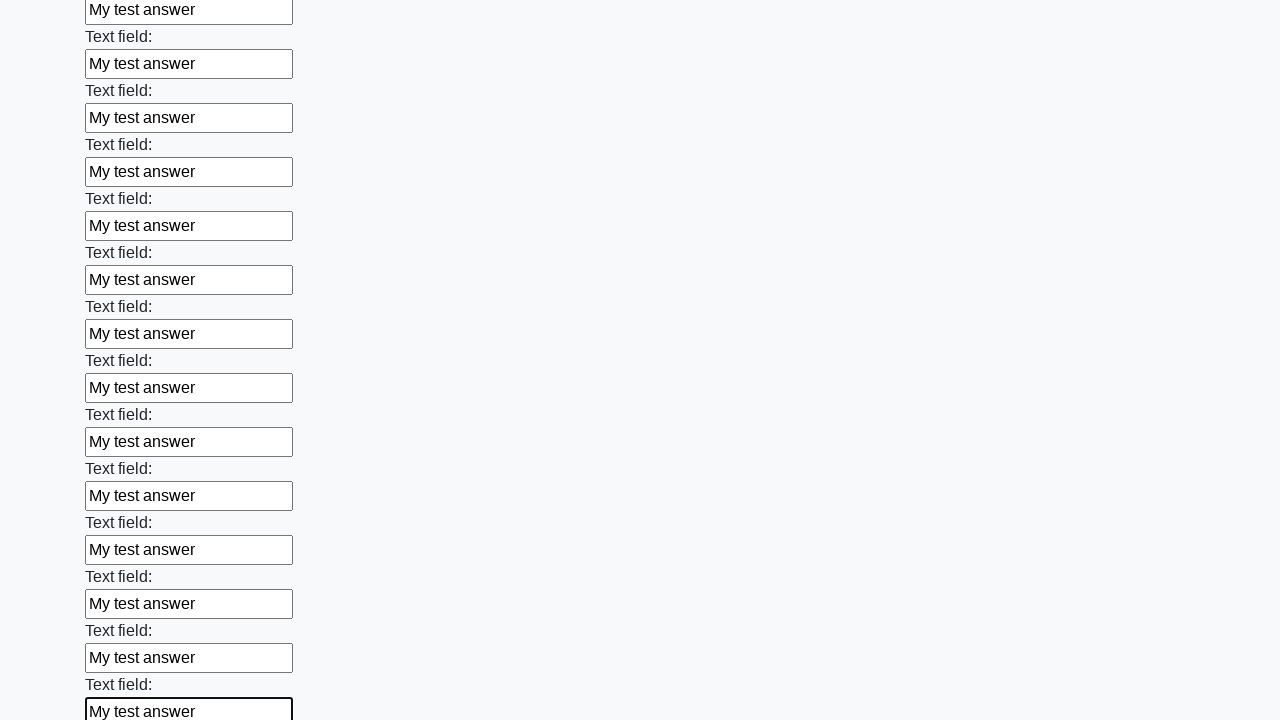

Filled a text input field with 'My test answer' on input >> nth=49
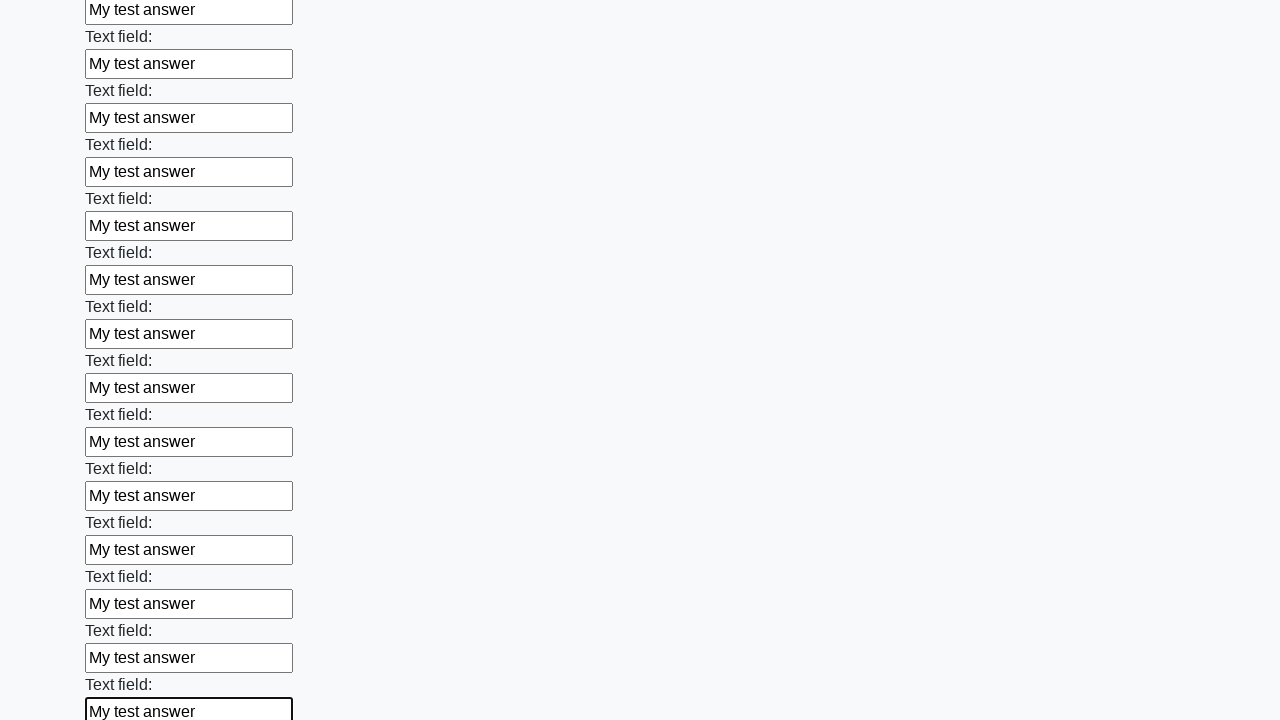

Filled a text input field with 'My test answer' on input >> nth=50
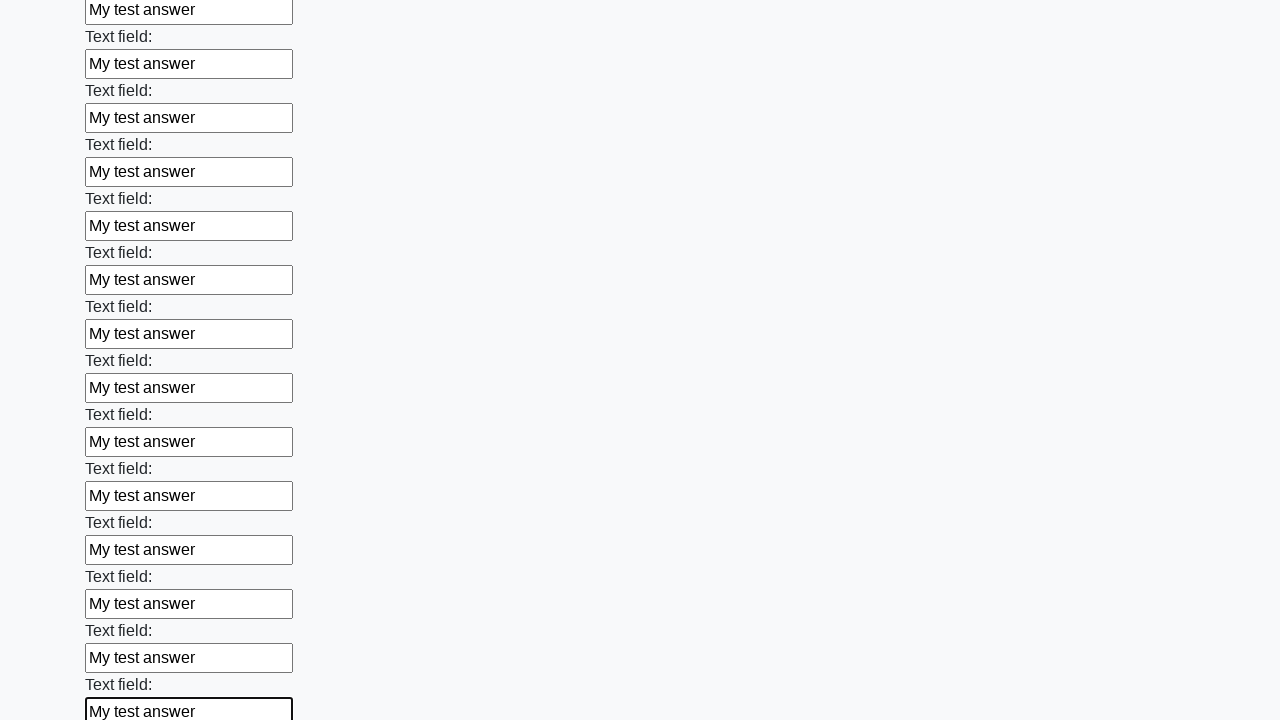

Filled a text input field with 'My test answer' on input >> nth=51
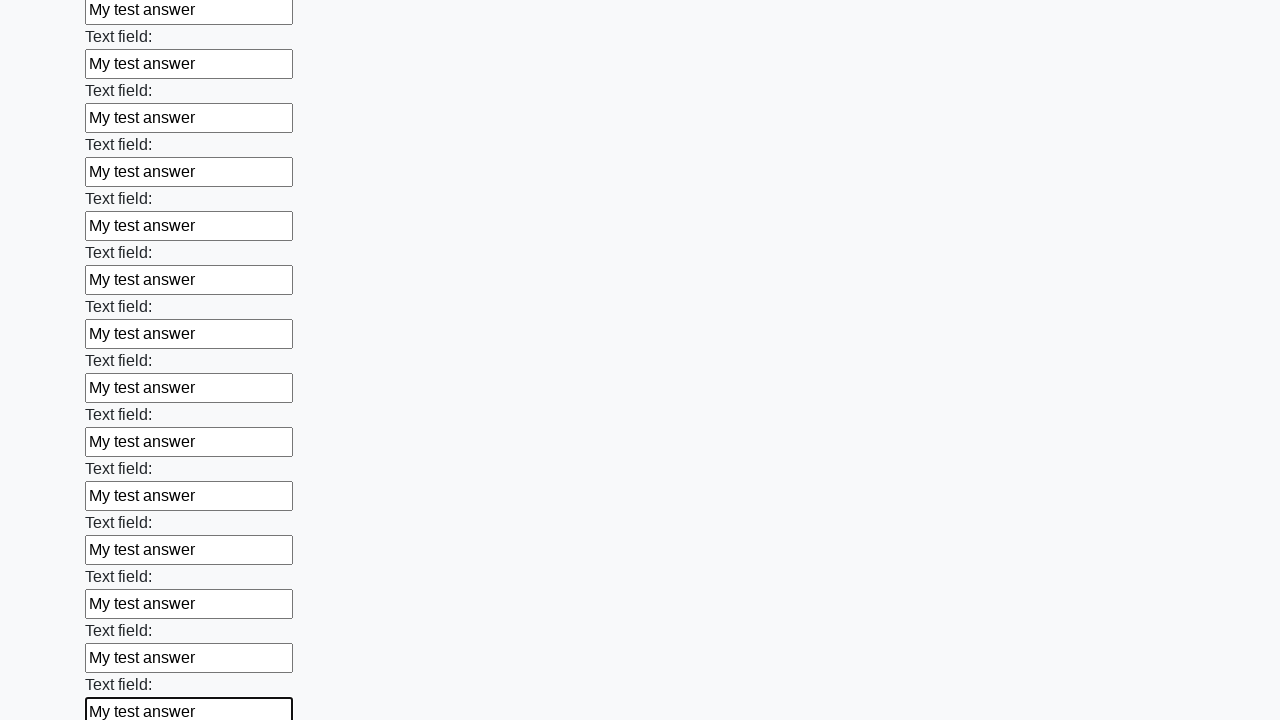

Filled a text input field with 'My test answer' on input >> nth=52
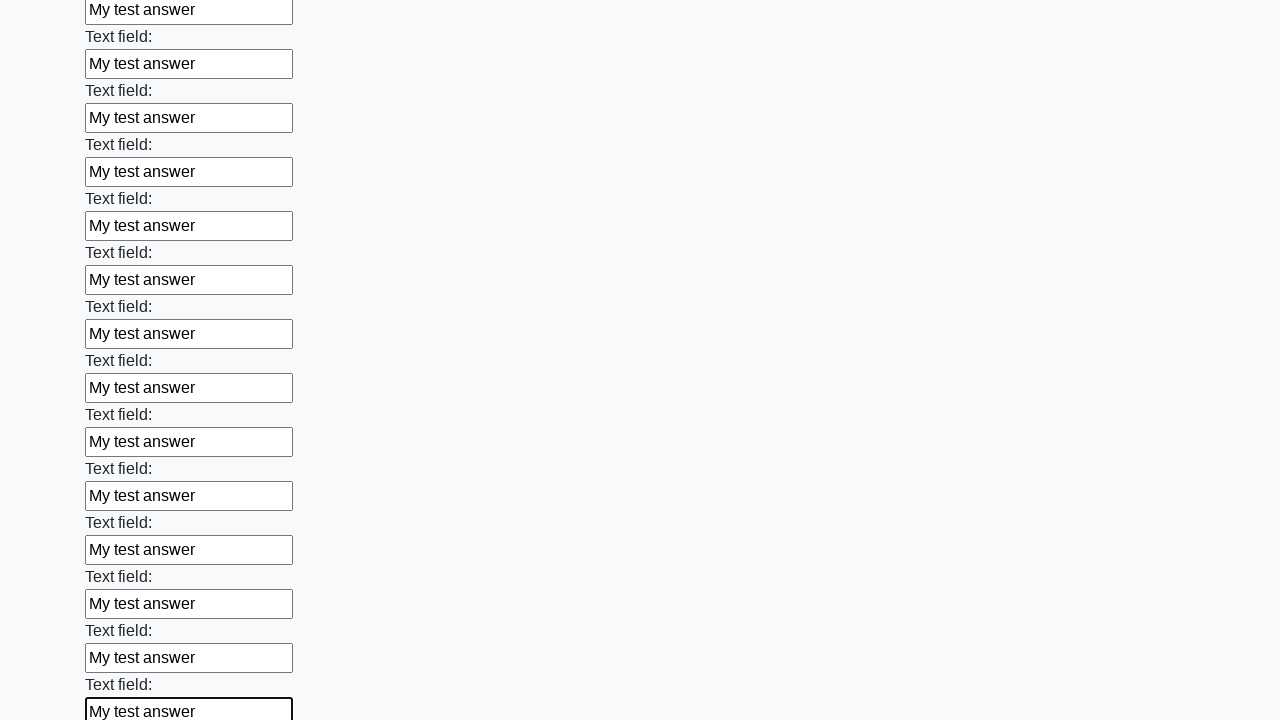

Filled a text input field with 'My test answer' on input >> nth=53
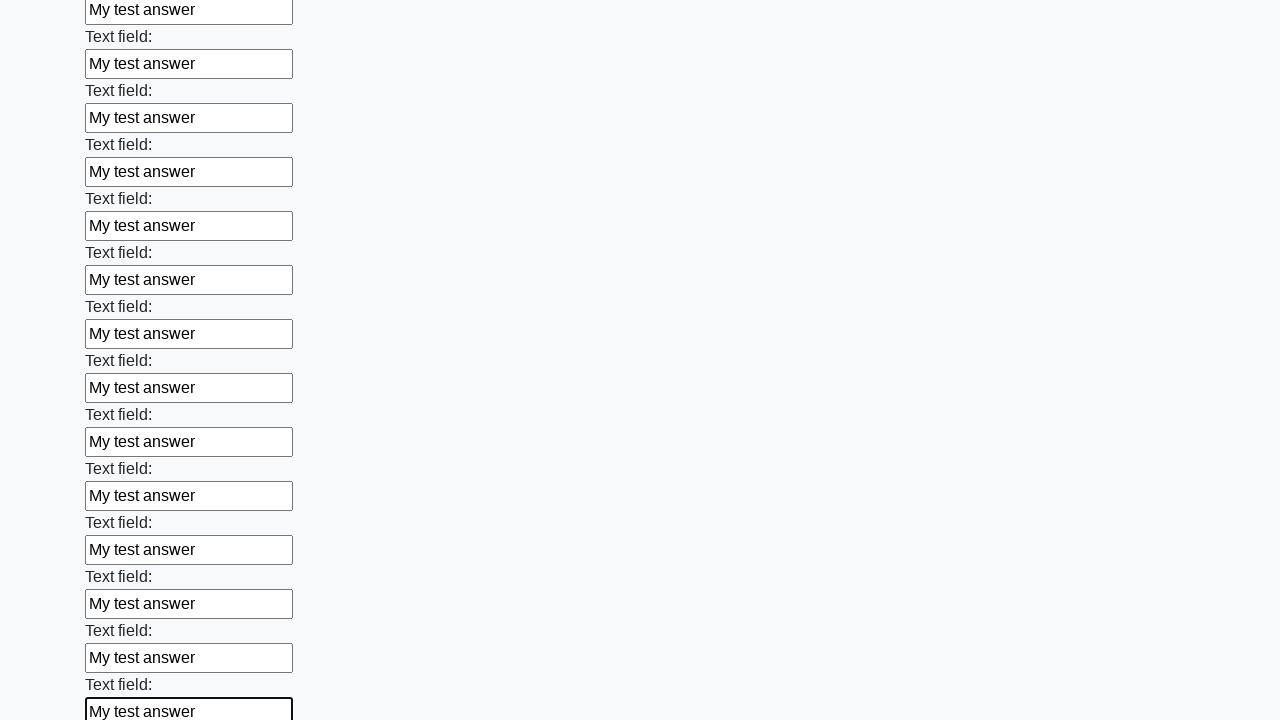

Filled a text input field with 'My test answer' on input >> nth=54
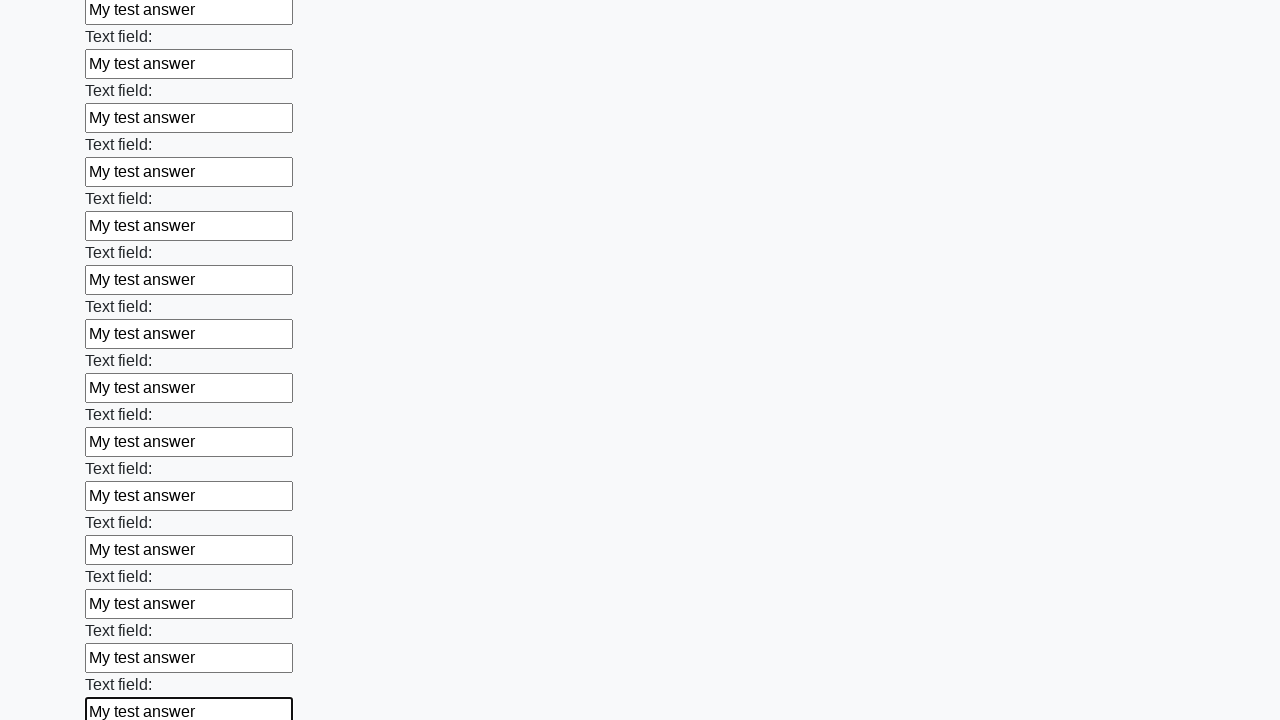

Filled a text input field with 'My test answer' on input >> nth=55
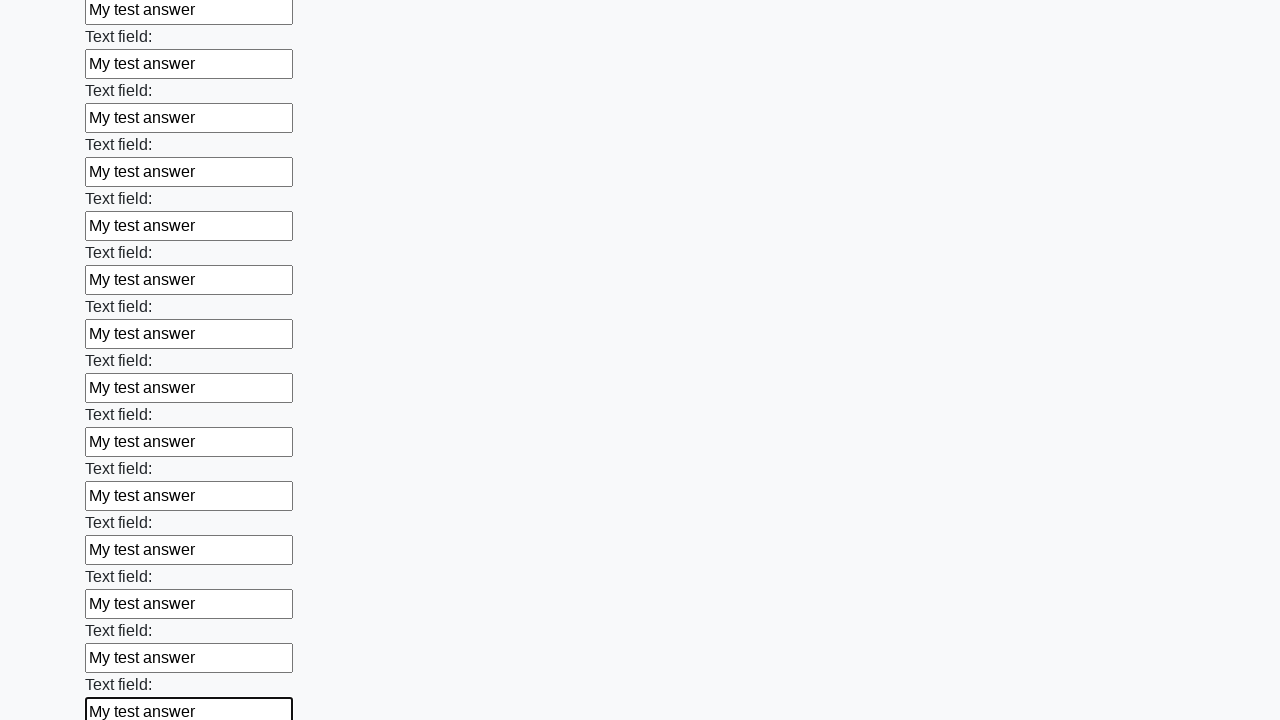

Filled a text input field with 'My test answer' on input >> nth=56
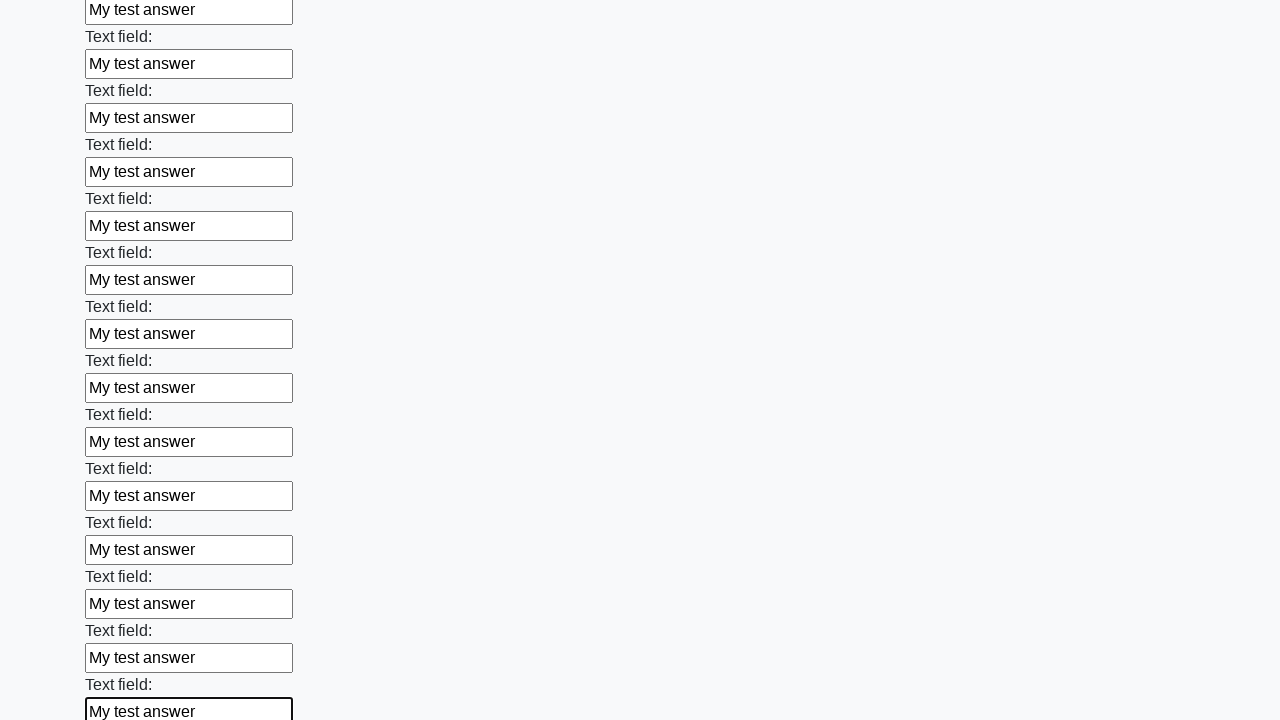

Filled a text input field with 'My test answer' on input >> nth=57
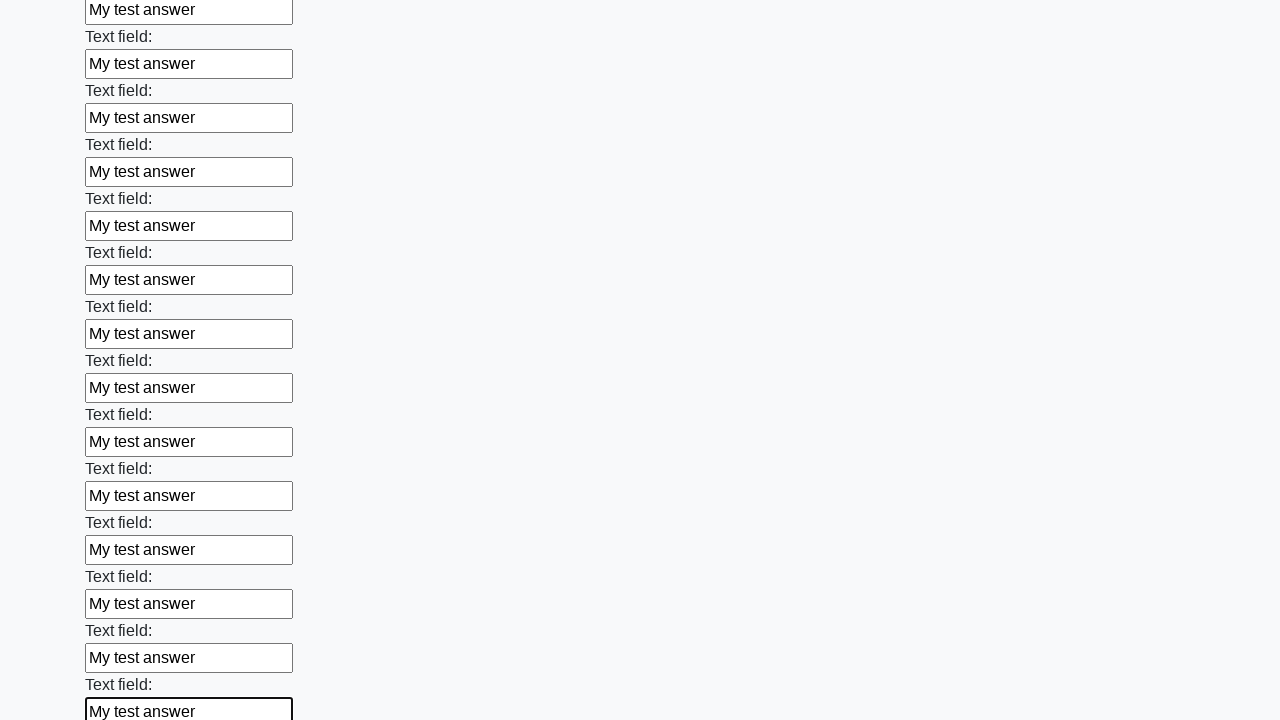

Filled a text input field with 'My test answer' on input >> nth=58
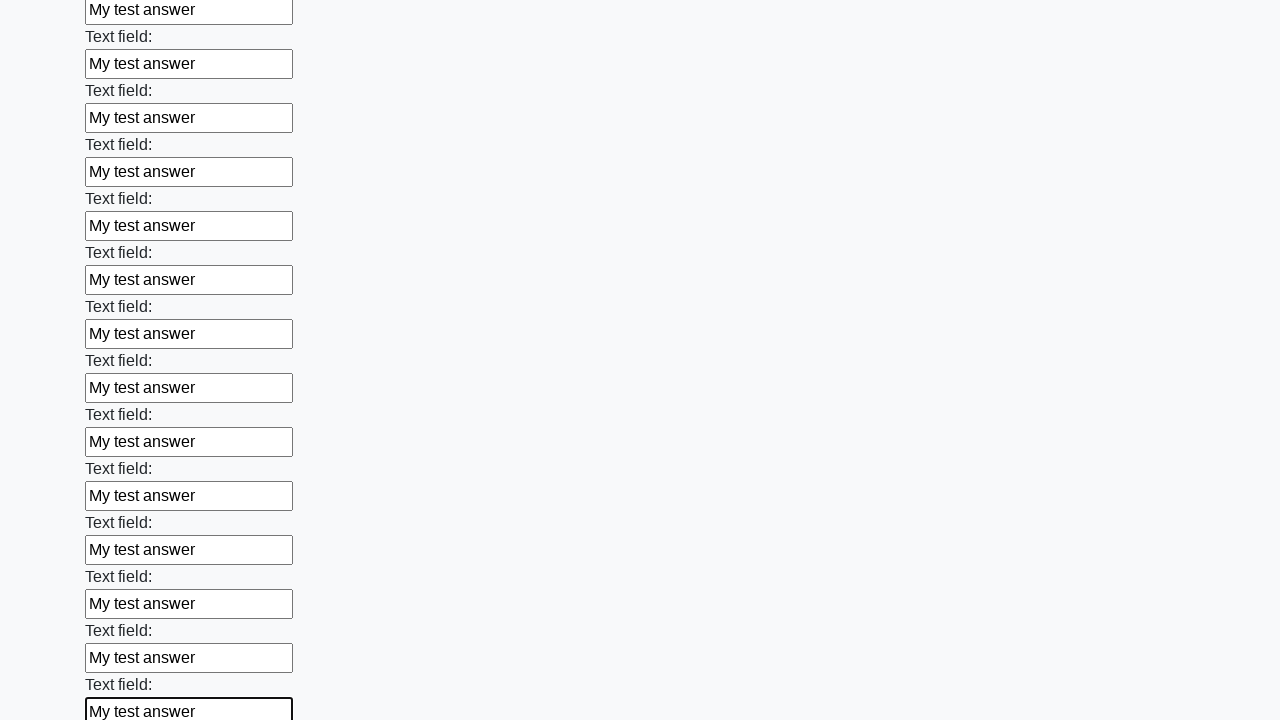

Filled a text input field with 'My test answer' on input >> nth=59
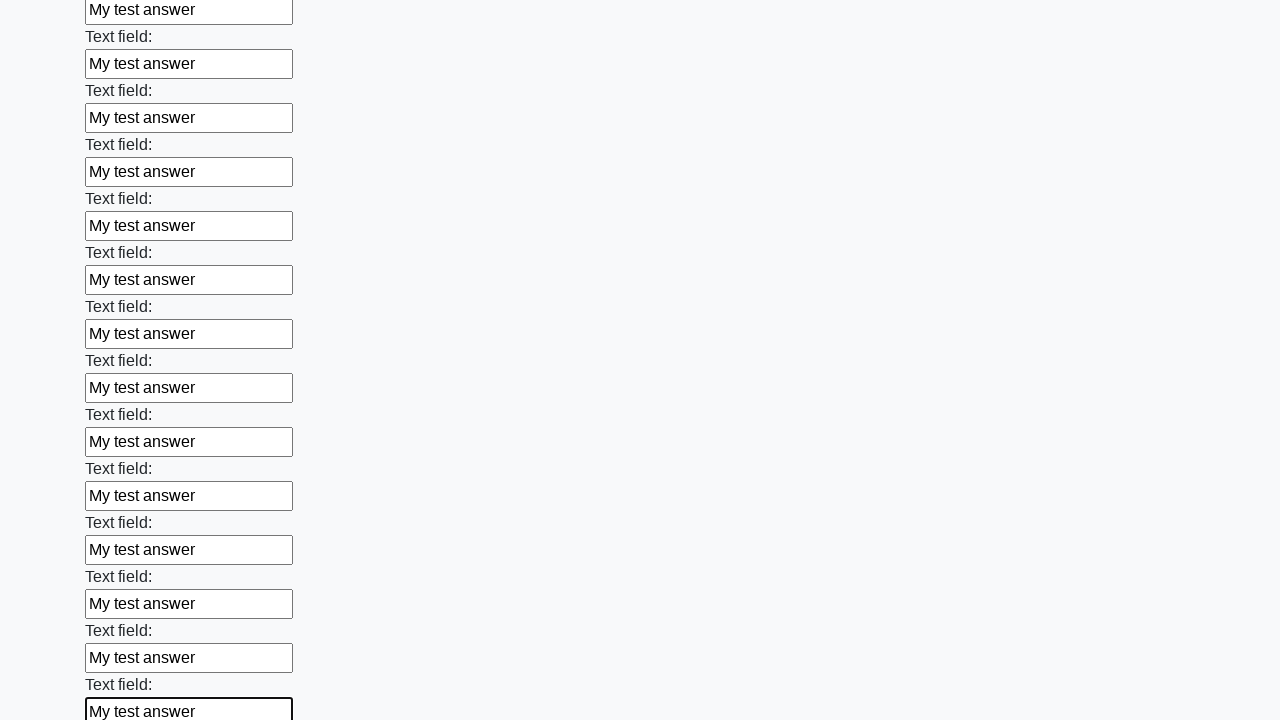

Filled a text input field with 'My test answer' on input >> nth=60
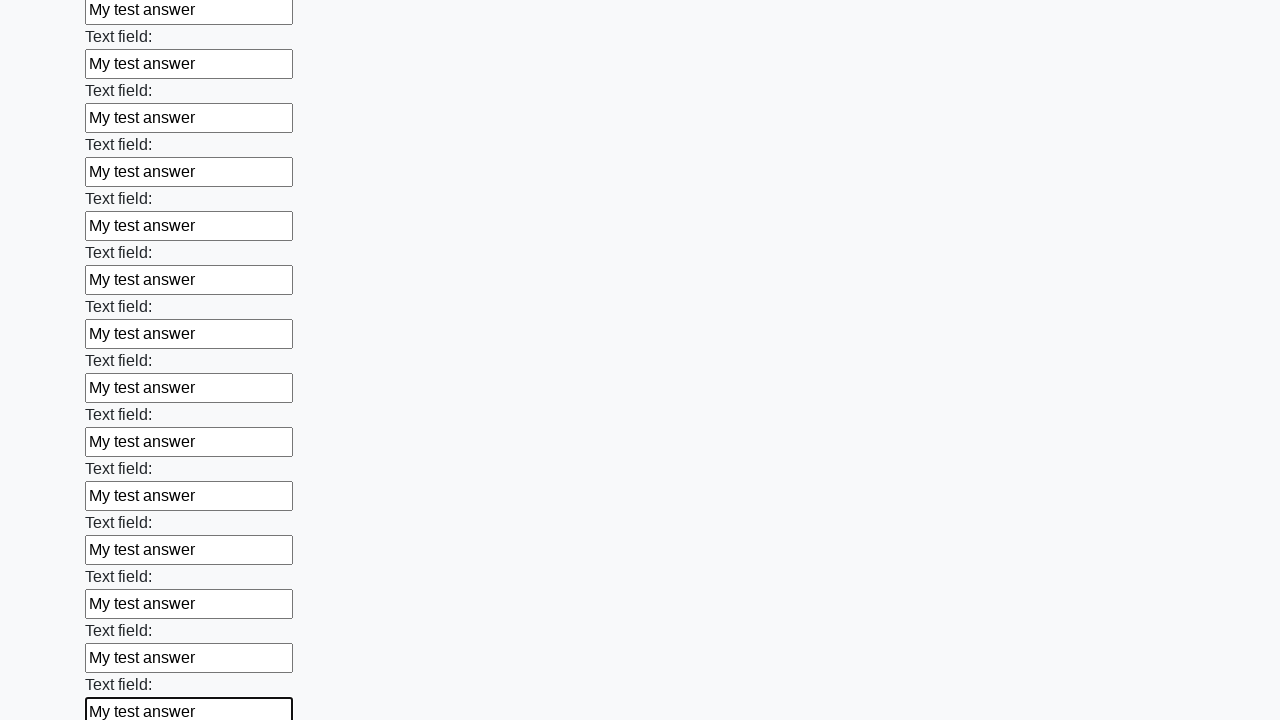

Filled a text input field with 'My test answer' on input >> nth=61
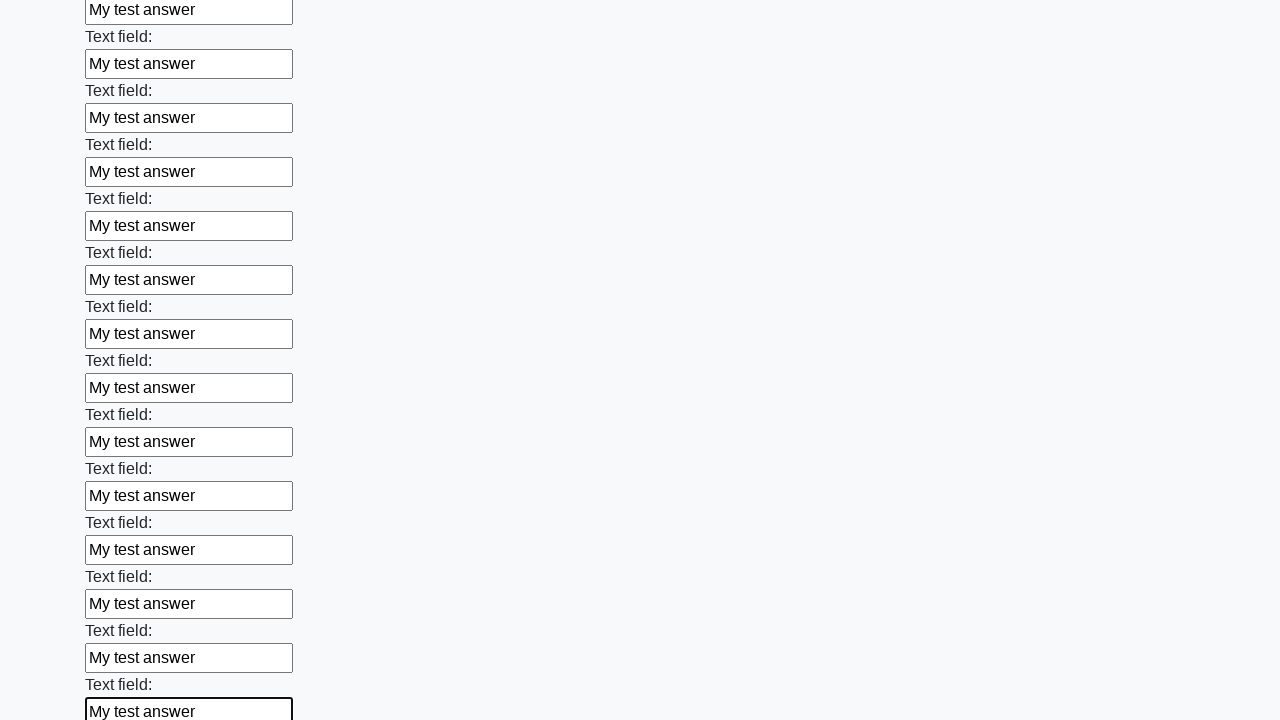

Filled a text input field with 'My test answer' on input >> nth=62
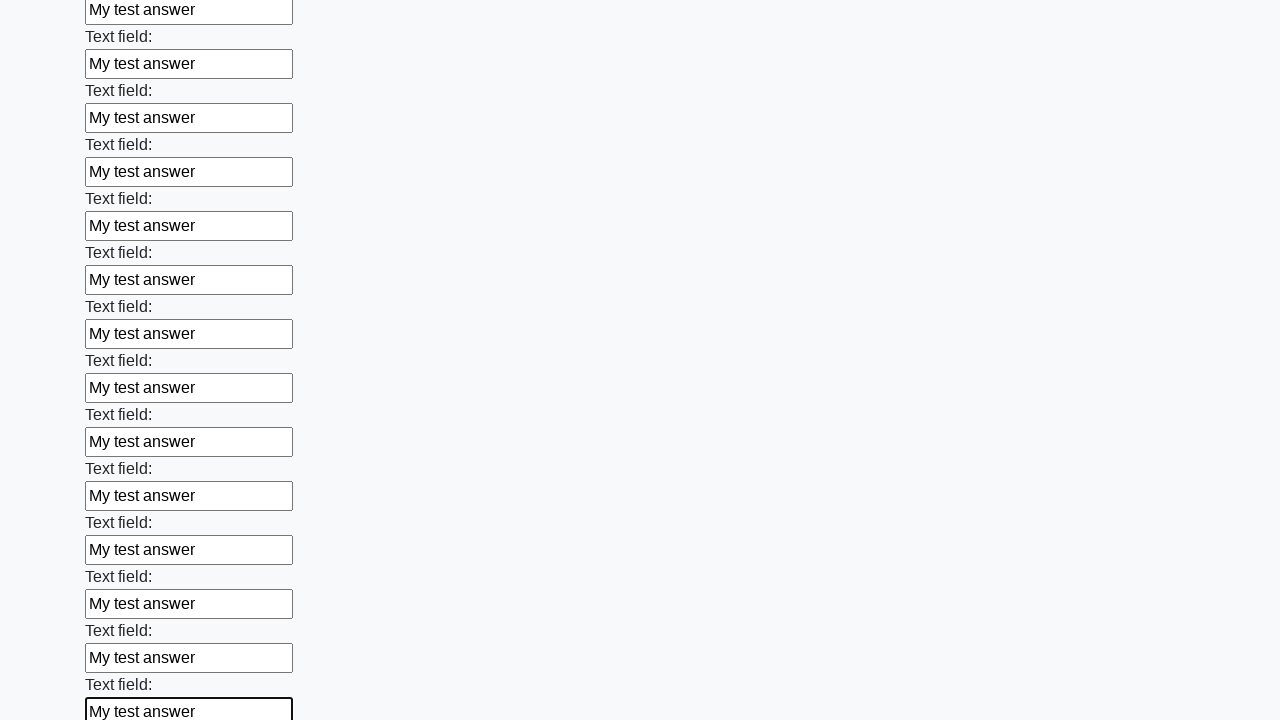

Filled a text input field with 'My test answer' on input >> nth=63
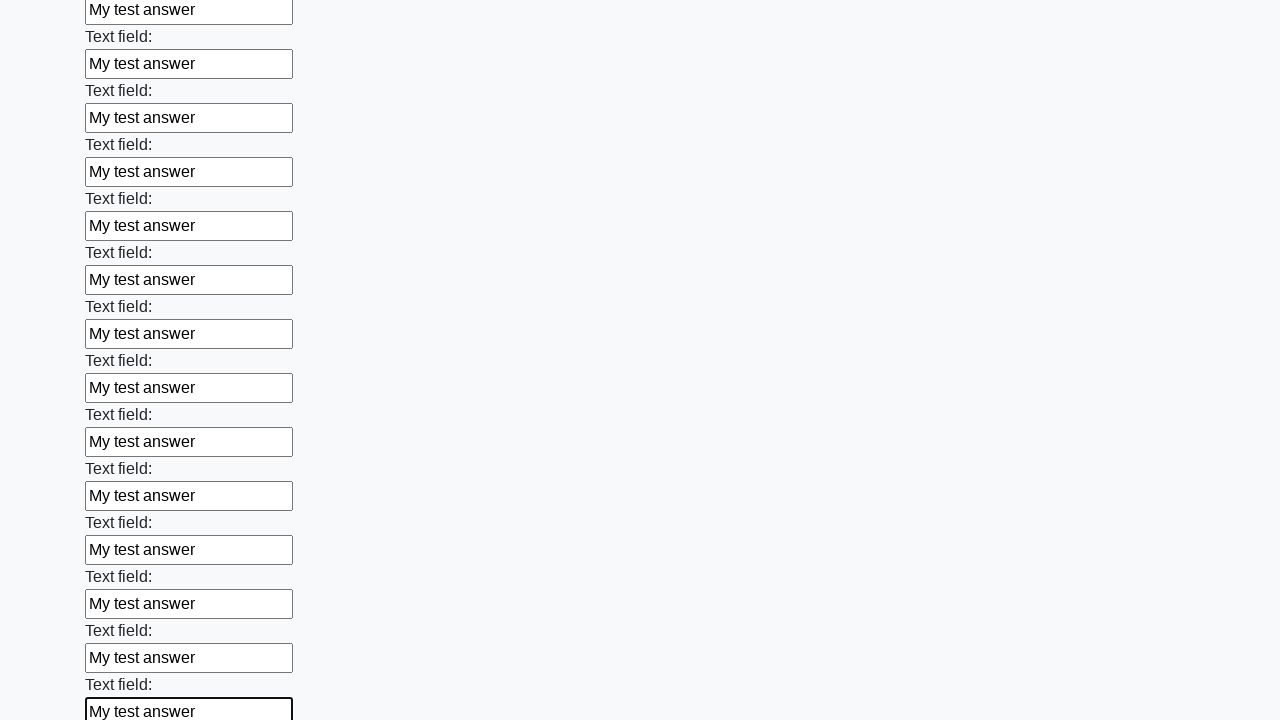

Filled a text input field with 'My test answer' on input >> nth=64
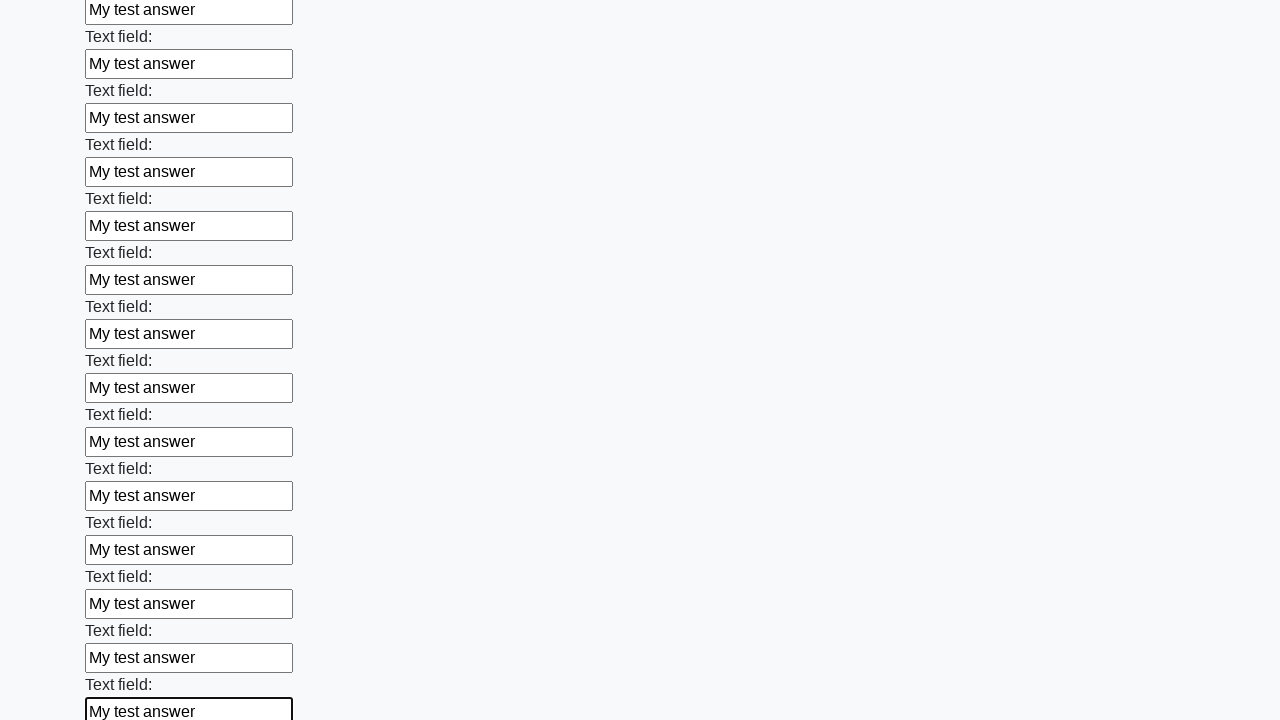

Filled a text input field with 'My test answer' on input >> nth=65
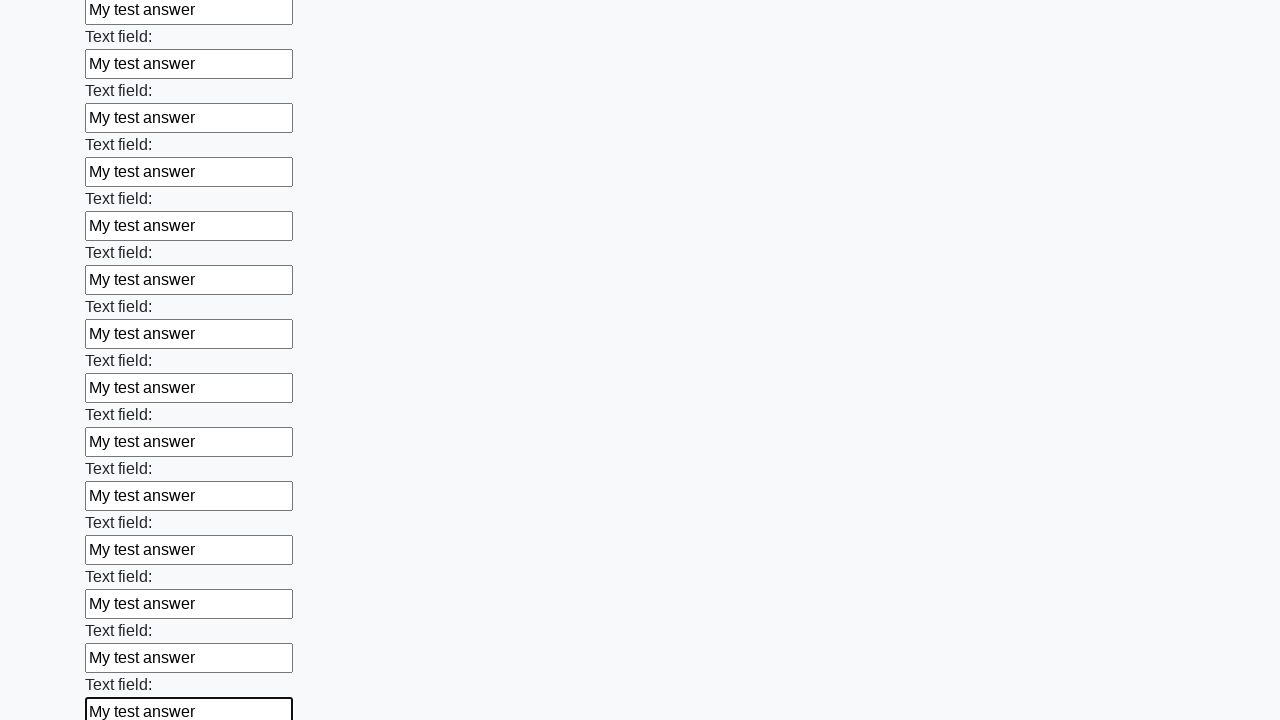

Filled a text input field with 'My test answer' on input >> nth=66
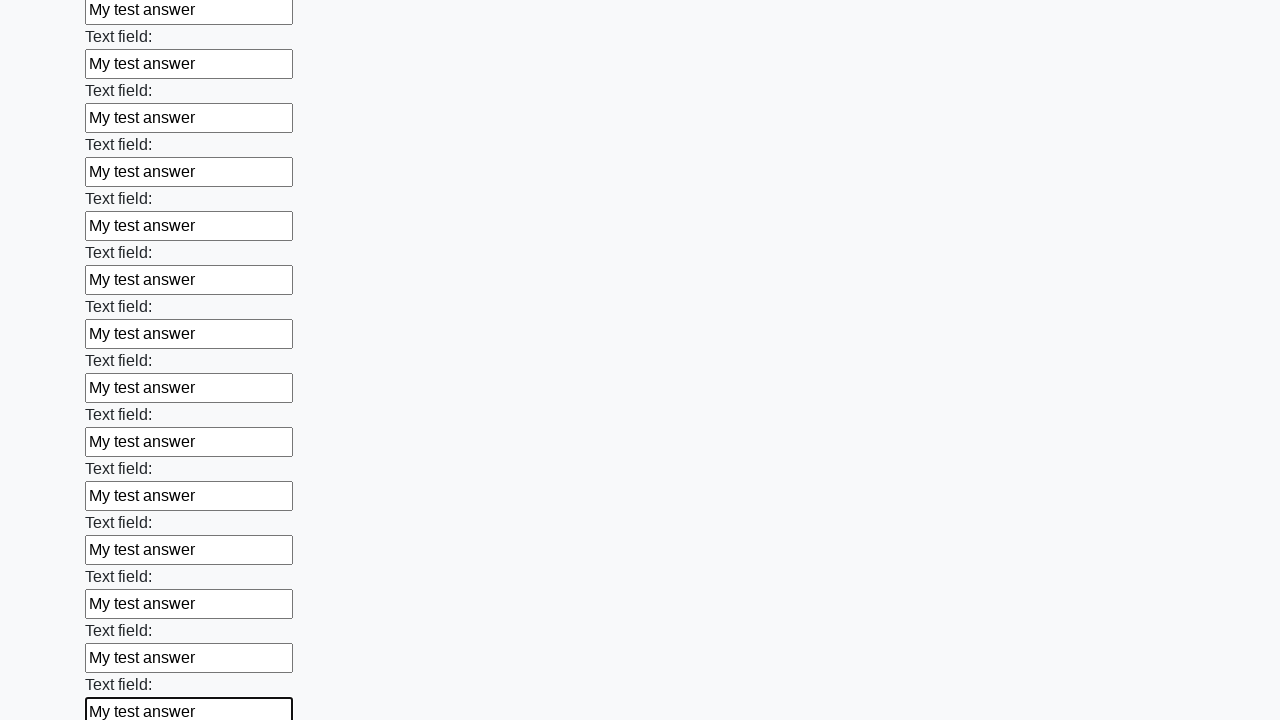

Filled a text input field with 'My test answer' on input >> nth=67
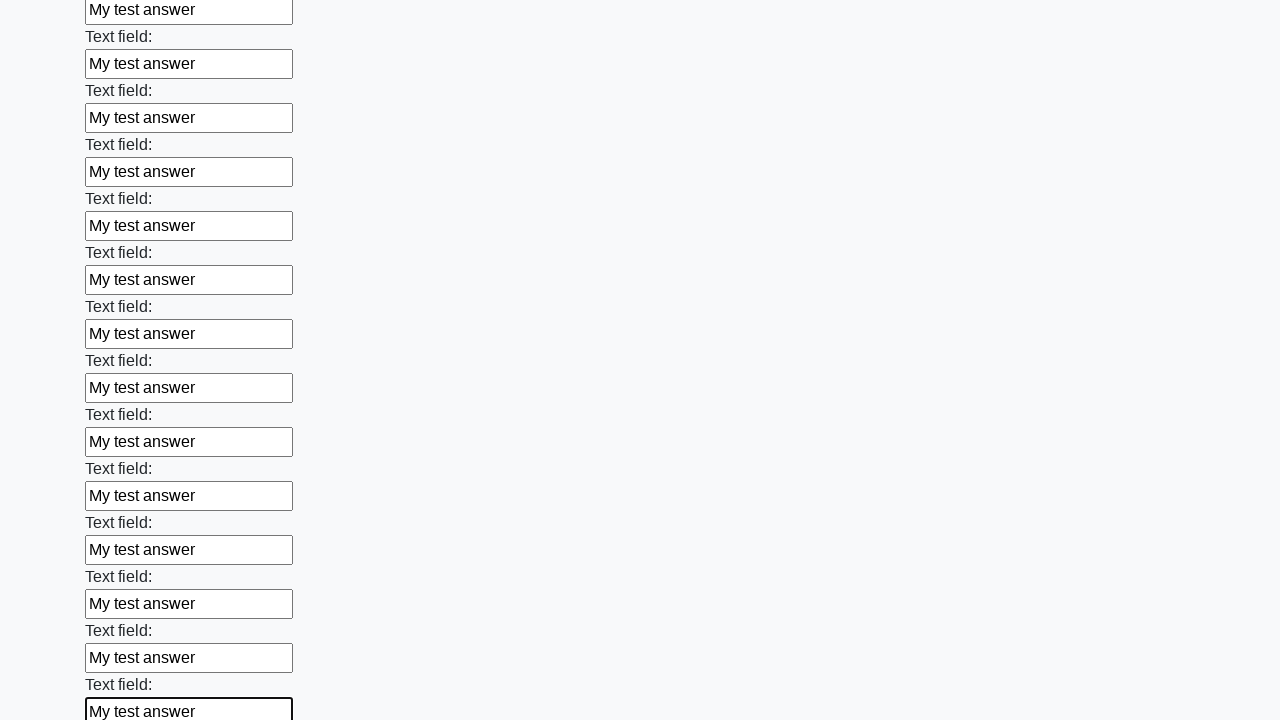

Filled a text input field with 'My test answer' on input >> nth=68
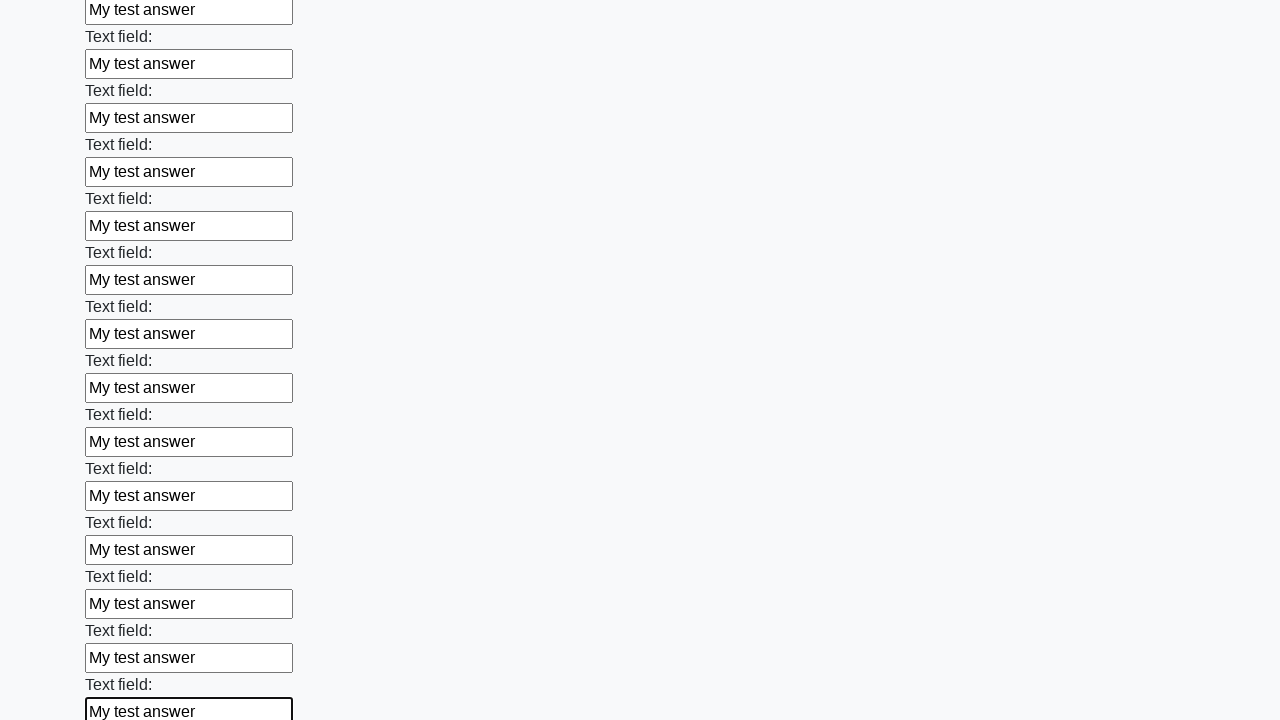

Filled a text input field with 'My test answer' on input >> nth=69
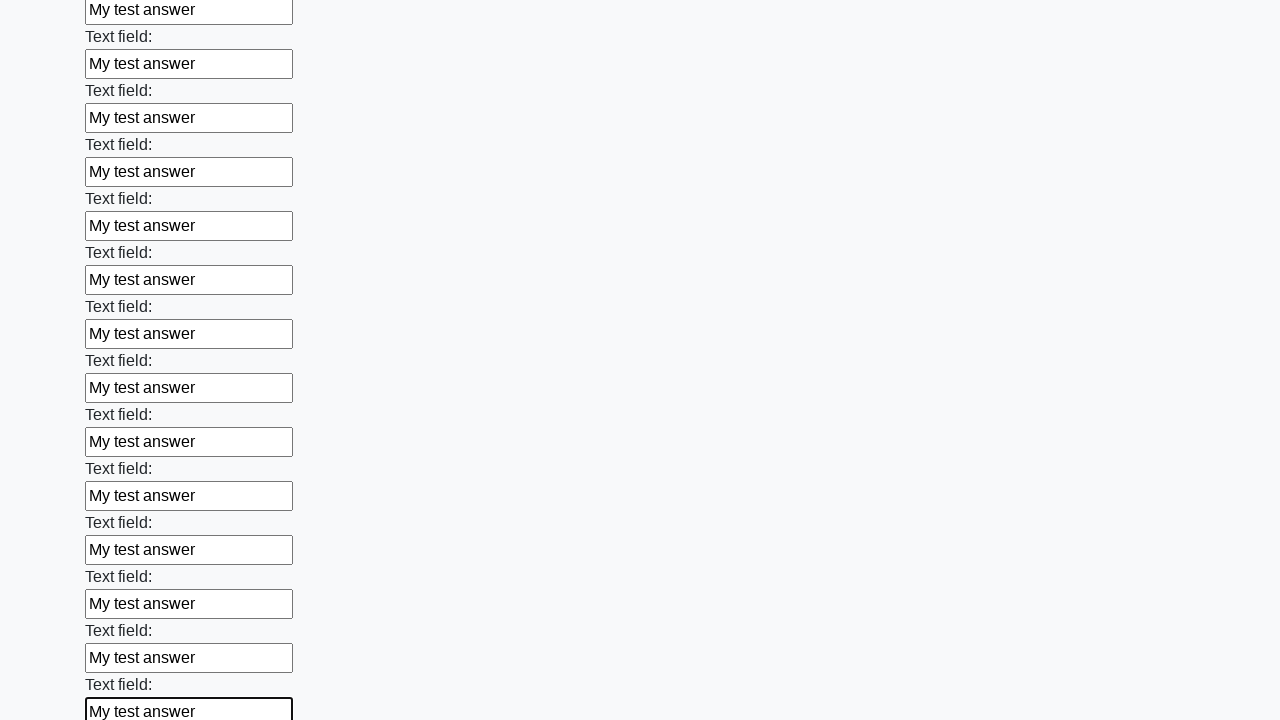

Filled a text input field with 'My test answer' on input >> nth=70
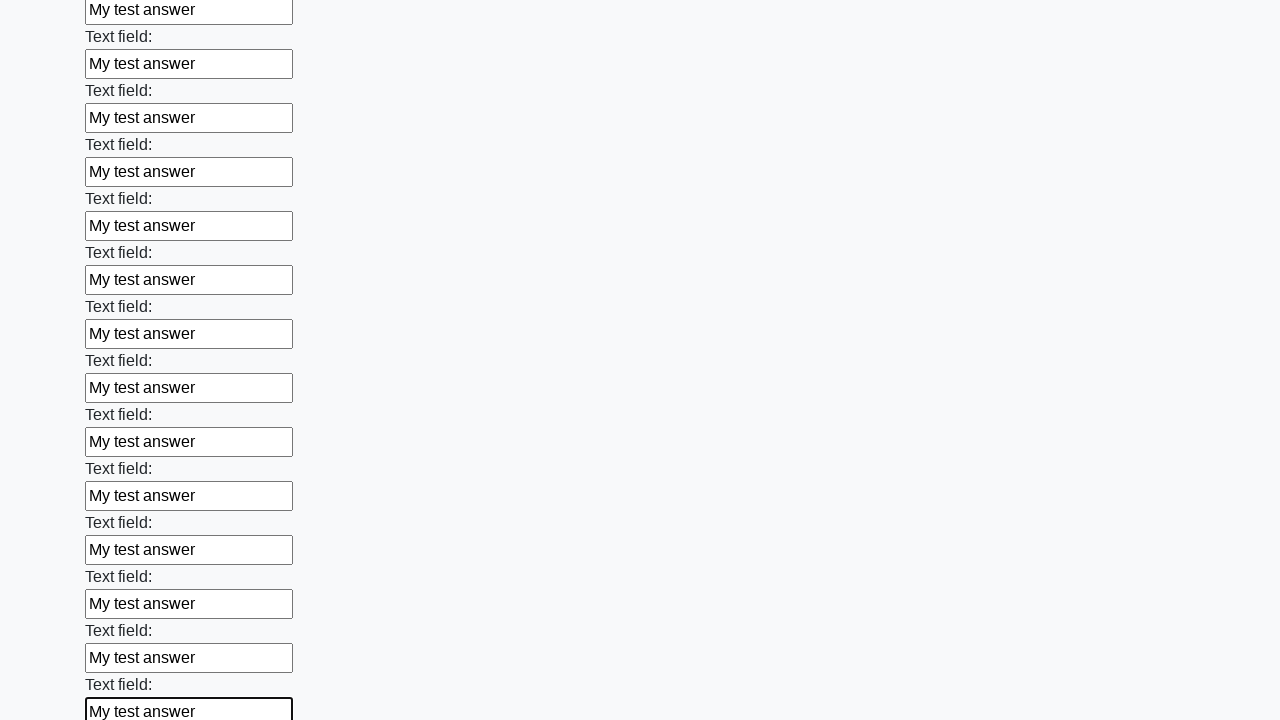

Filled a text input field with 'My test answer' on input >> nth=71
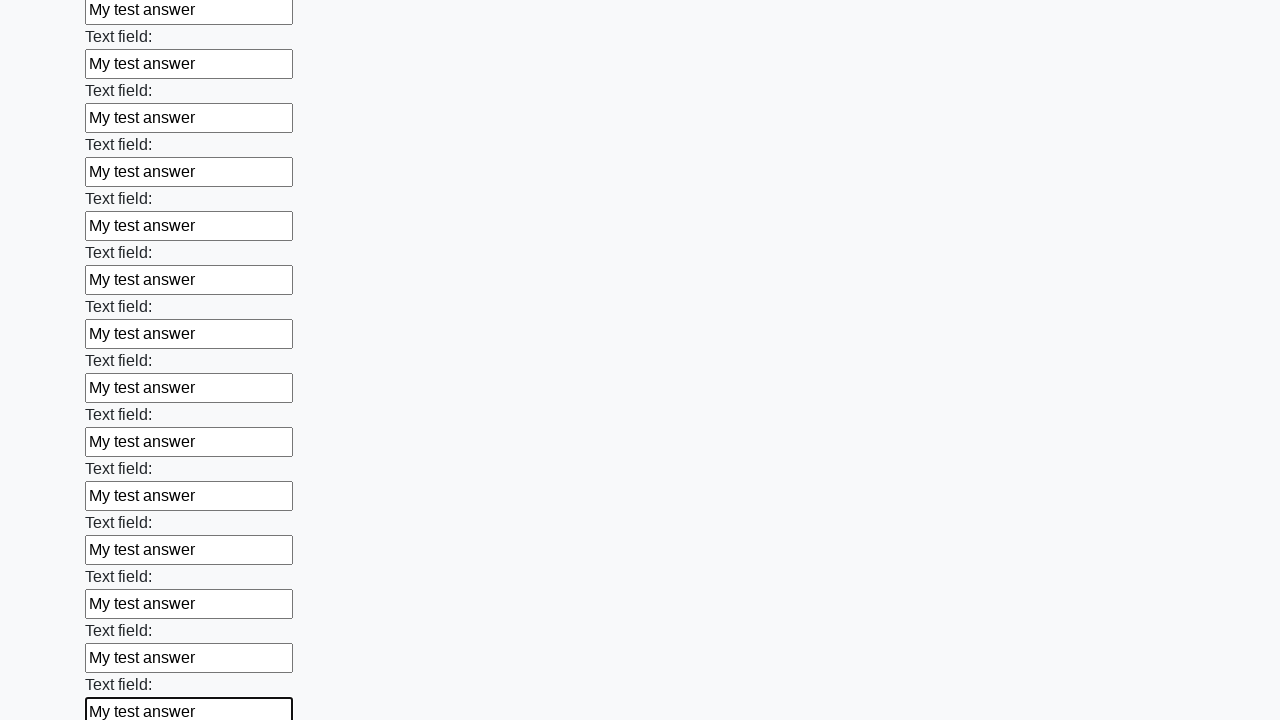

Filled a text input field with 'My test answer' on input >> nth=72
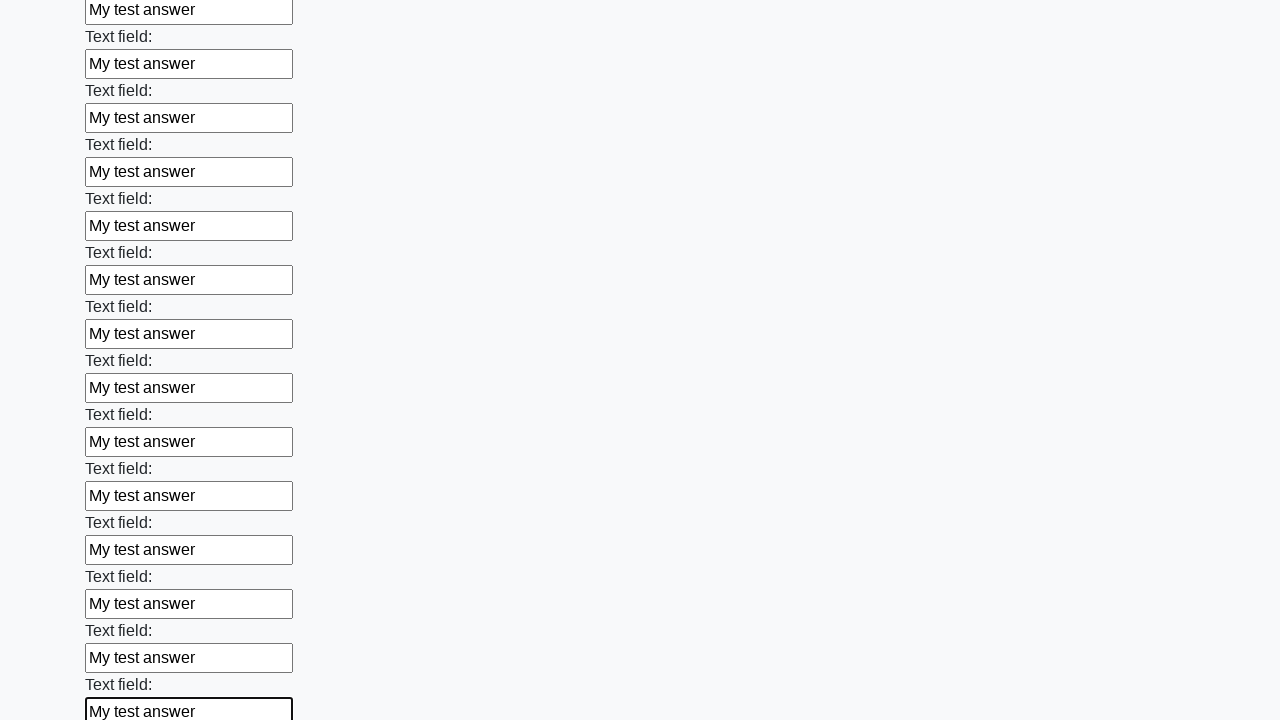

Filled a text input field with 'My test answer' on input >> nth=73
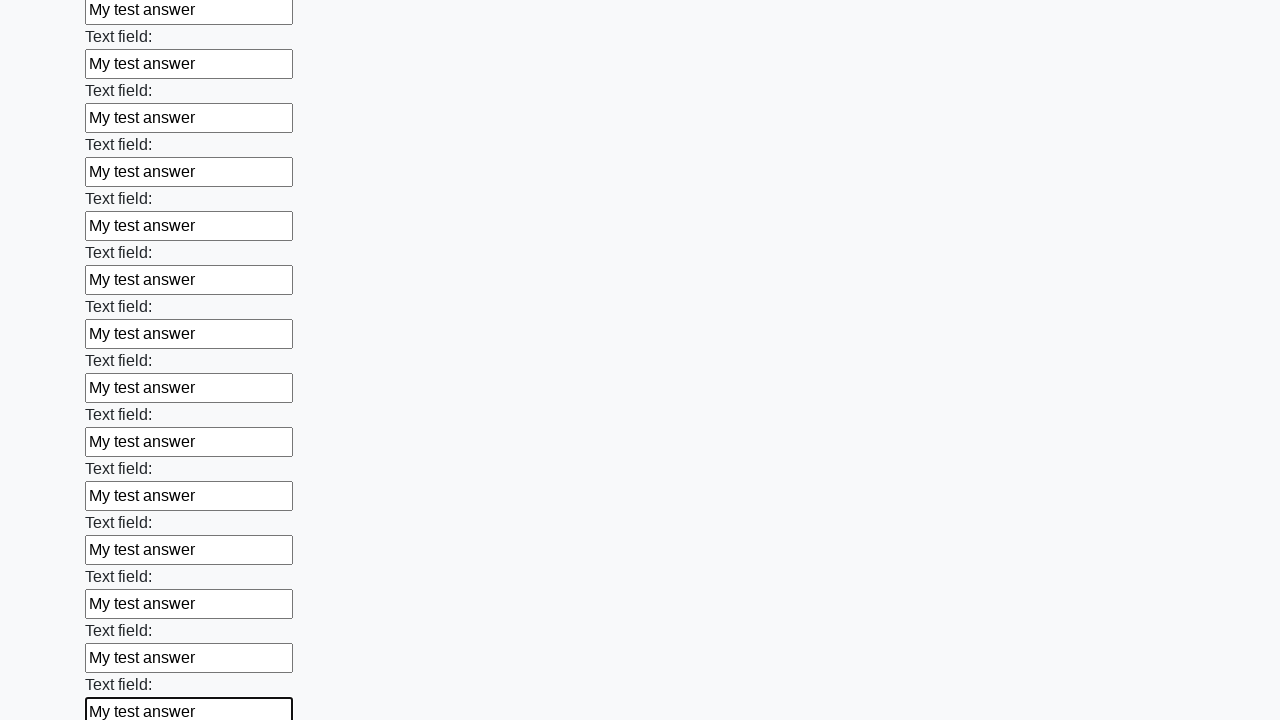

Filled a text input field with 'My test answer' on input >> nth=74
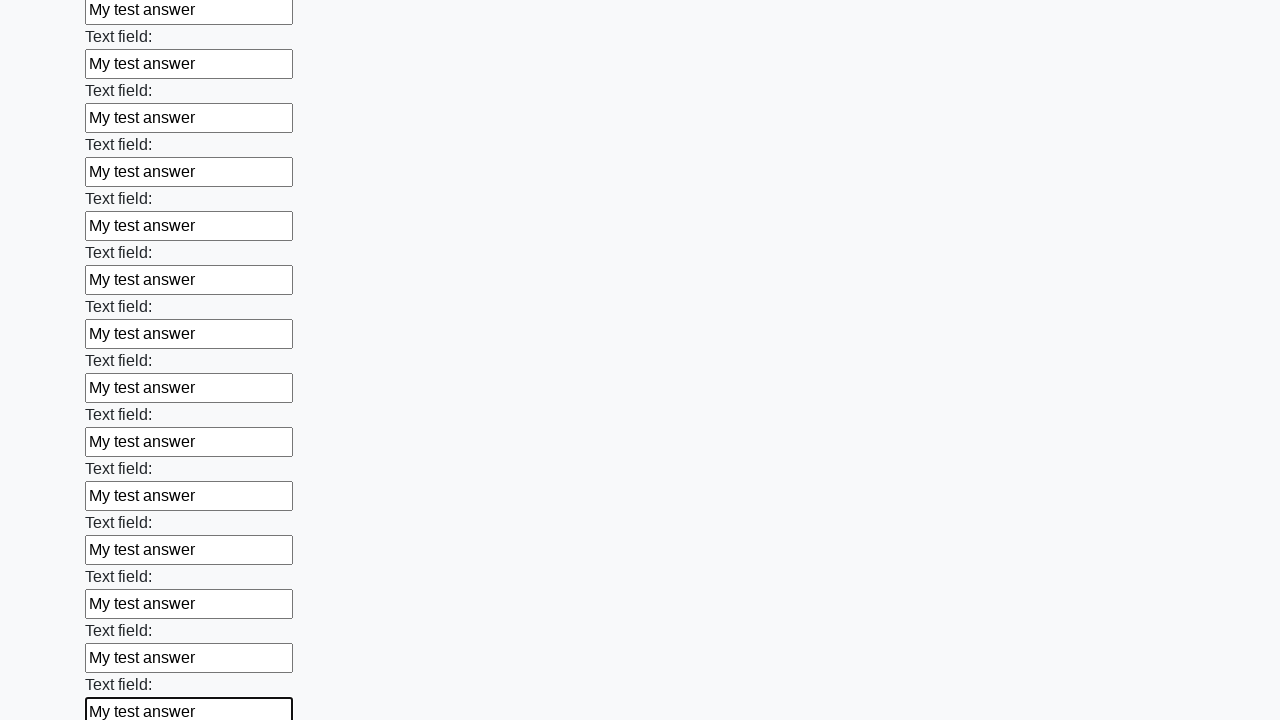

Filled a text input field with 'My test answer' on input >> nth=75
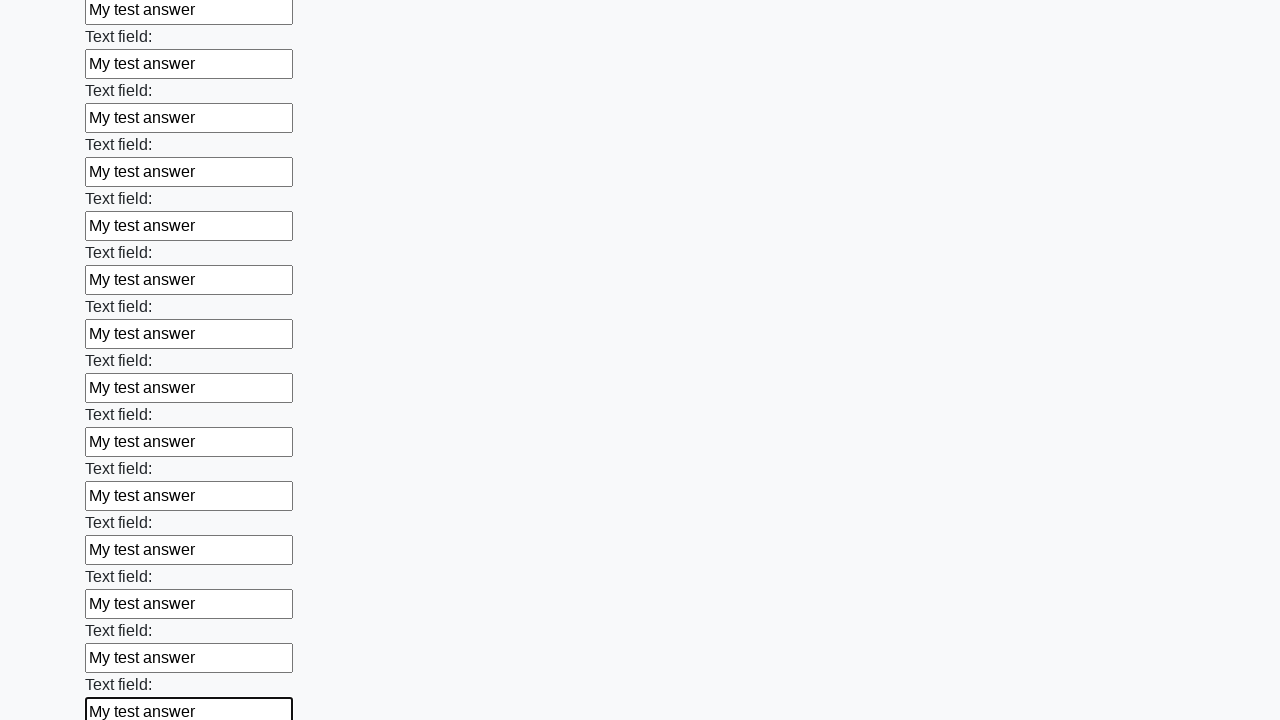

Filled a text input field with 'My test answer' on input >> nth=76
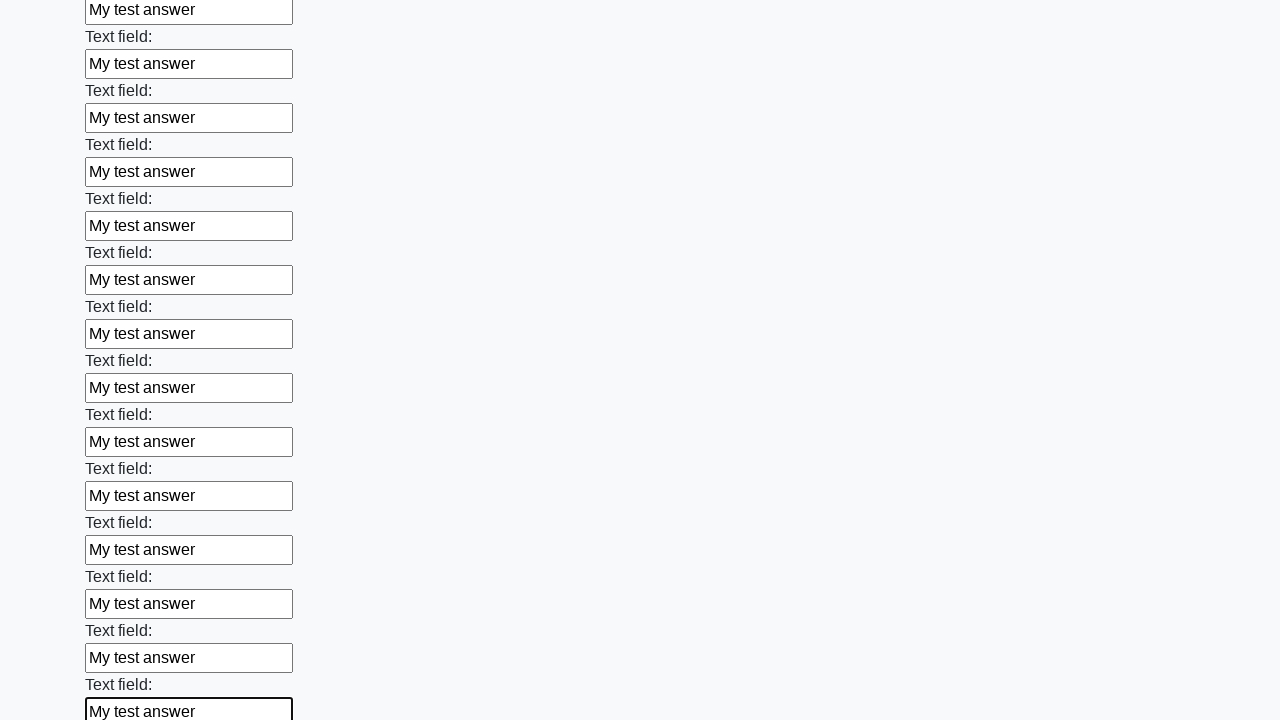

Filled a text input field with 'My test answer' on input >> nth=77
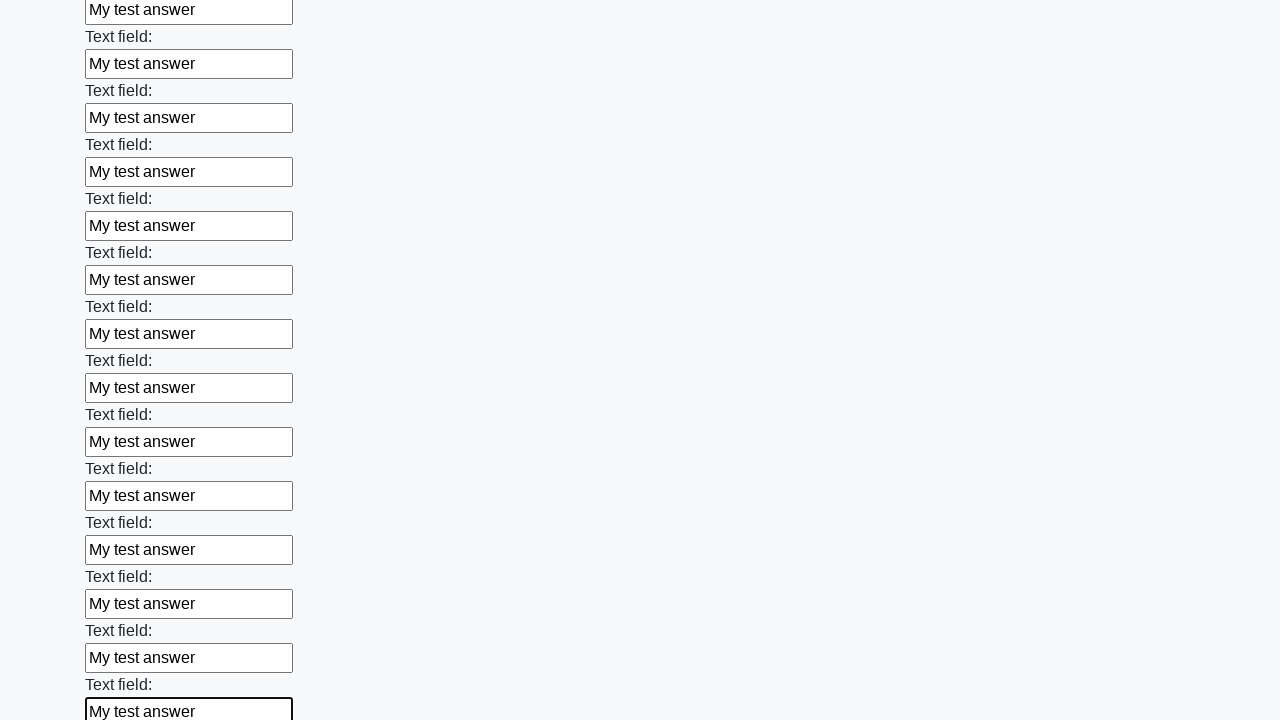

Filled a text input field with 'My test answer' on input >> nth=78
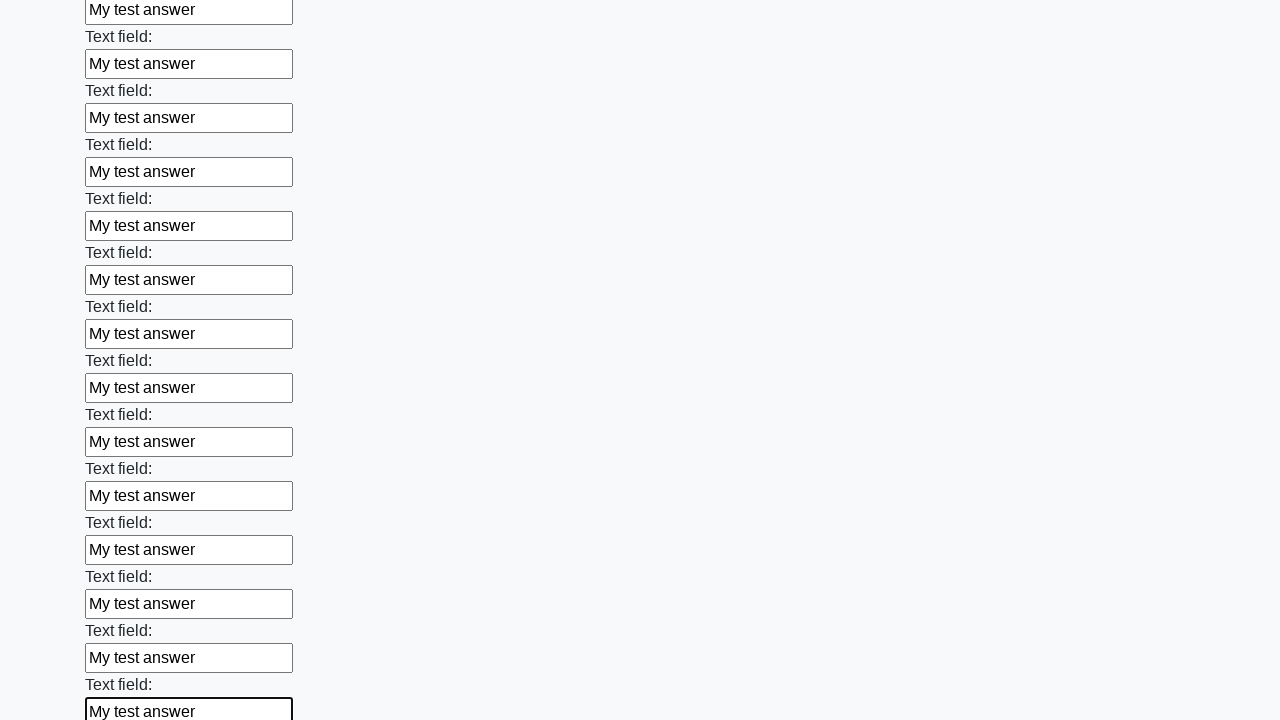

Filled a text input field with 'My test answer' on input >> nth=79
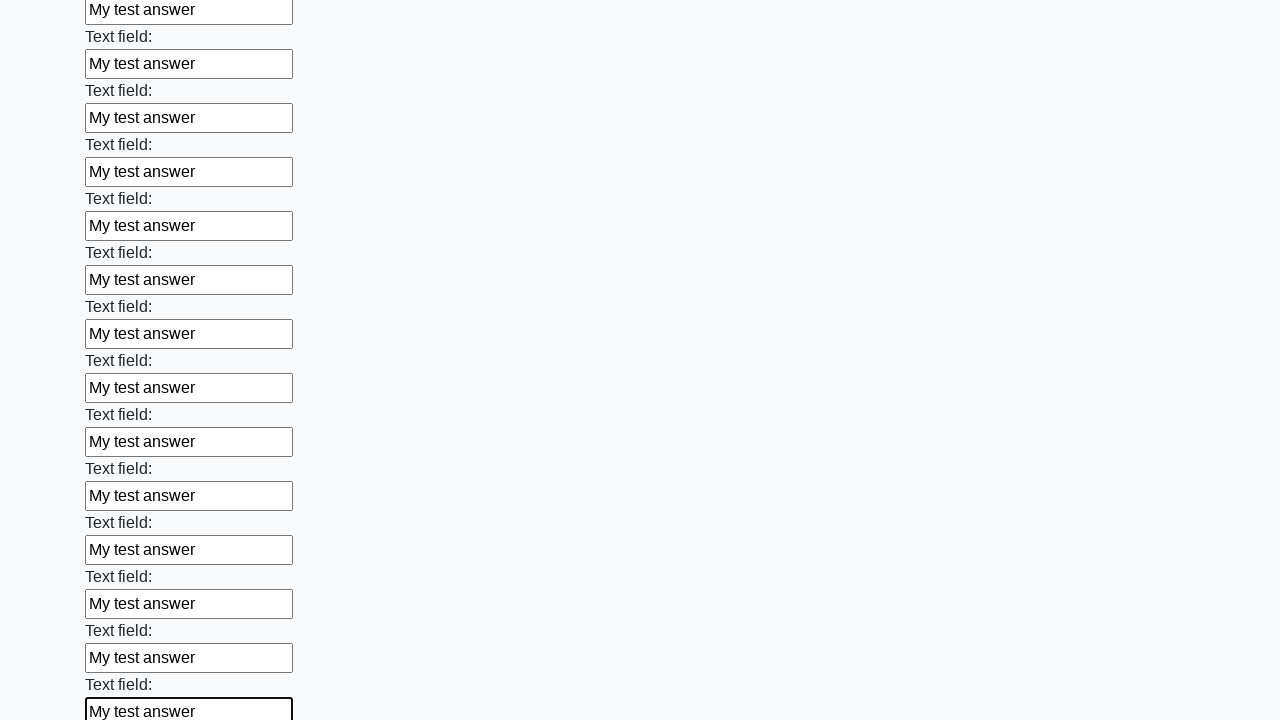

Filled a text input field with 'My test answer' on input >> nth=80
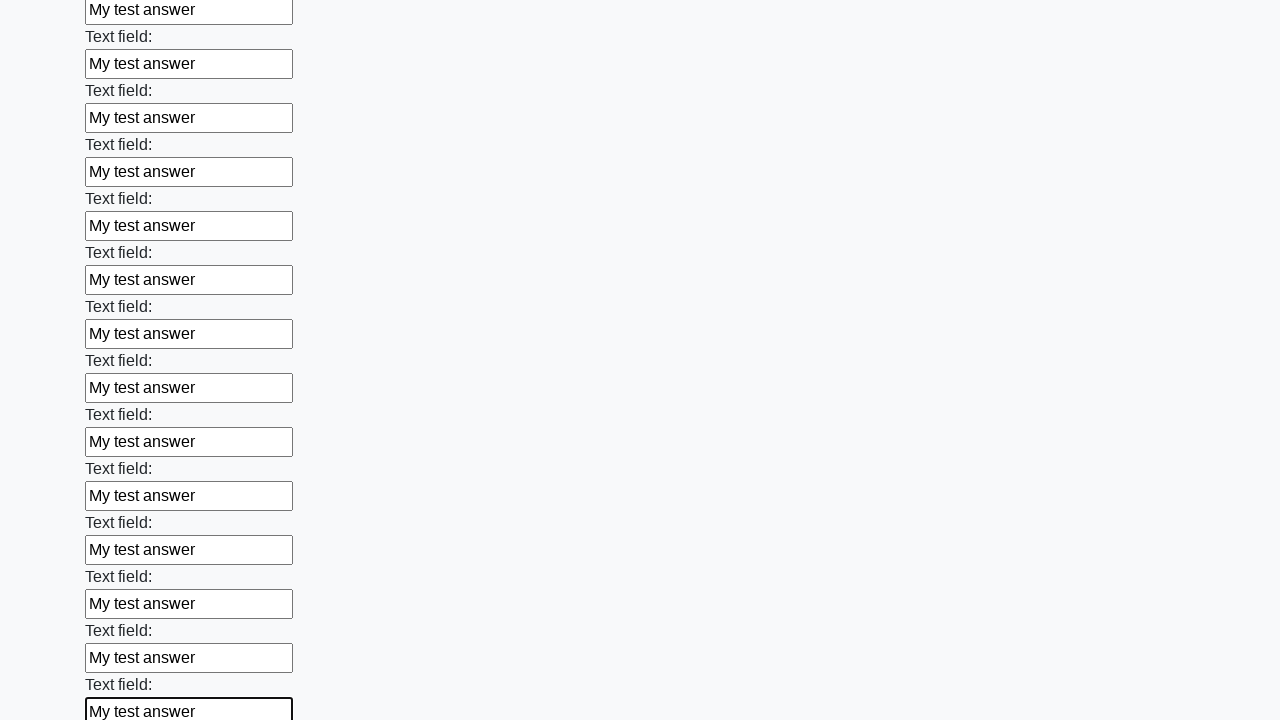

Filled a text input field with 'My test answer' on input >> nth=81
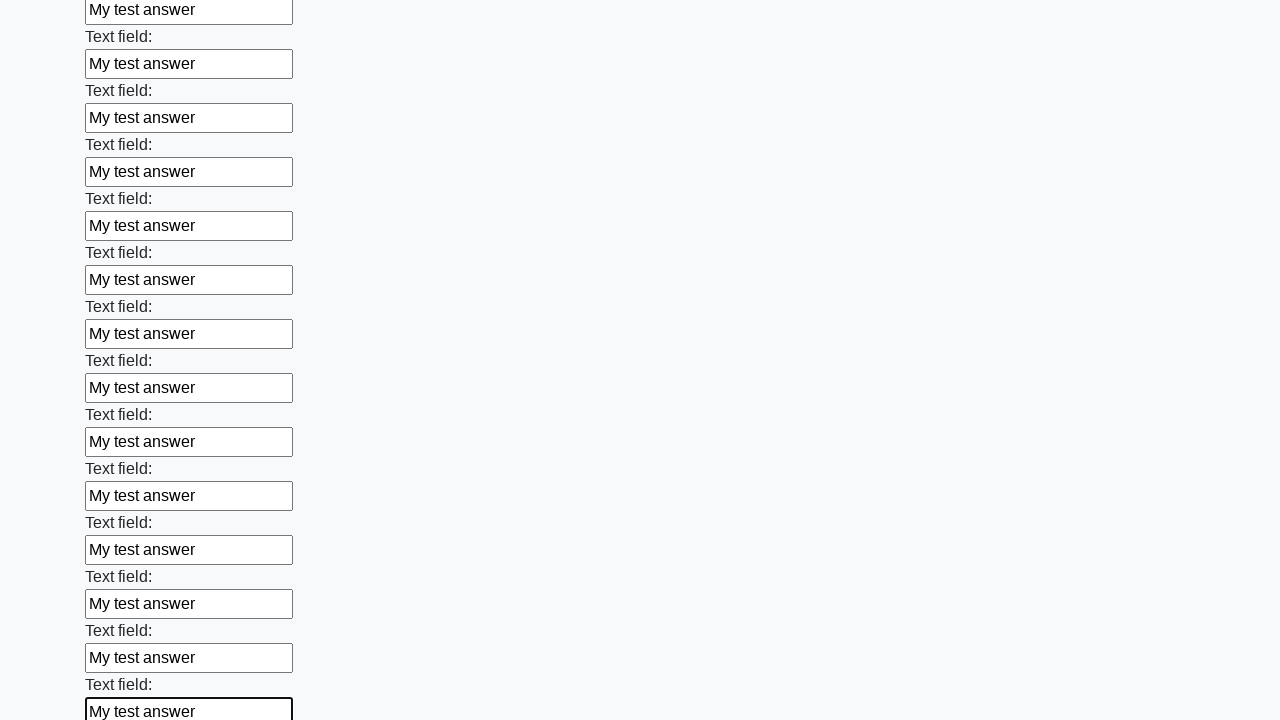

Filled a text input field with 'My test answer' on input >> nth=82
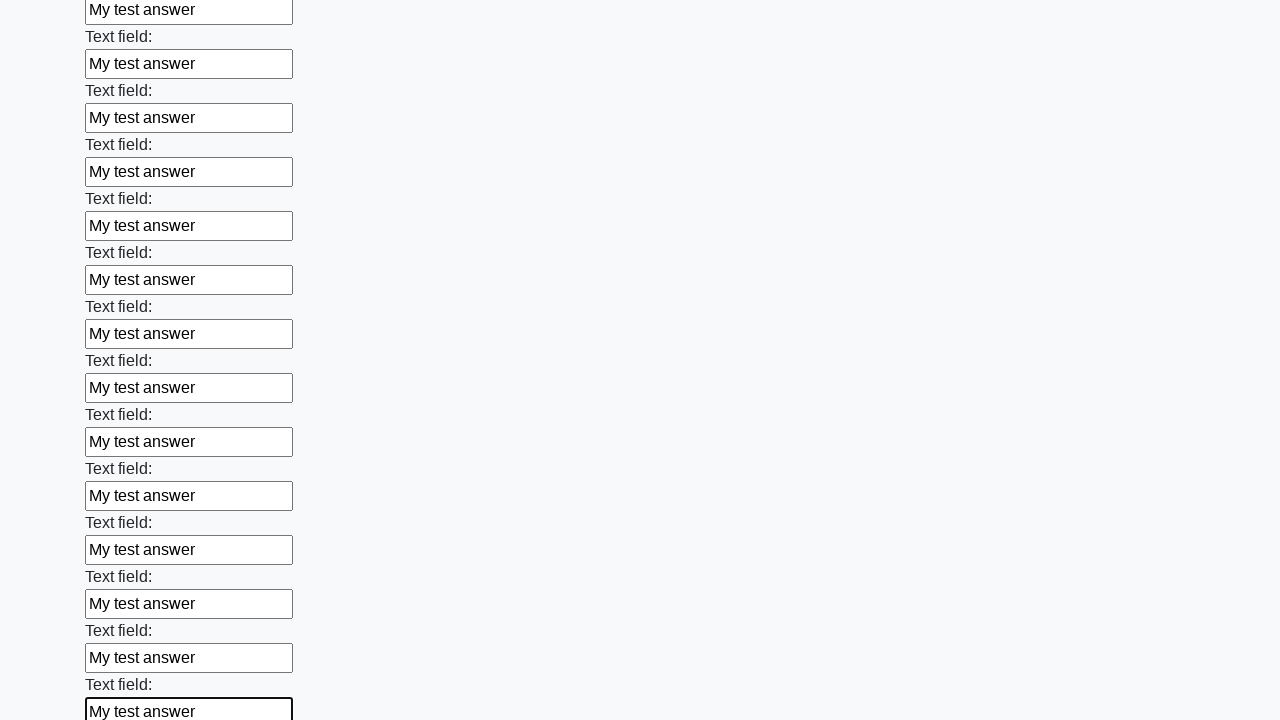

Filled a text input field with 'My test answer' on input >> nth=83
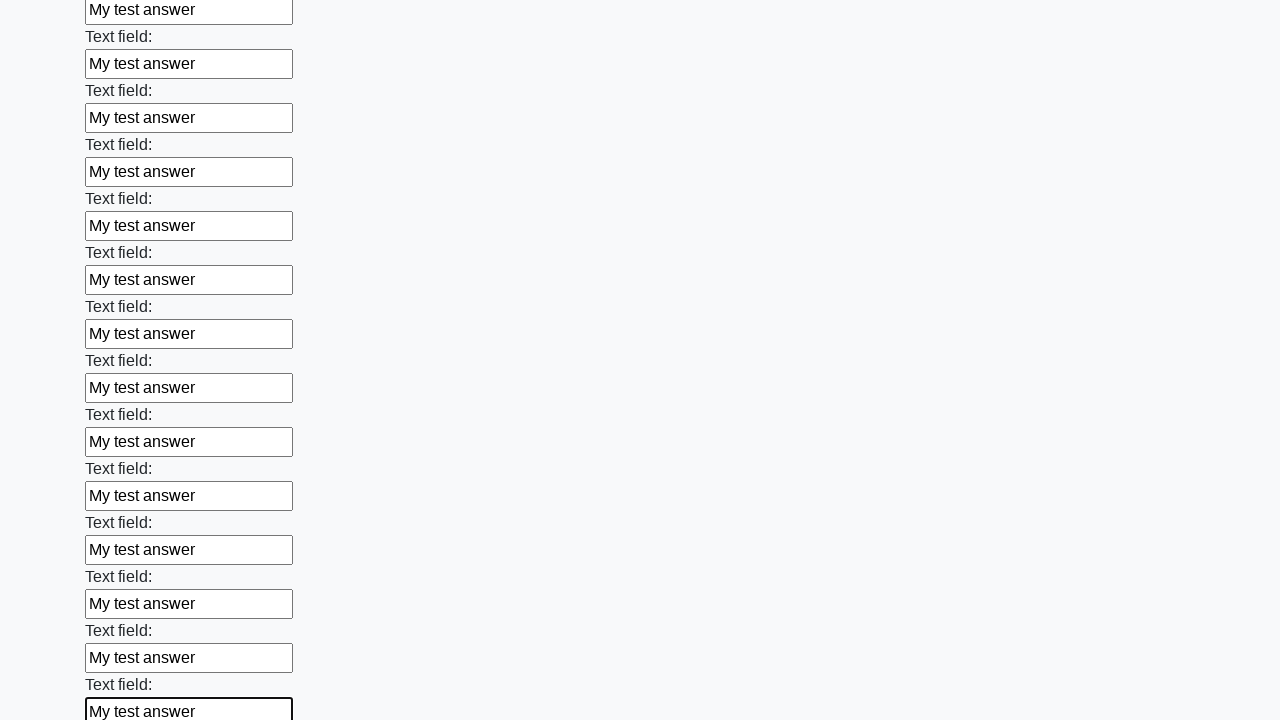

Filled a text input field with 'My test answer' on input >> nth=84
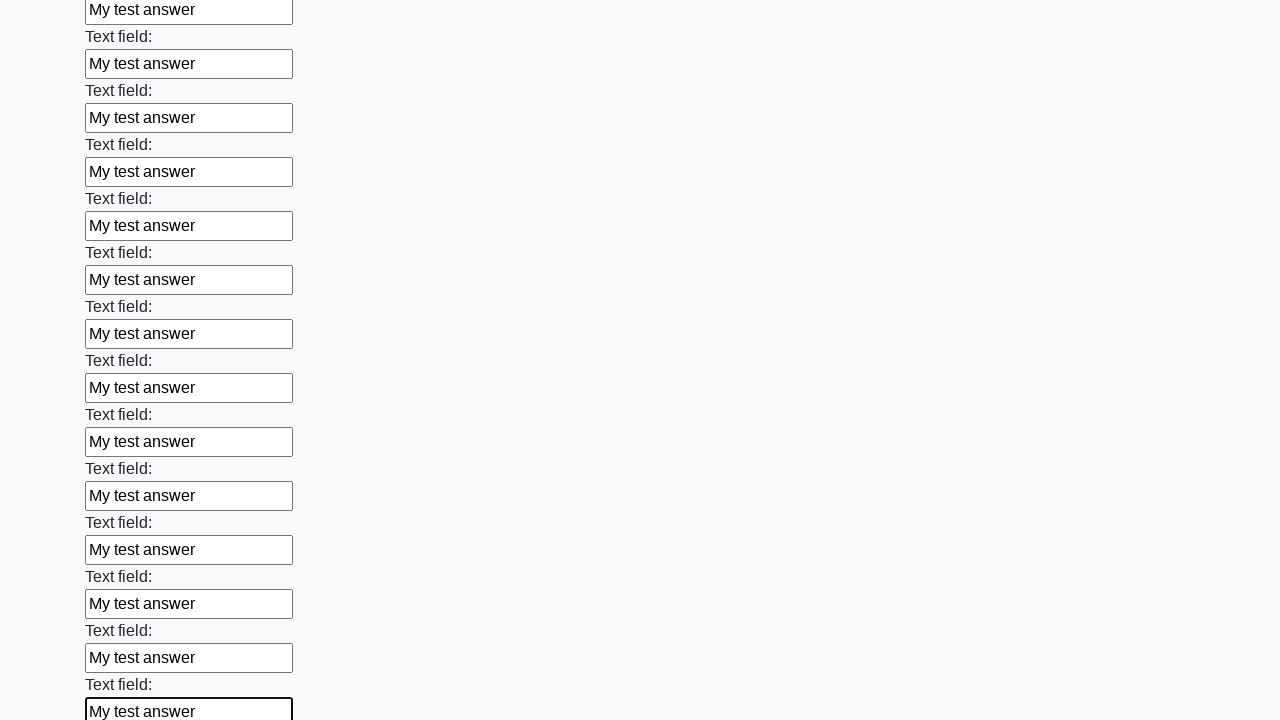

Filled a text input field with 'My test answer' on input >> nth=85
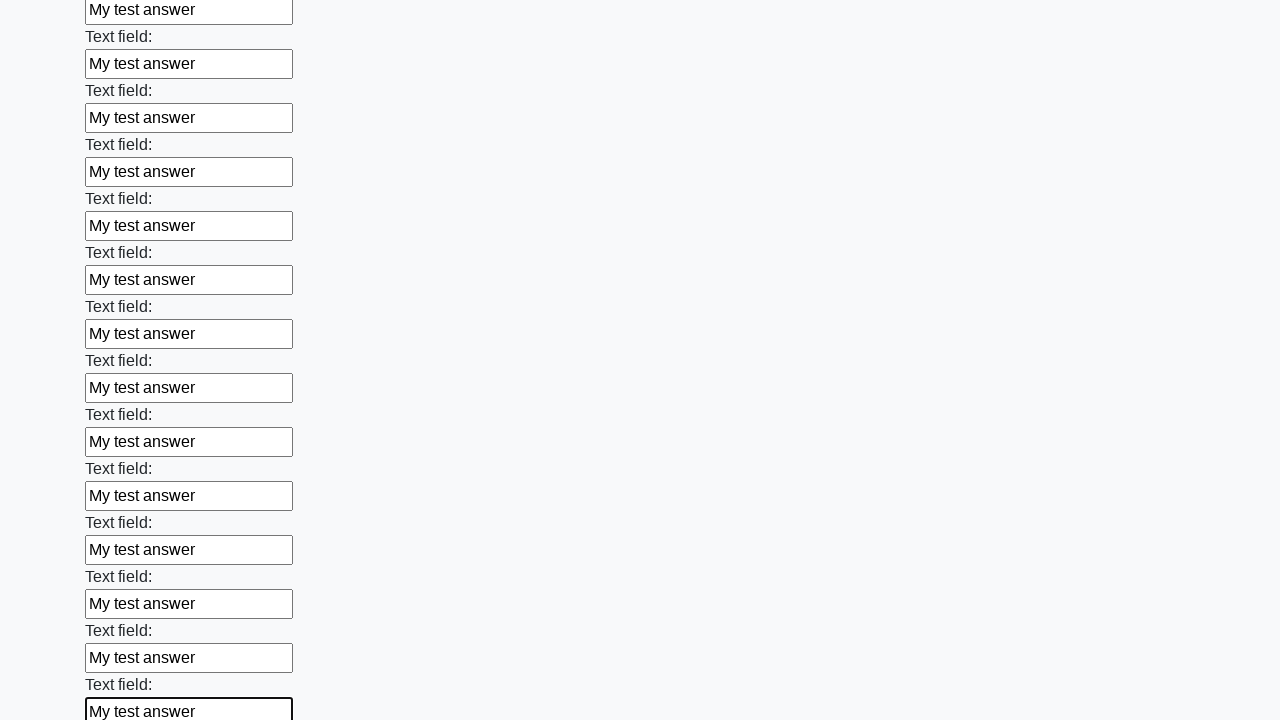

Filled a text input field with 'My test answer' on input >> nth=86
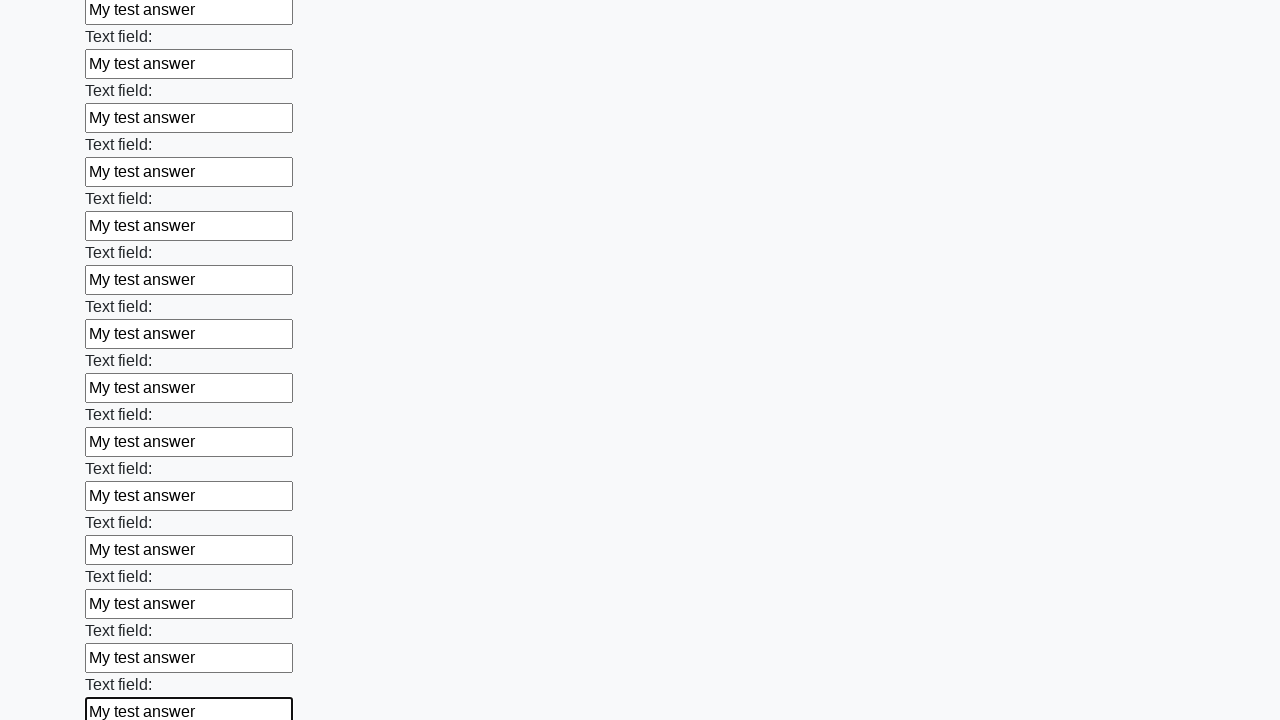

Filled a text input field with 'My test answer' on input >> nth=87
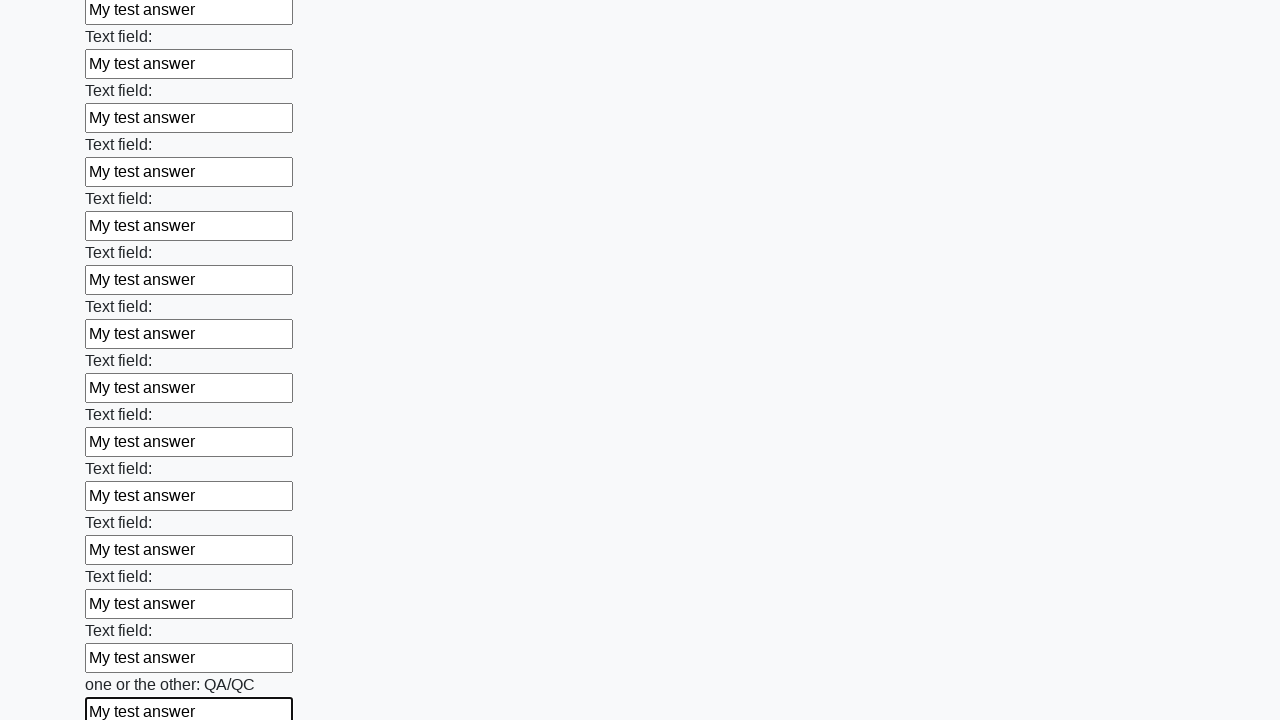

Filled a text input field with 'My test answer' on input >> nth=88
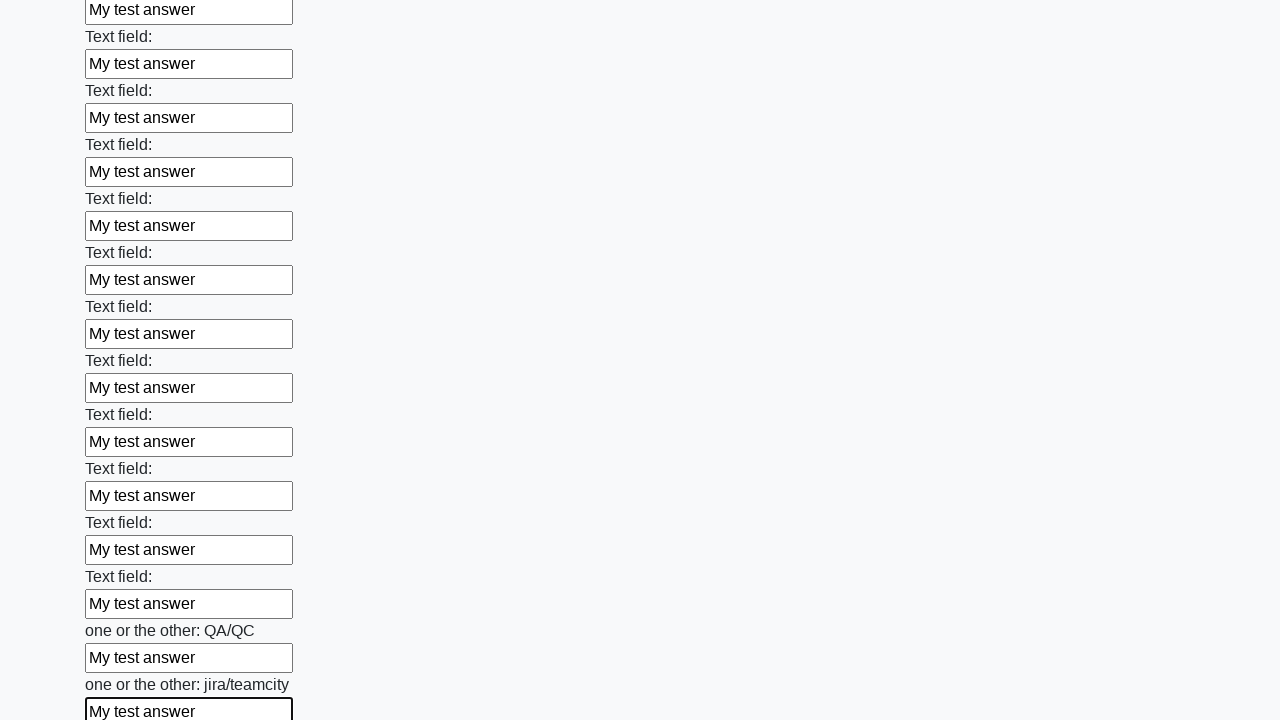

Filled a text input field with 'My test answer' on input >> nth=89
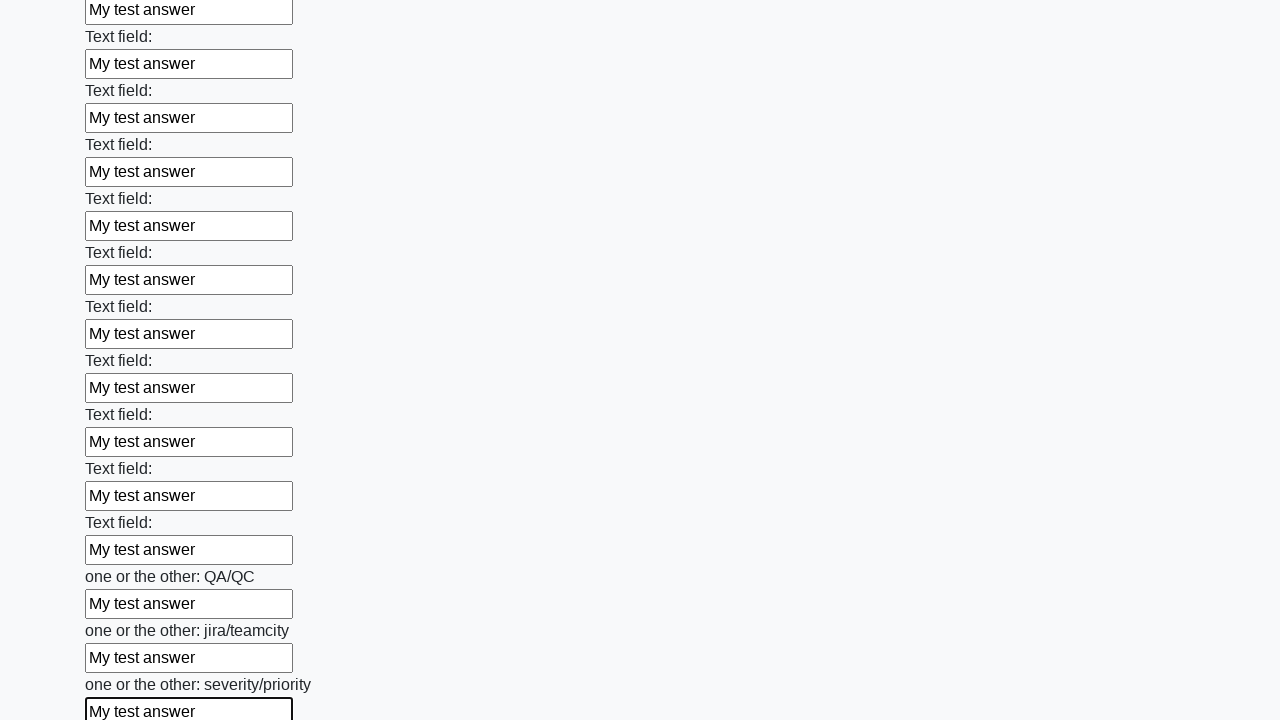

Filled a text input field with 'My test answer' on input >> nth=90
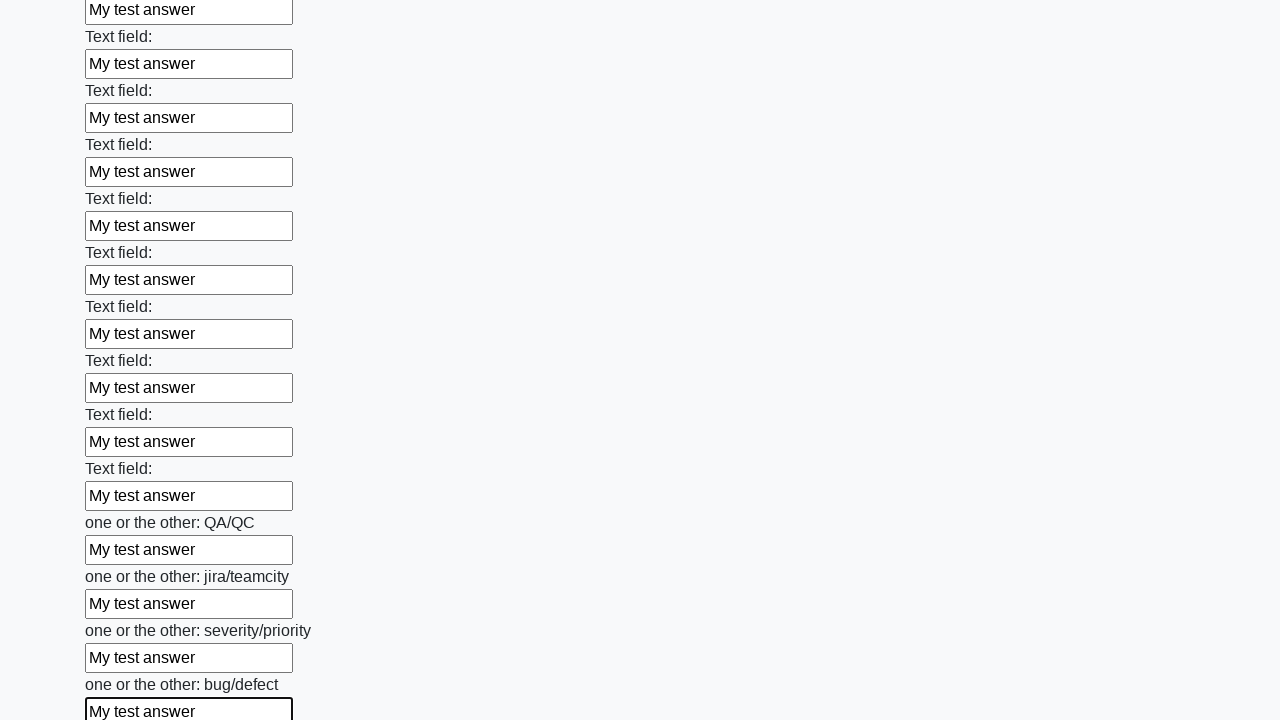

Filled a text input field with 'My test answer' on input >> nth=91
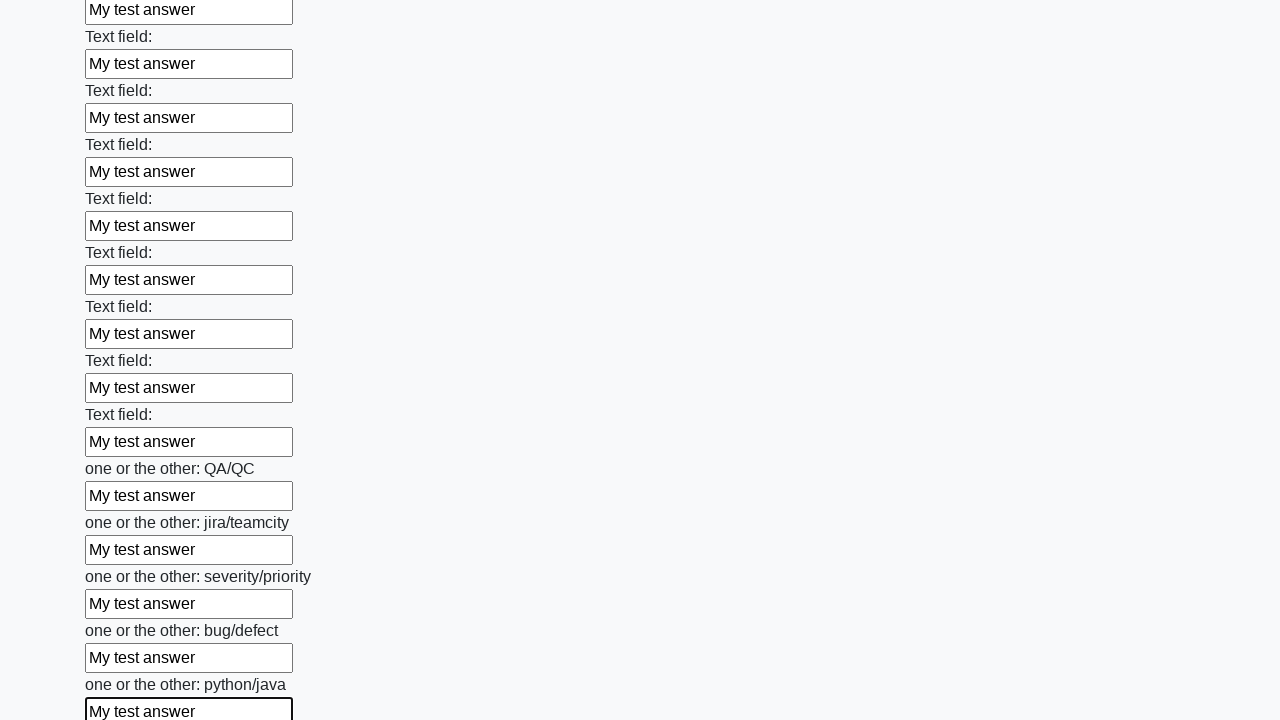

Filled a text input field with 'My test answer' on input >> nth=92
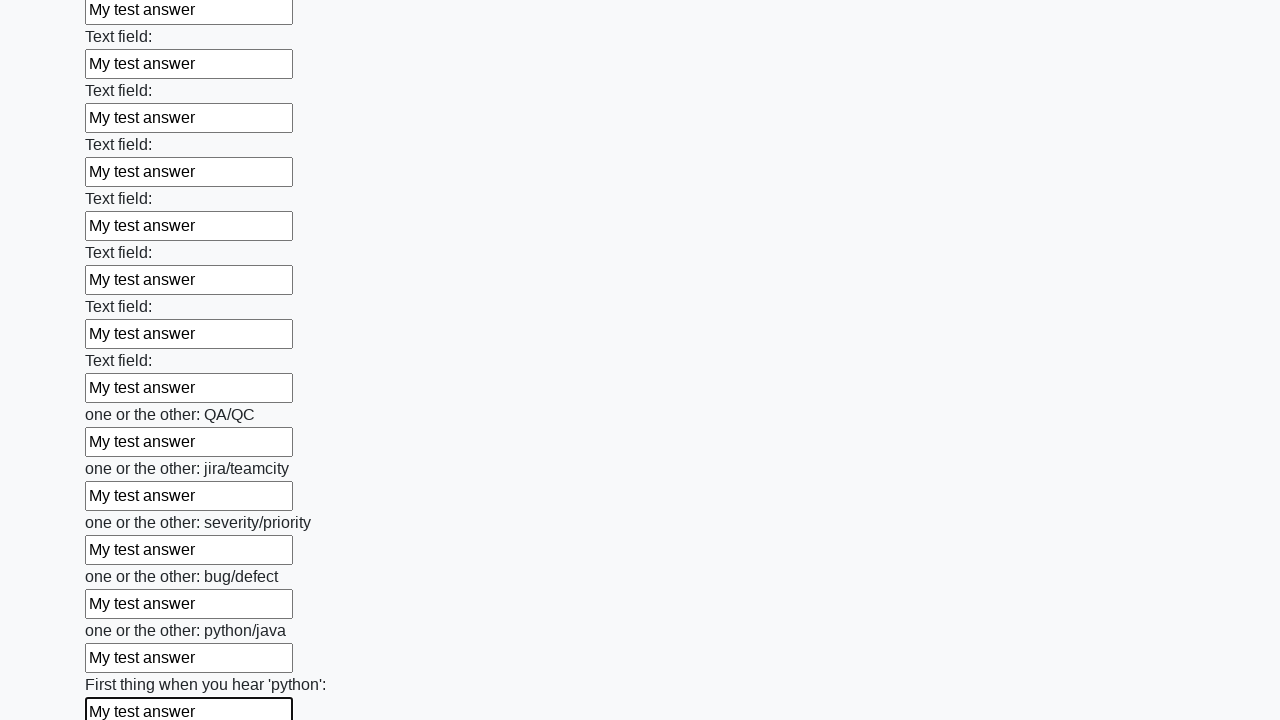

Filled a text input field with 'My test answer' on input >> nth=93
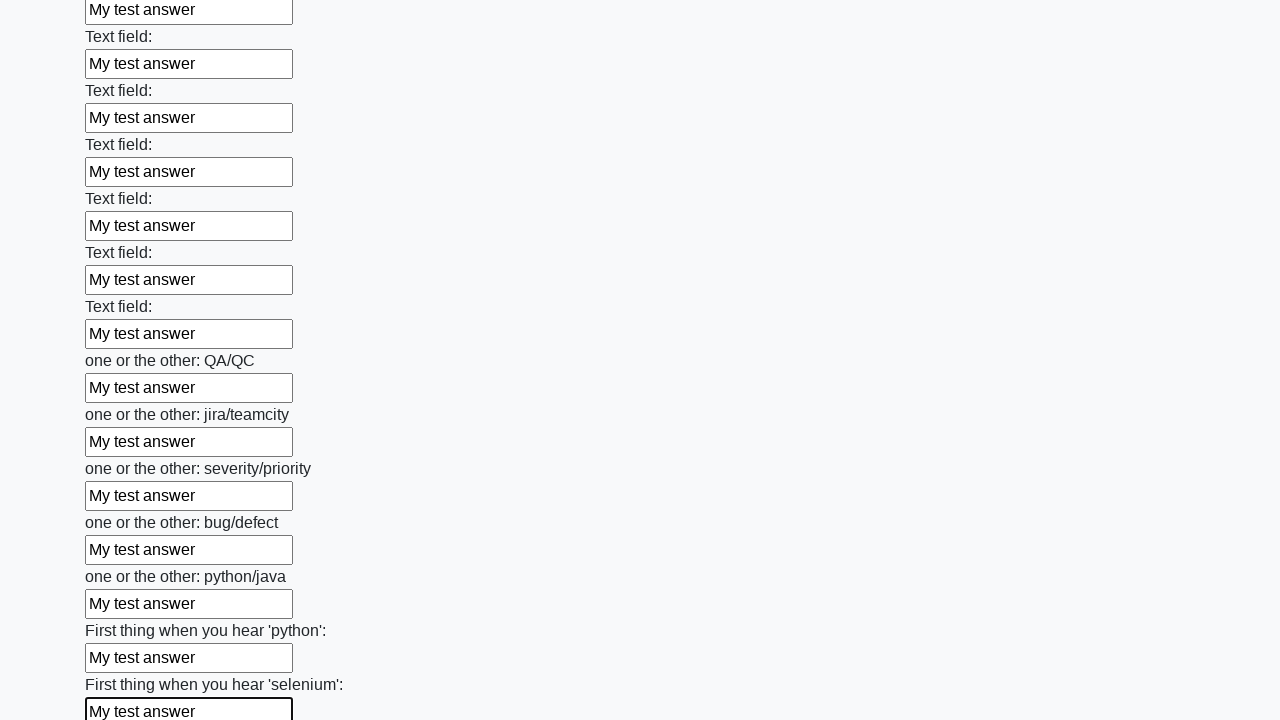

Filled a text input field with 'My test answer' on input >> nth=94
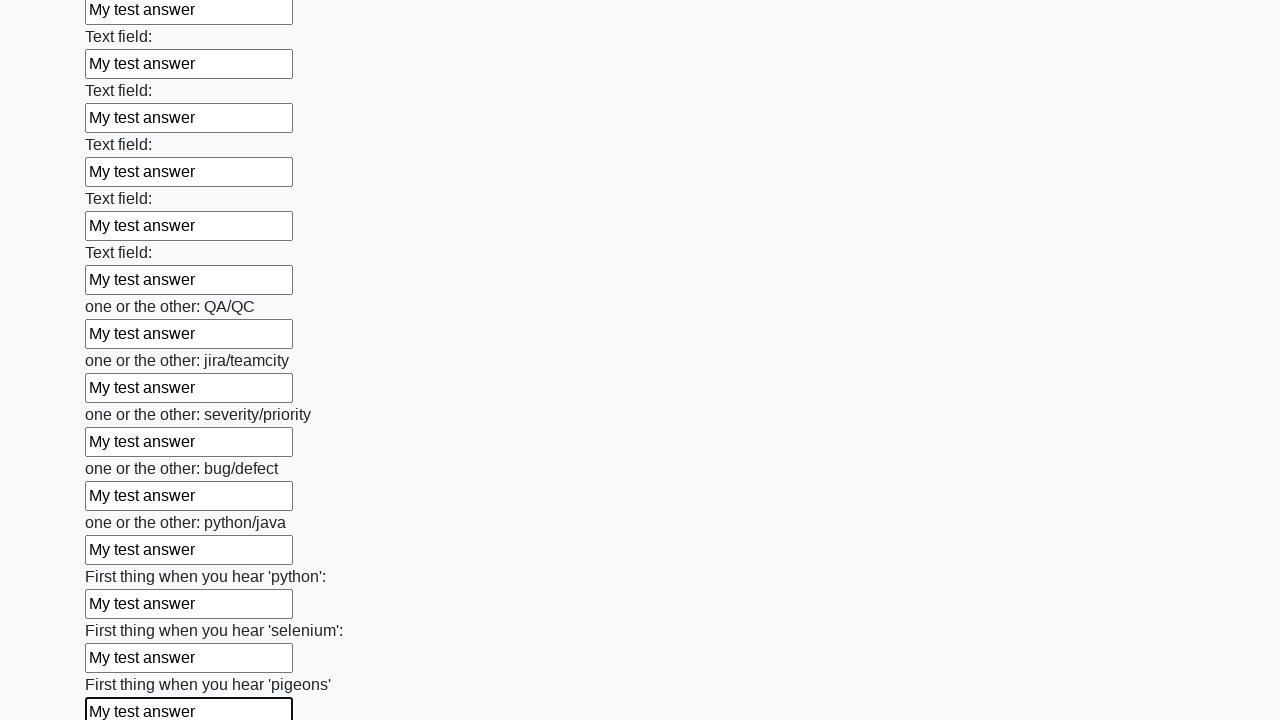

Filled a text input field with 'My test answer' on input >> nth=95
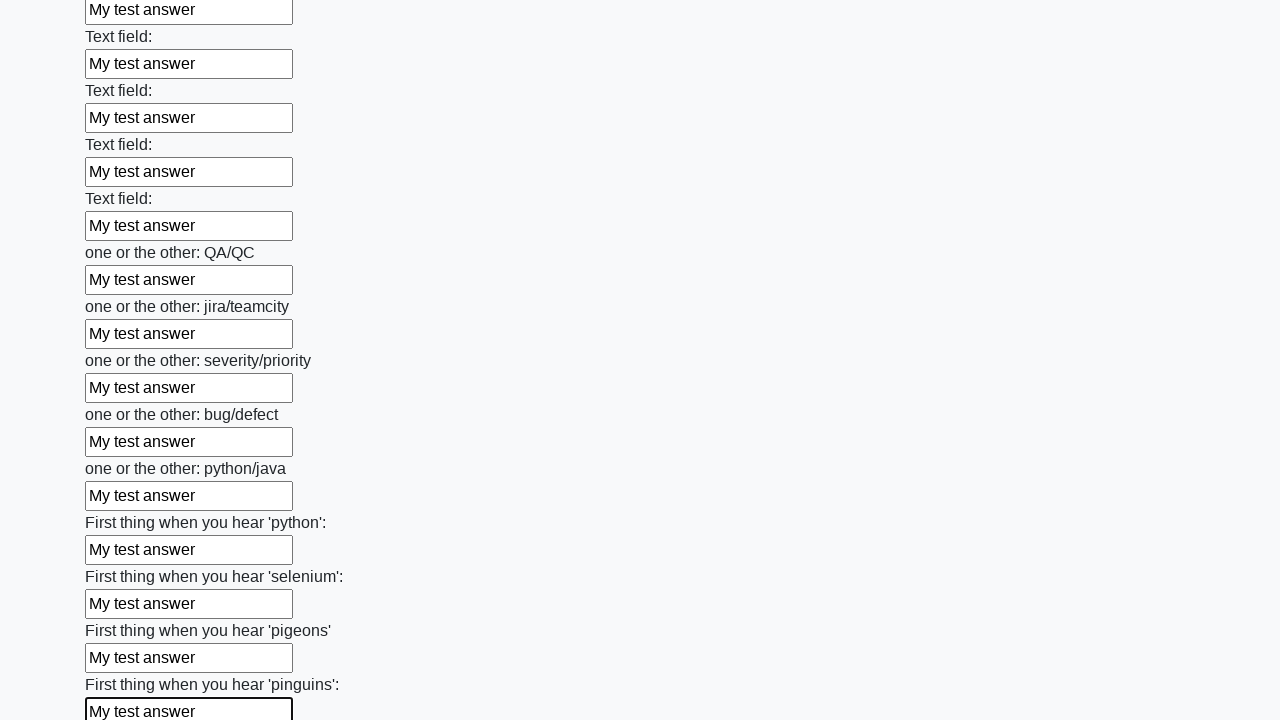

Filled a text input field with 'My test answer' on input >> nth=96
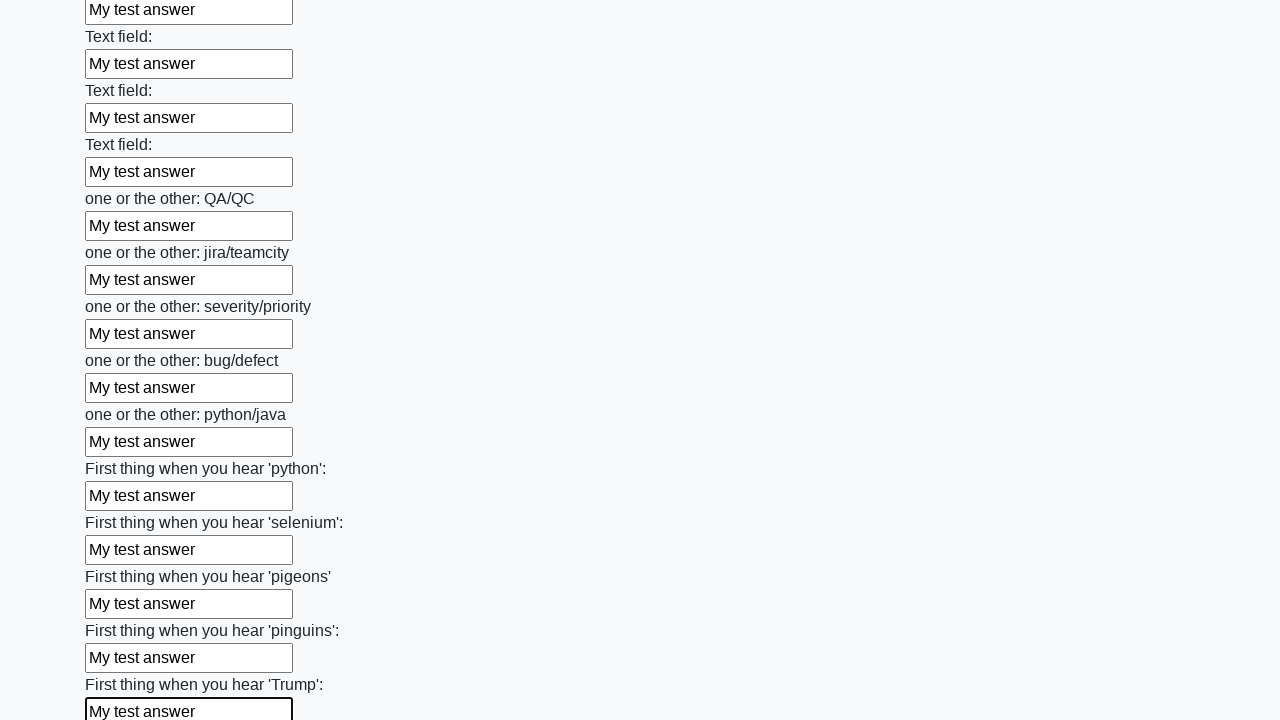

Filled a text input field with 'My test answer' on input >> nth=97
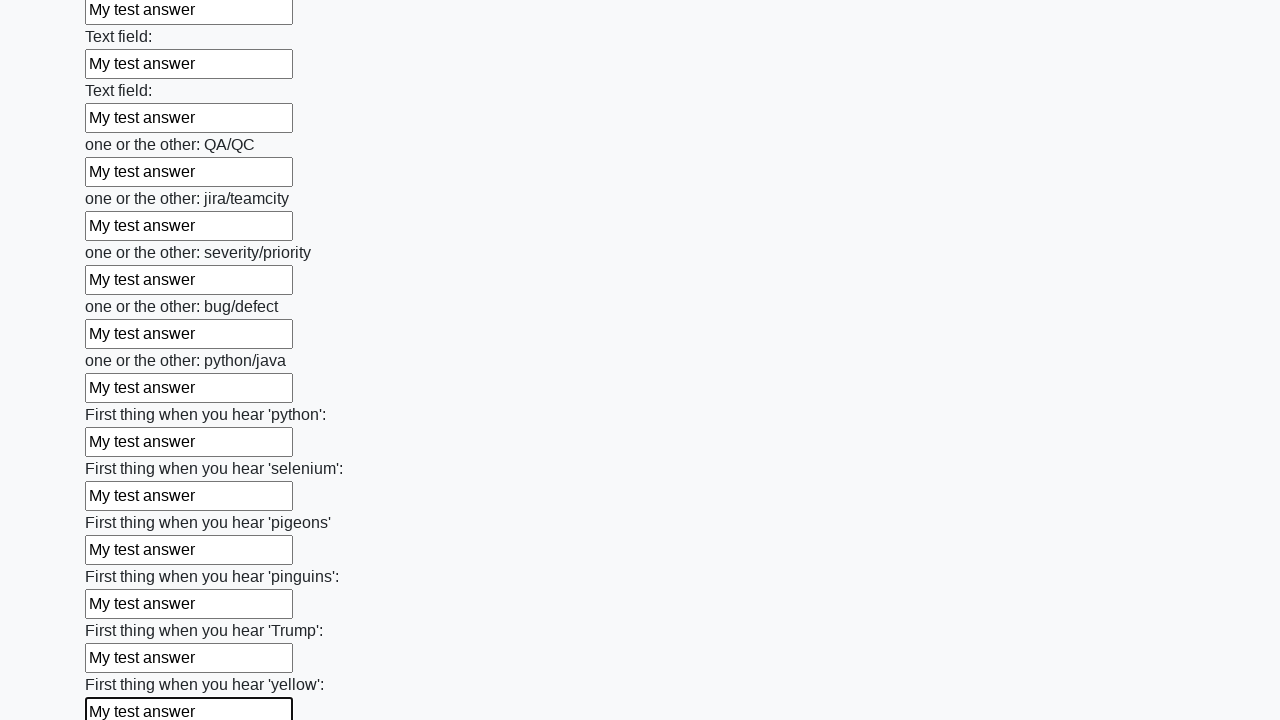

Filled a text input field with 'My test answer' on input >> nth=98
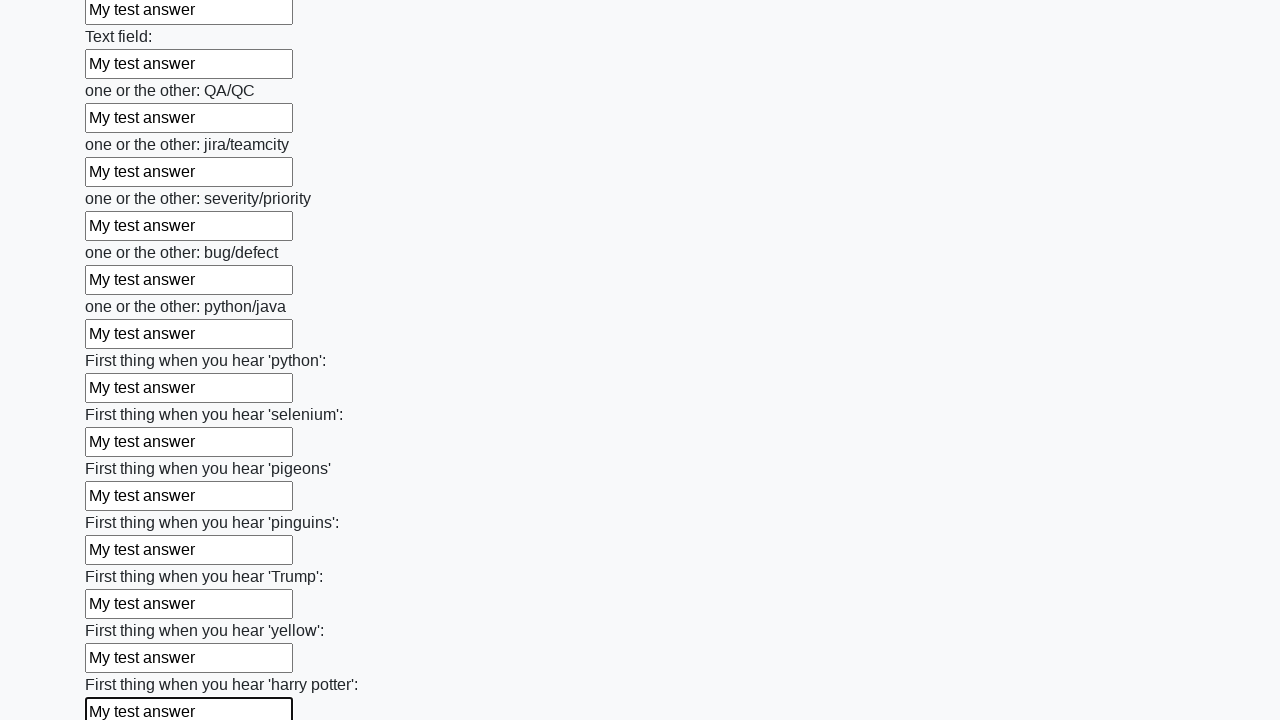

Filled a text input field with 'My test answer' on input >> nth=99
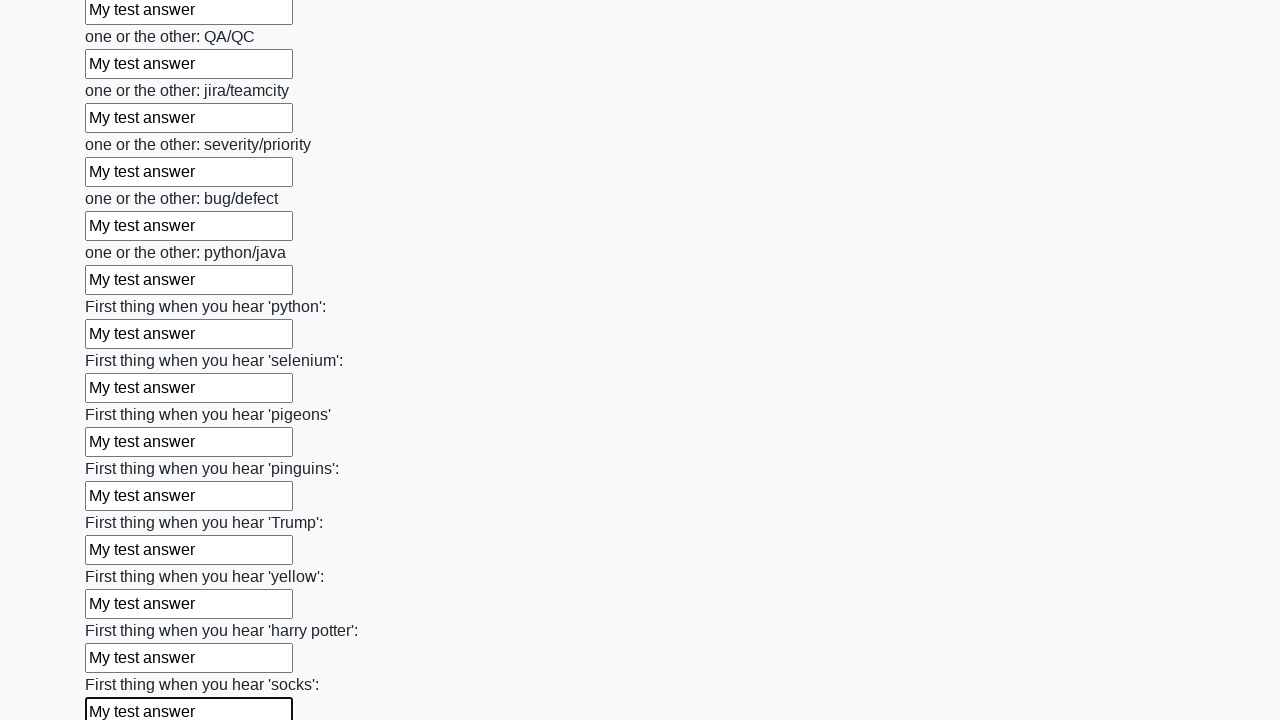

Clicked the submit button to submit the form at (123, 611) on button.btn
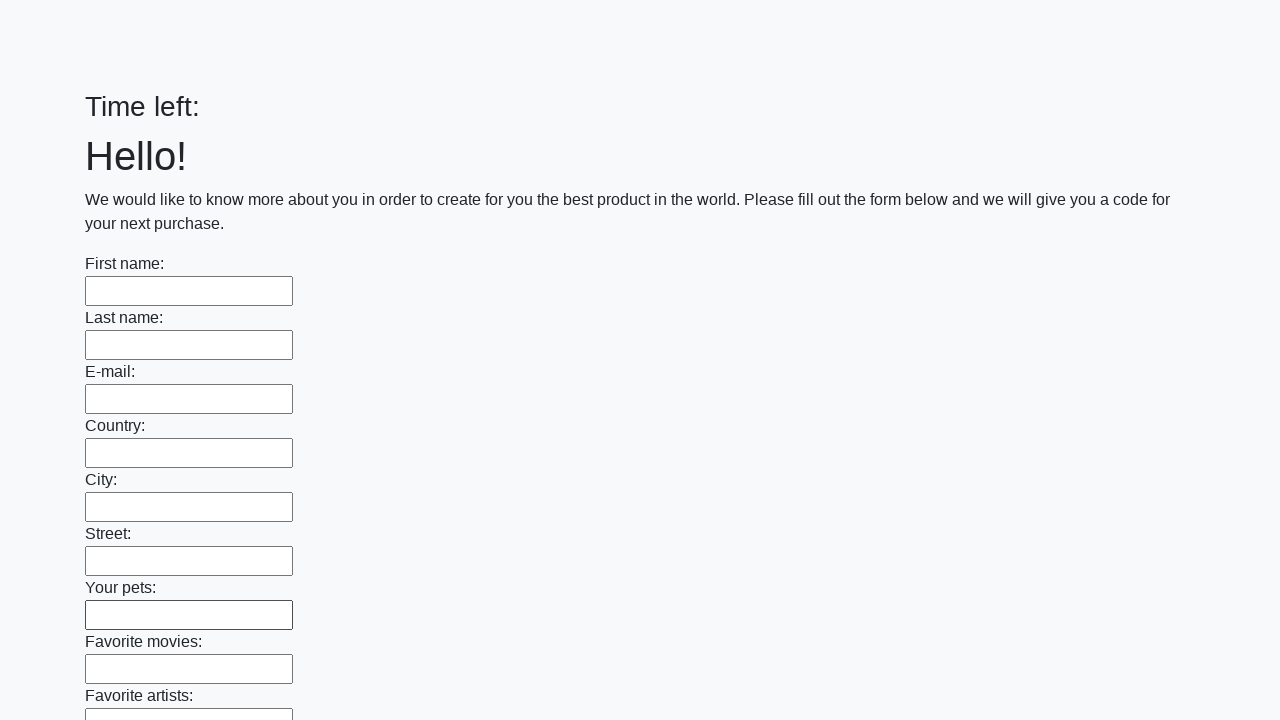

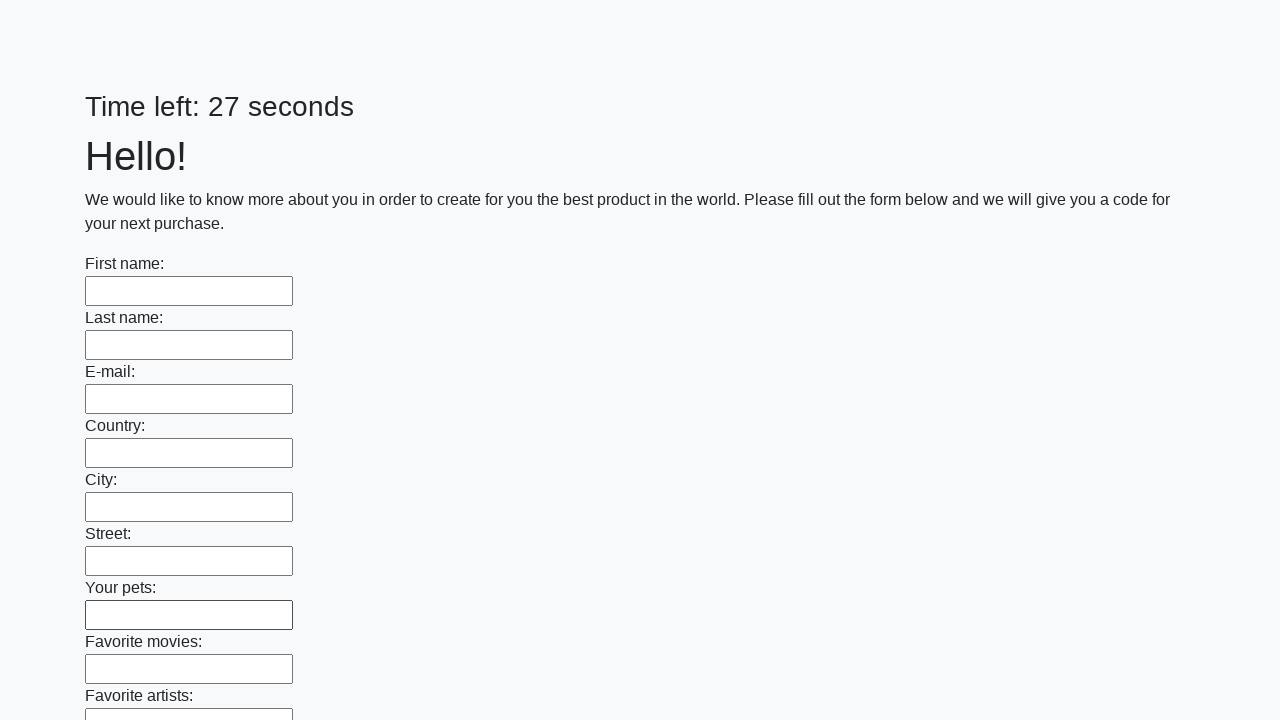